Tests filling a large form by entering text into all text input fields and clicking the submit button

Starting URL: http://suninjuly.github.io/huge_form.html

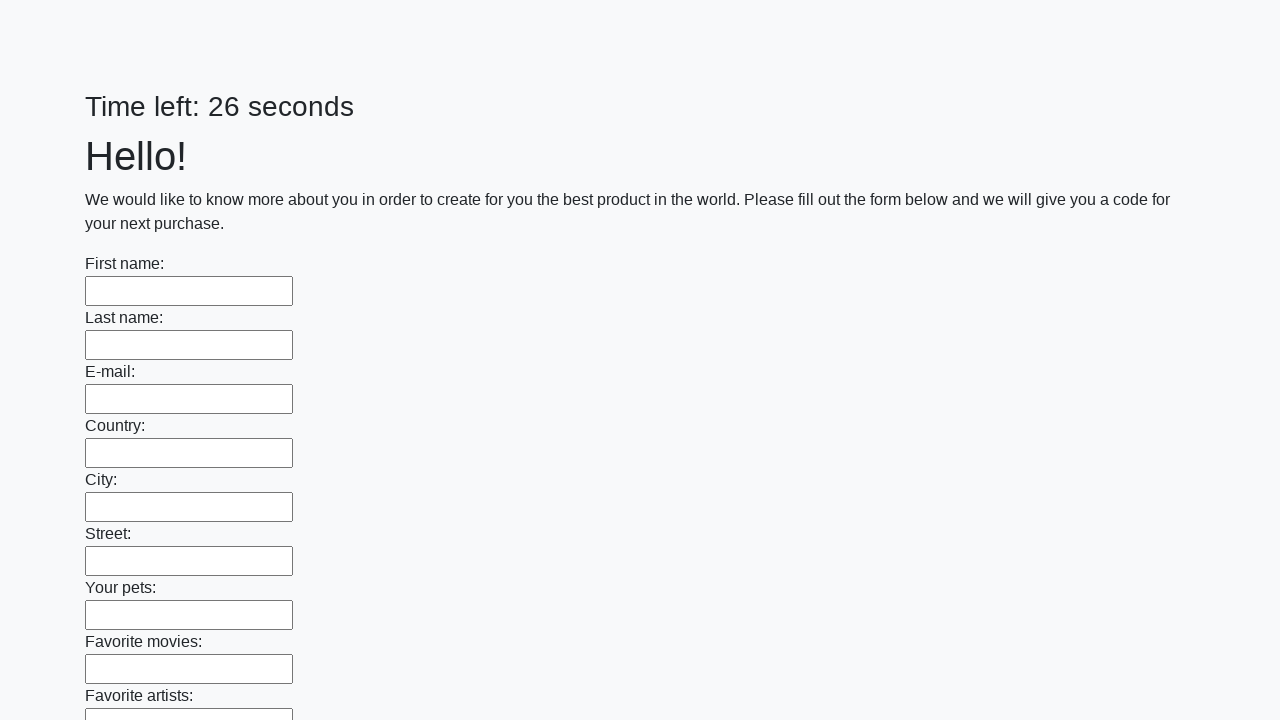

Navigated to huge form page
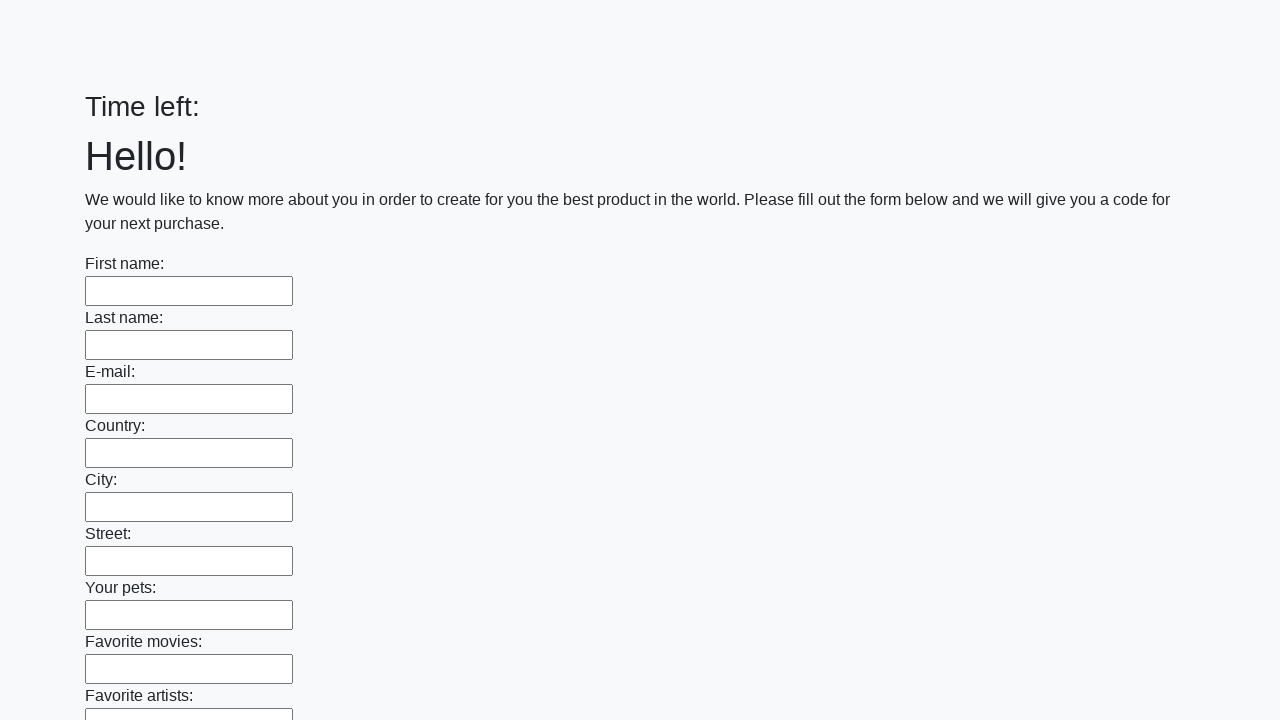

Located all text input fields
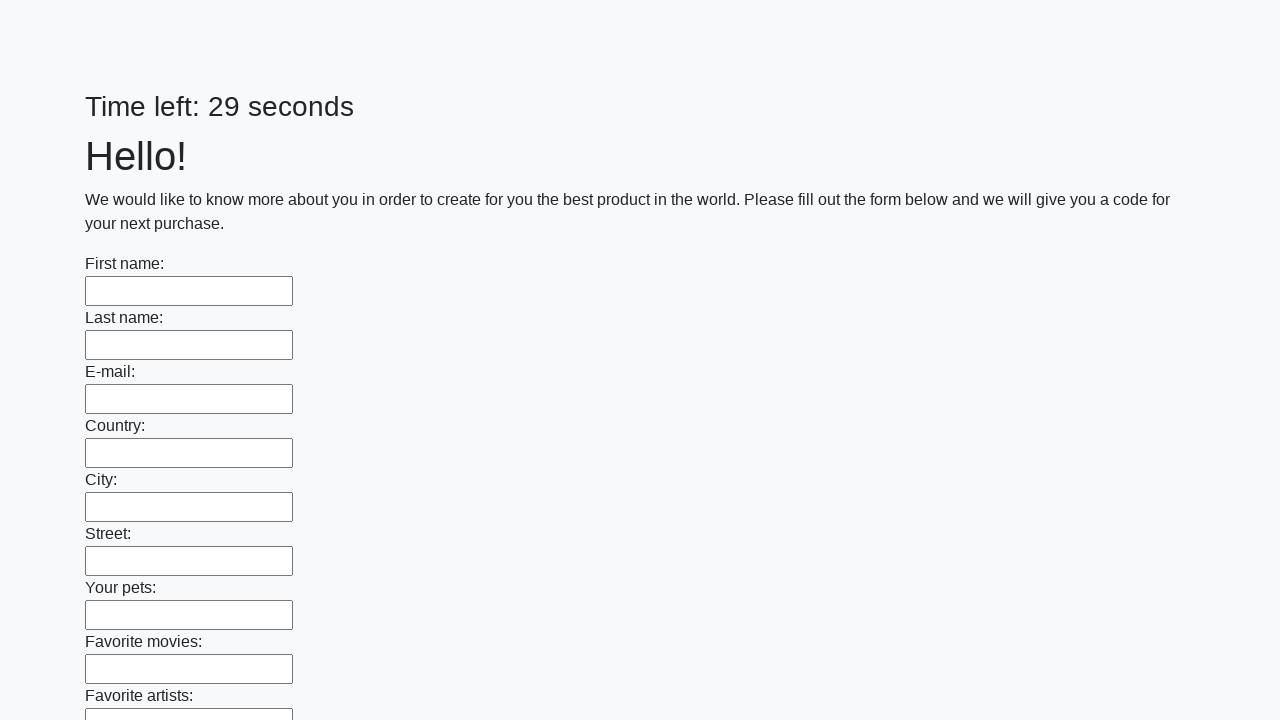

Found 100 text input fields to fill
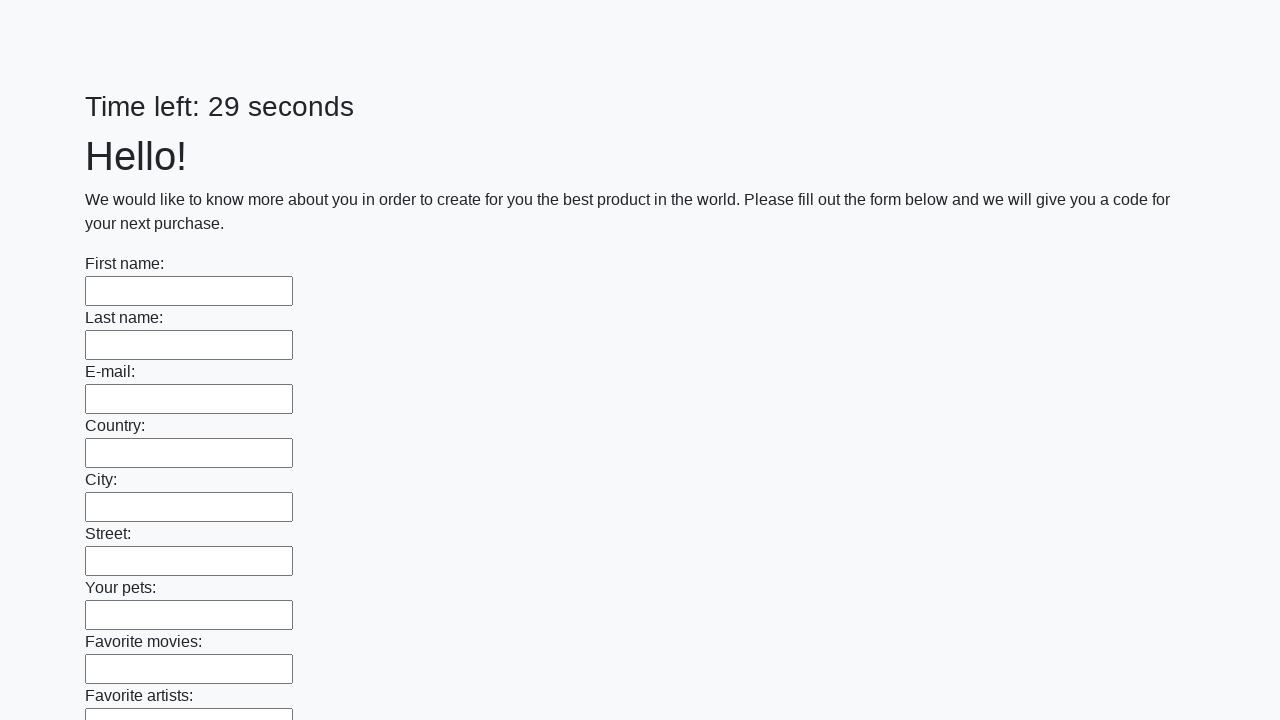

Filled text input field 1/100 with 'Test Response 12345' on input[type="text"] >> nth=0
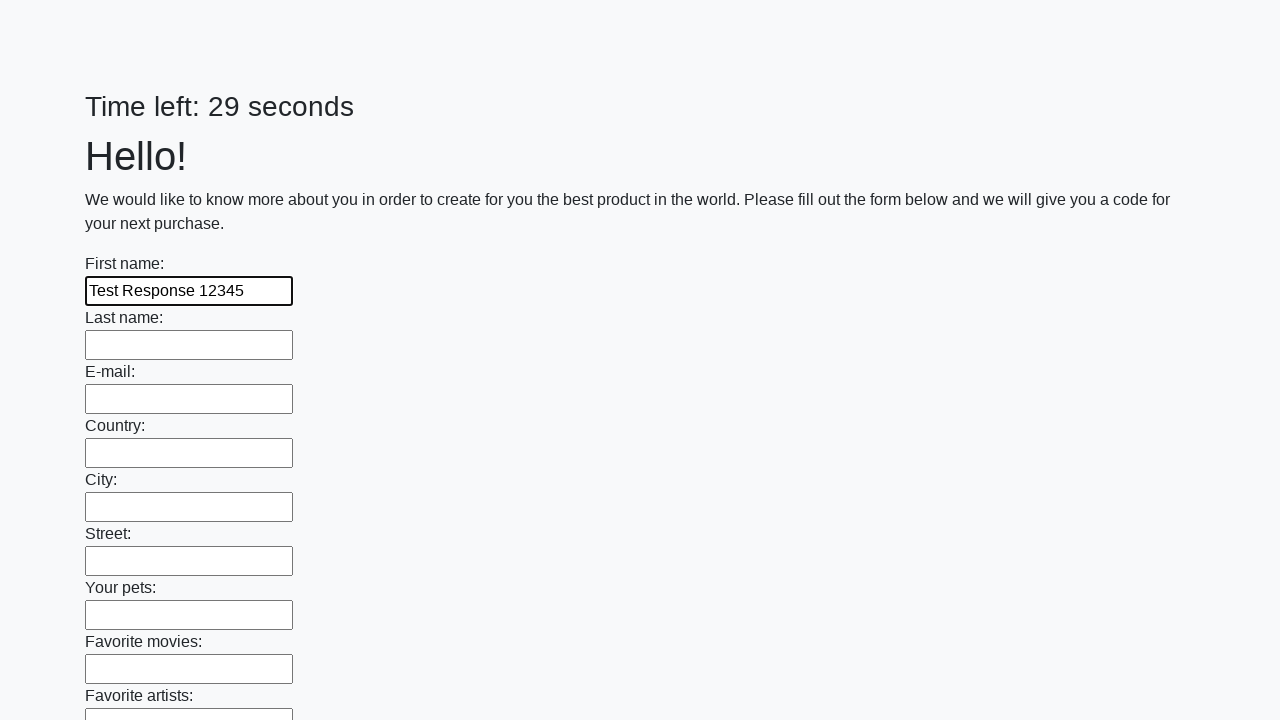

Filled text input field 2/100 with 'Test Response 12345' on input[type="text"] >> nth=1
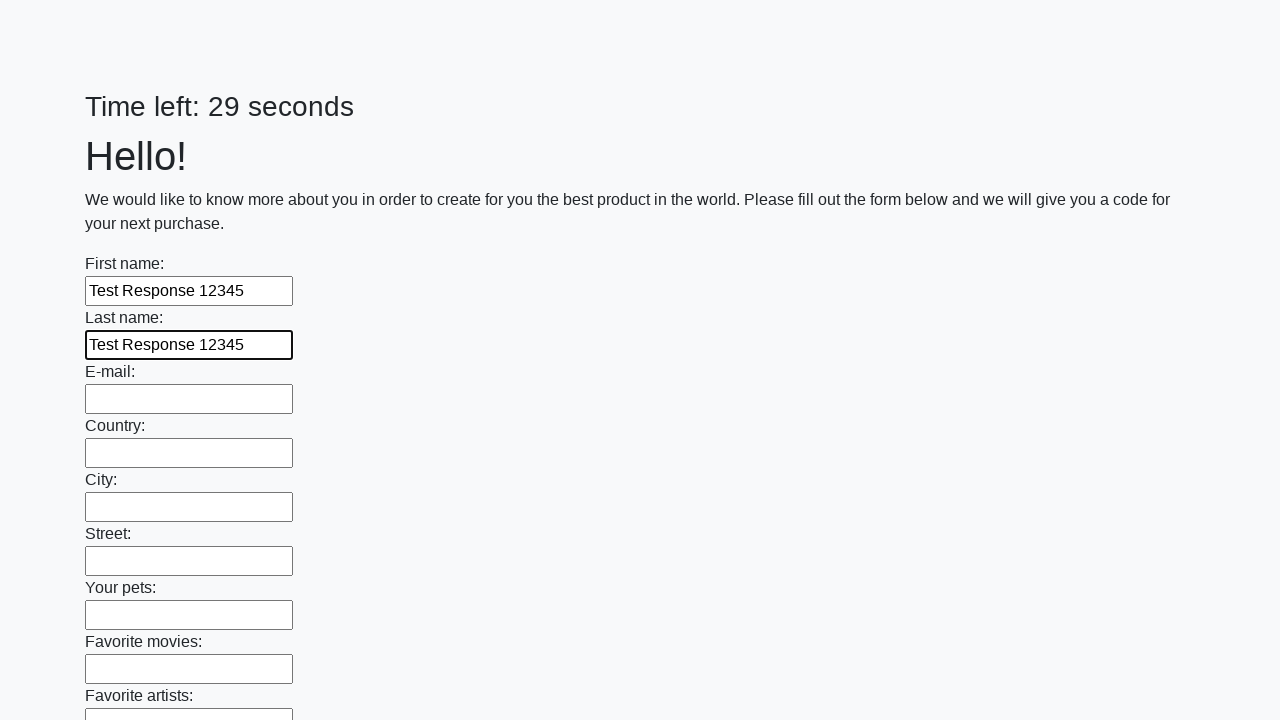

Filled text input field 3/100 with 'Test Response 12345' on input[type="text"] >> nth=2
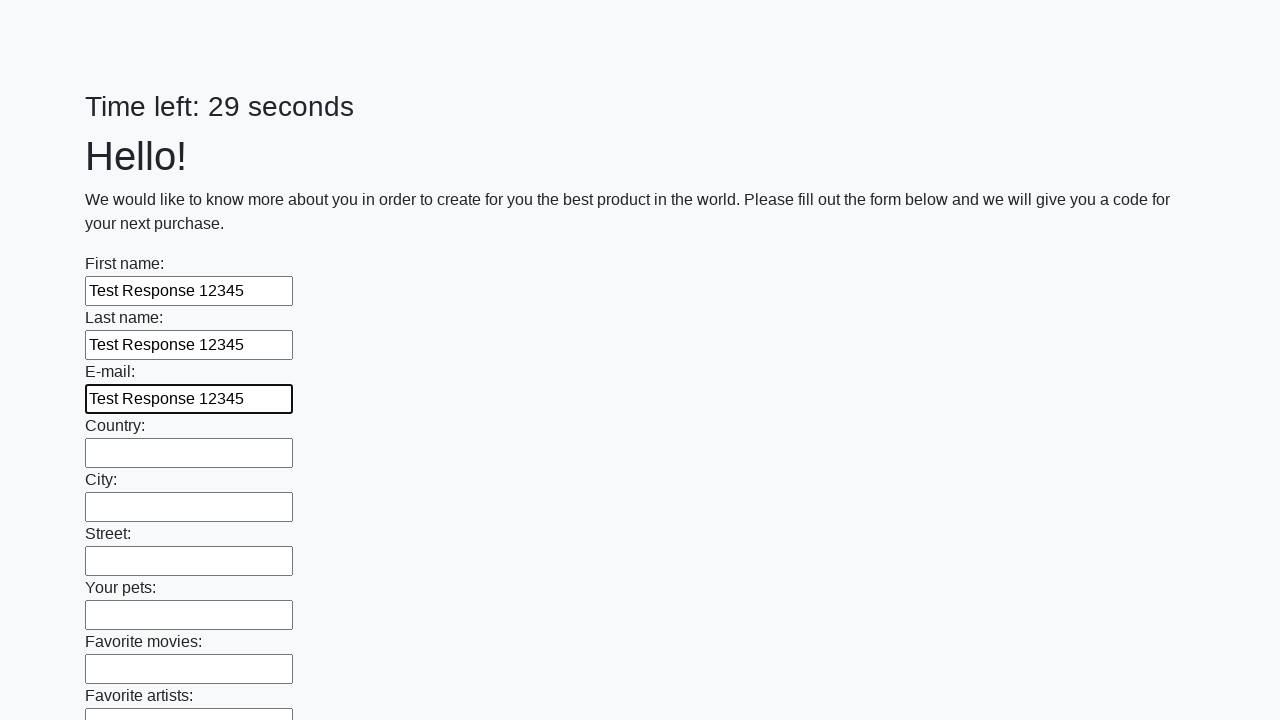

Filled text input field 4/100 with 'Test Response 12345' on input[type="text"] >> nth=3
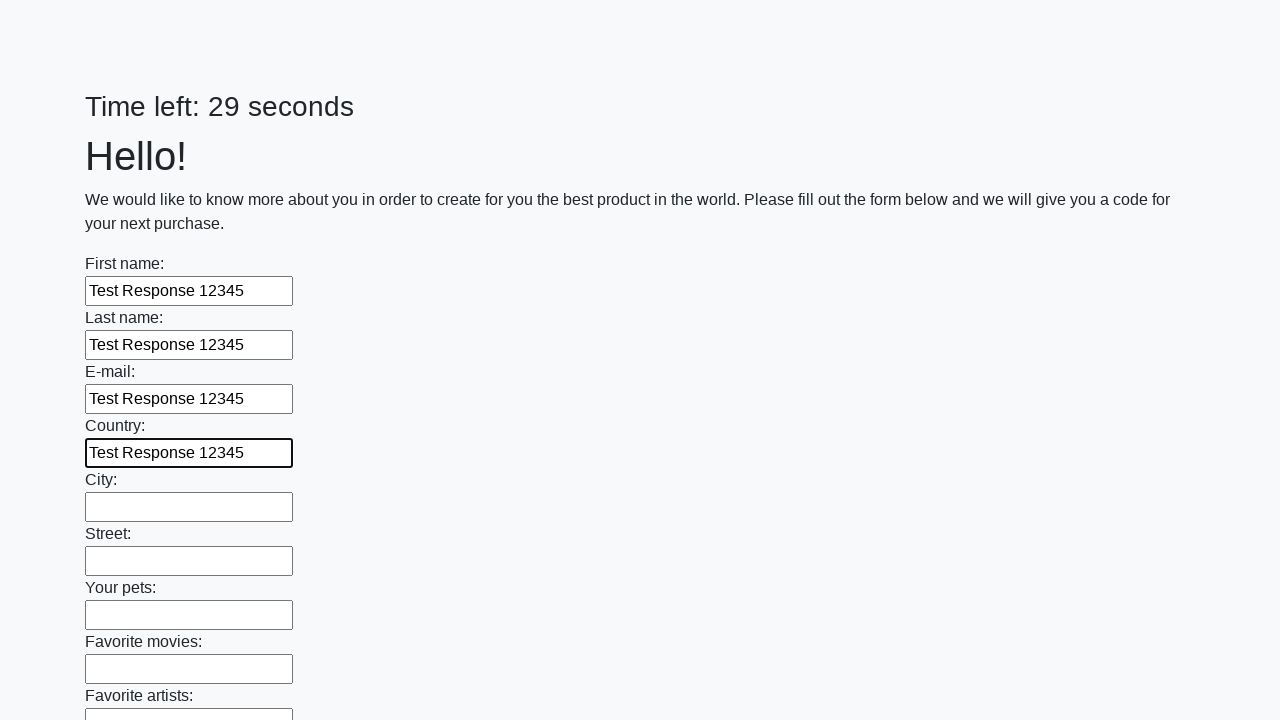

Filled text input field 5/100 with 'Test Response 12345' on input[type="text"] >> nth=4
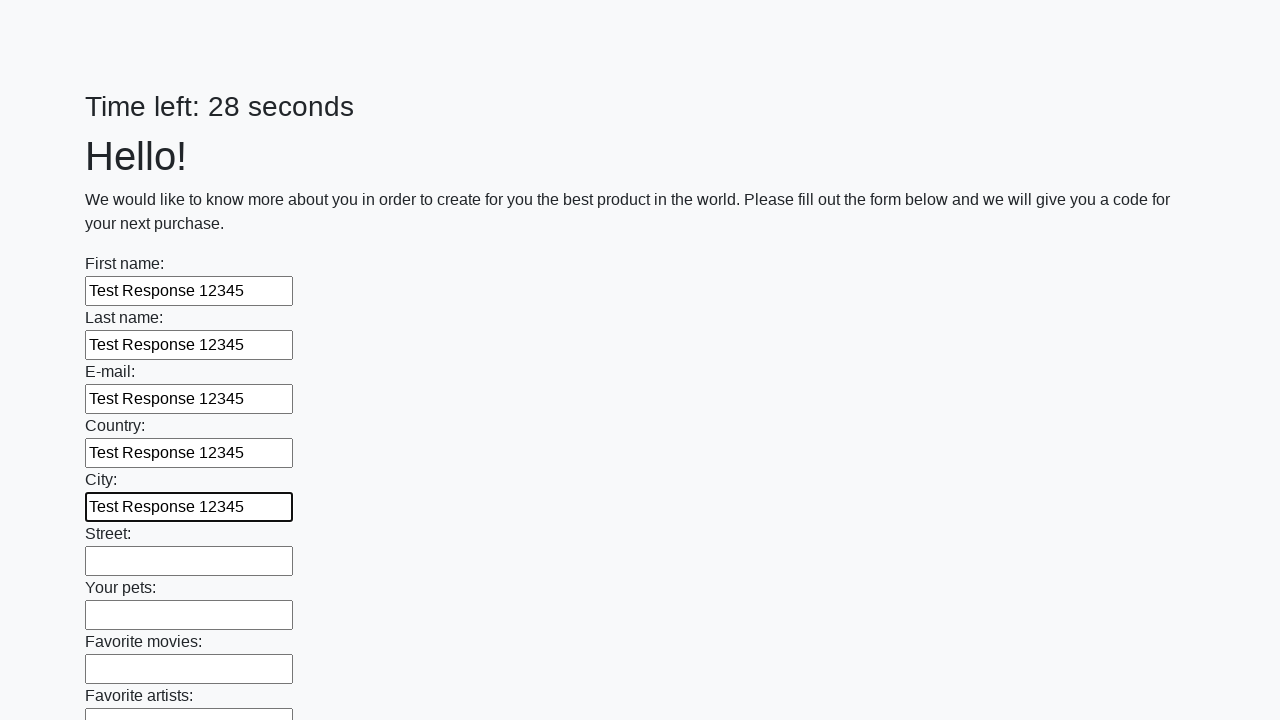

Filled text input field 6/100 with 'Test Response 12345' on input[type="text"] >> nth=5
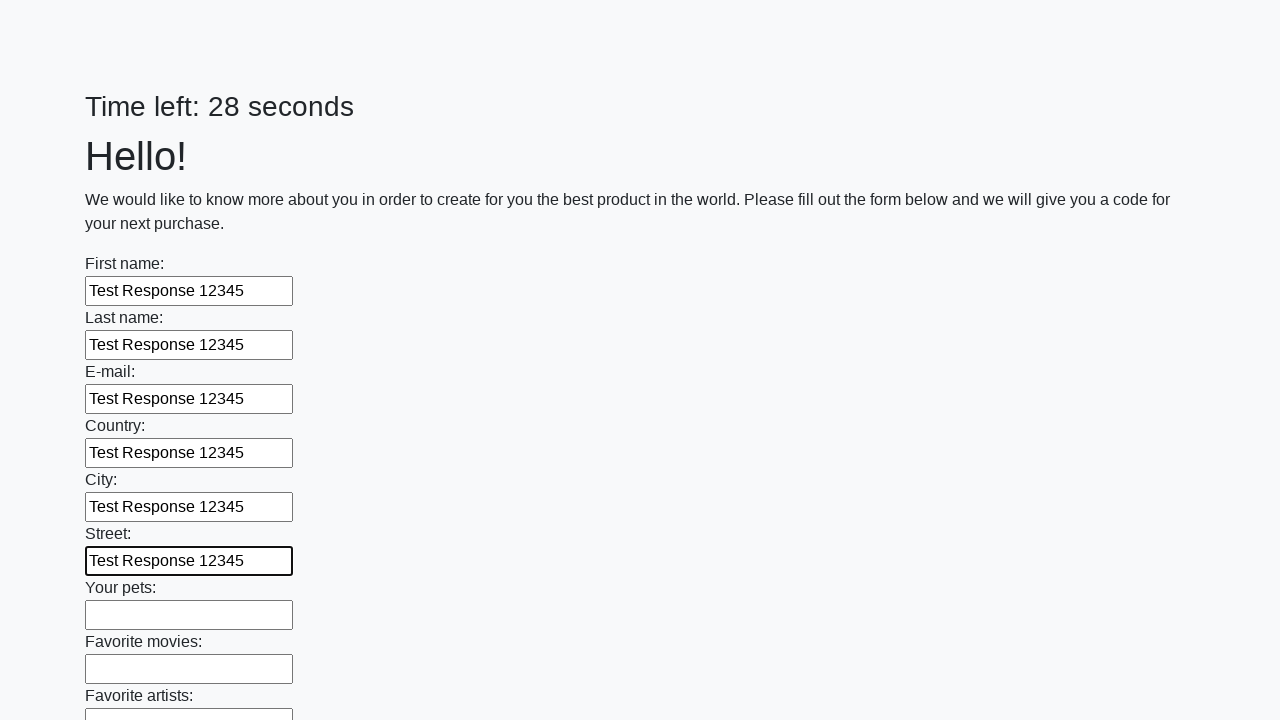

Filled text input field 7/100 with 'Test Response 12345' on input[type="text"] >> nth=6
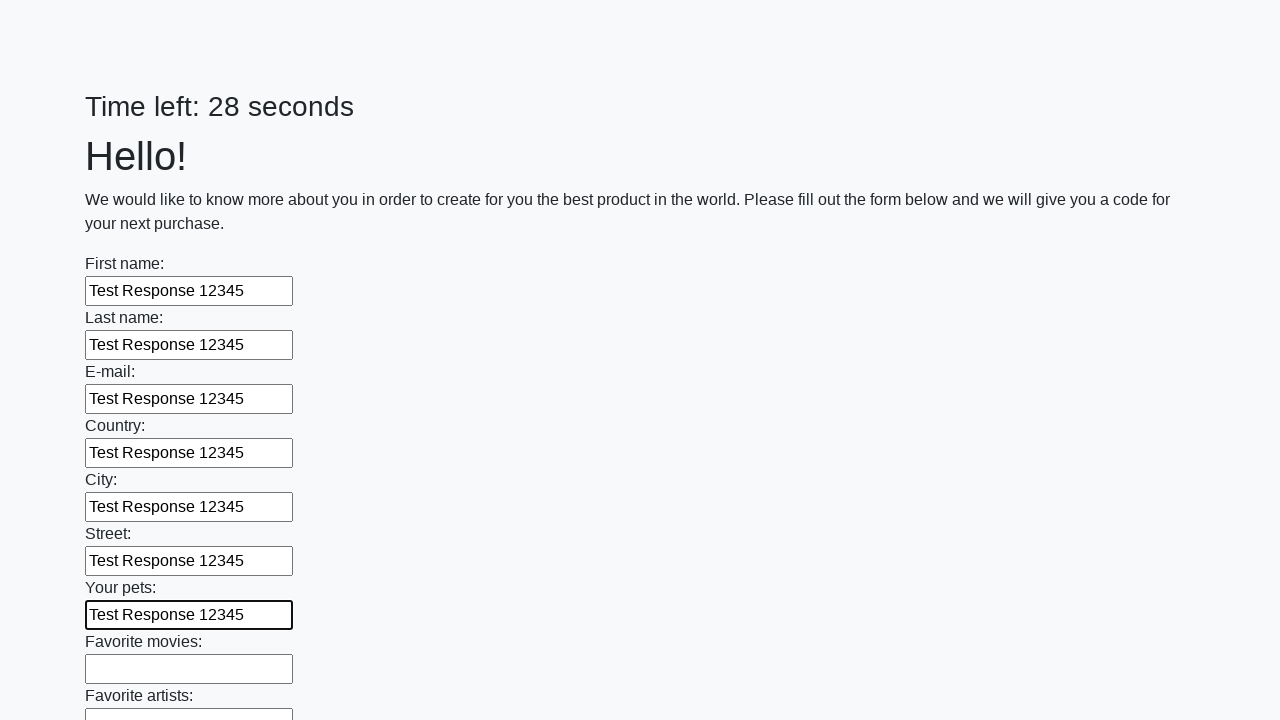

Filled text input field 8/100 with 'Test Response 12345' on input[type="text"] >> nth=7
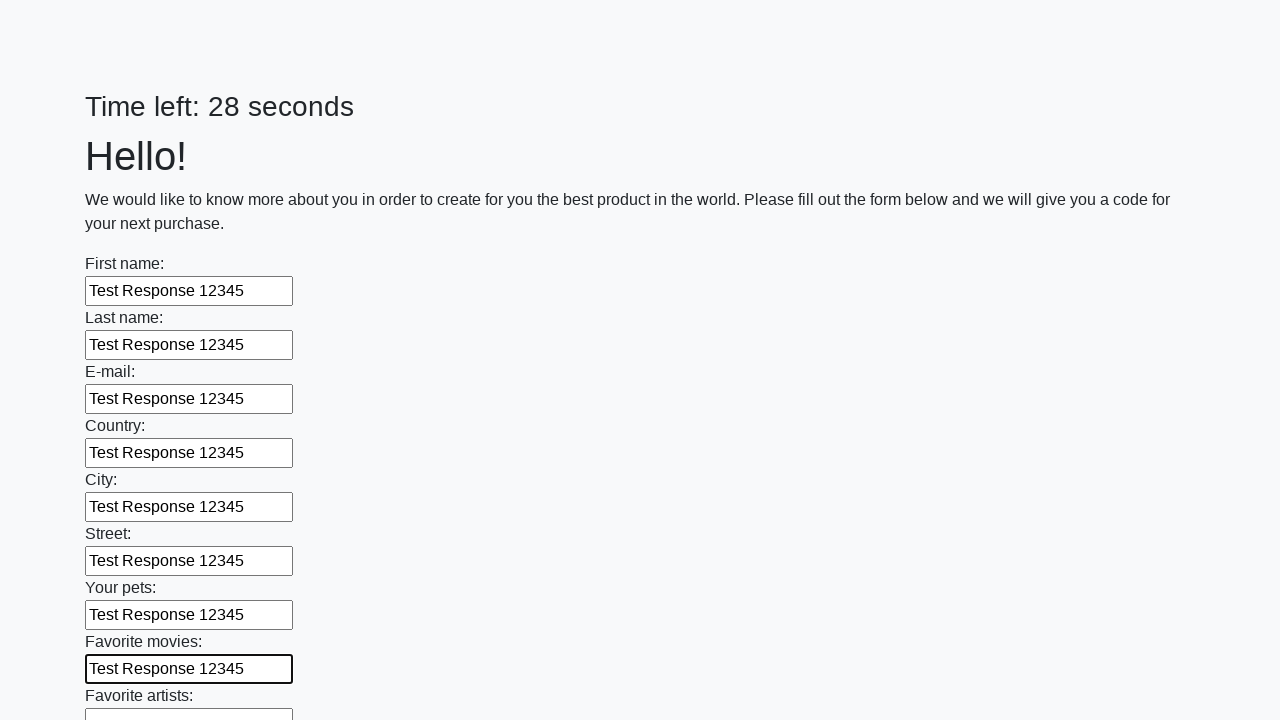

Filled text input field 9/100 with 'Test Response 12345' on input[type="text"] >> nth=8
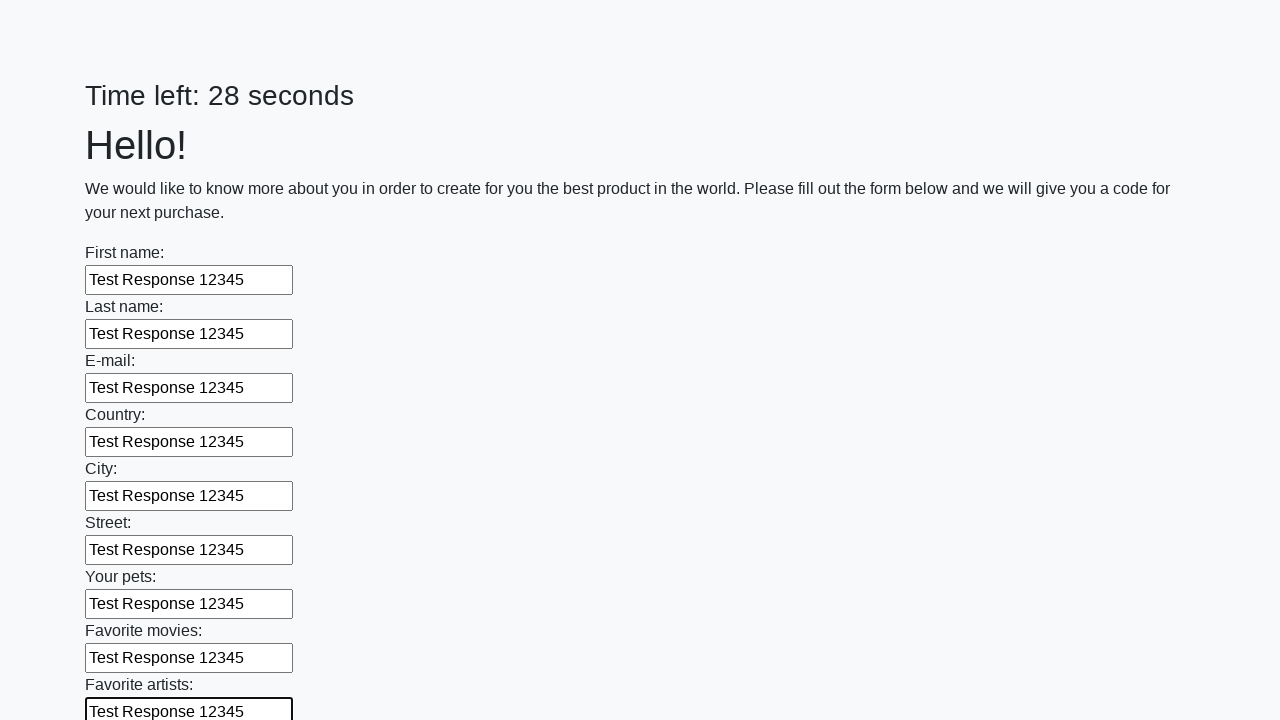

Filled text input field 10/100 with 'Test Response 12345' on input[type="text"] >> nth=9
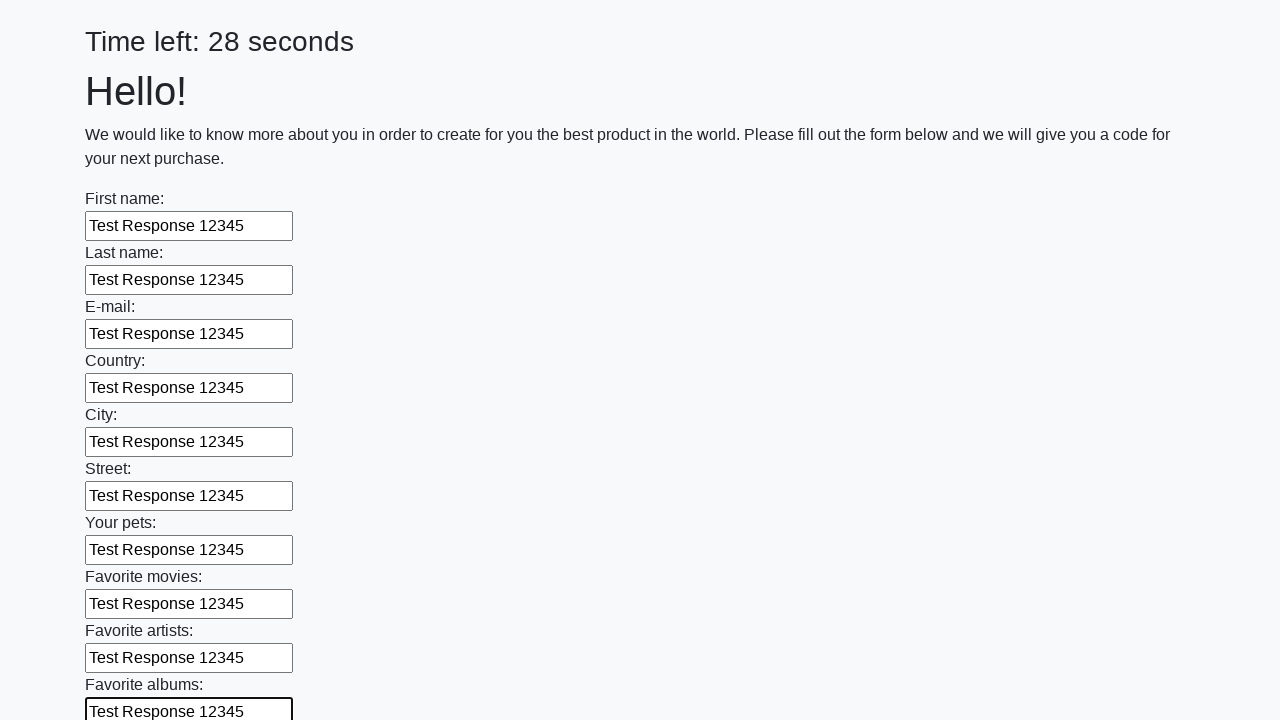

Filled text input field 11/100 with 'Test Response 12345' on input[type="text"] >> nth=10
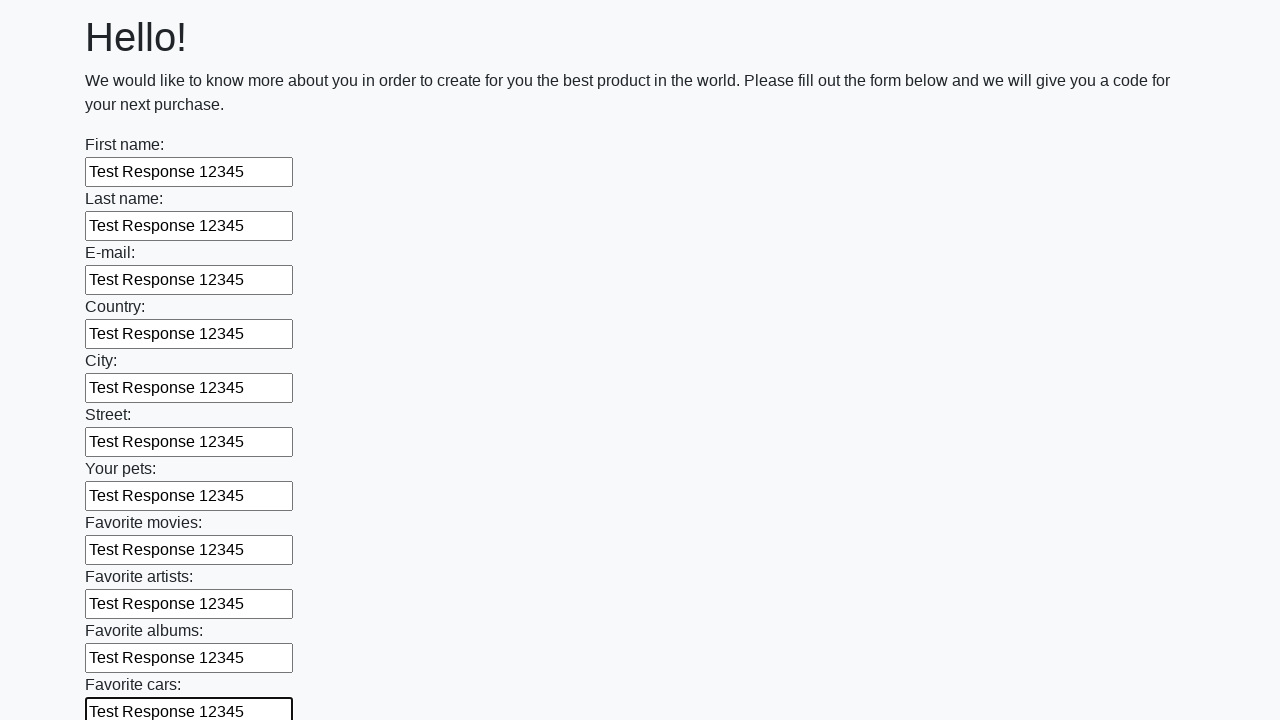

Filled text input field 12/100 with 'Test Response 12345' on input[type="text"] >> nth=11
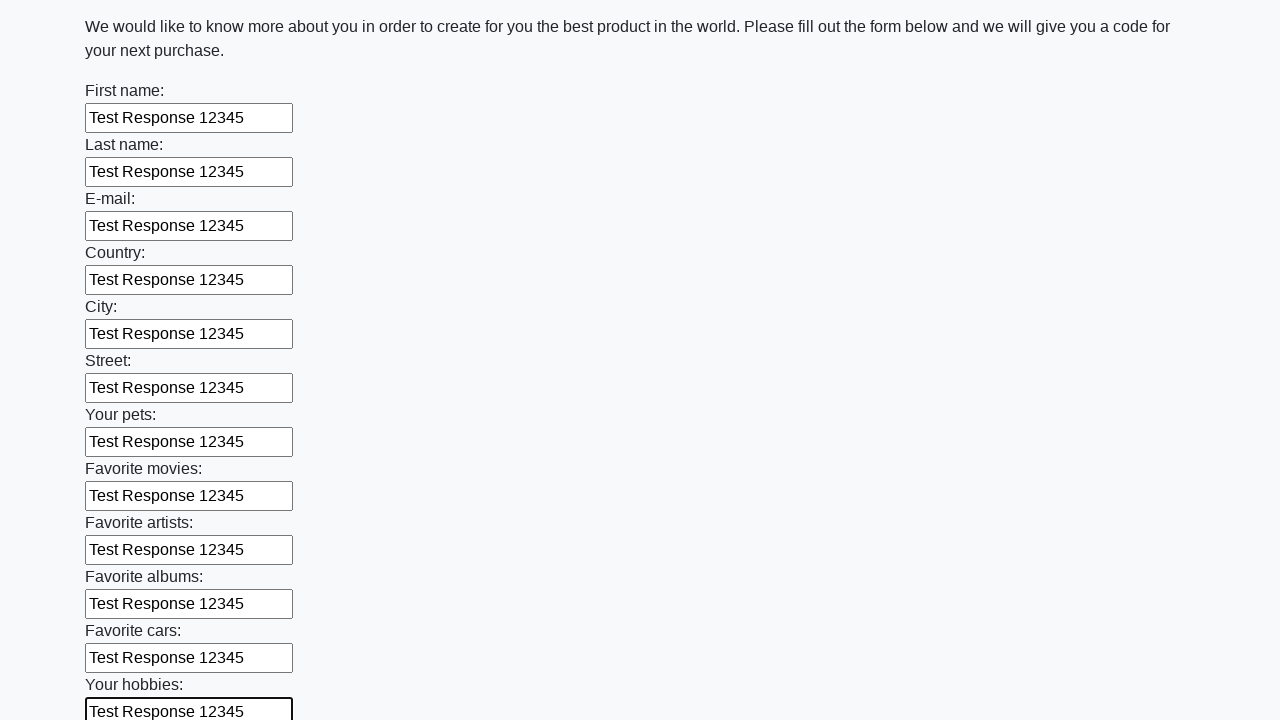

Filled text input field 13/100 with 'Test Response 12345' on input[type="text"] >> nth=12
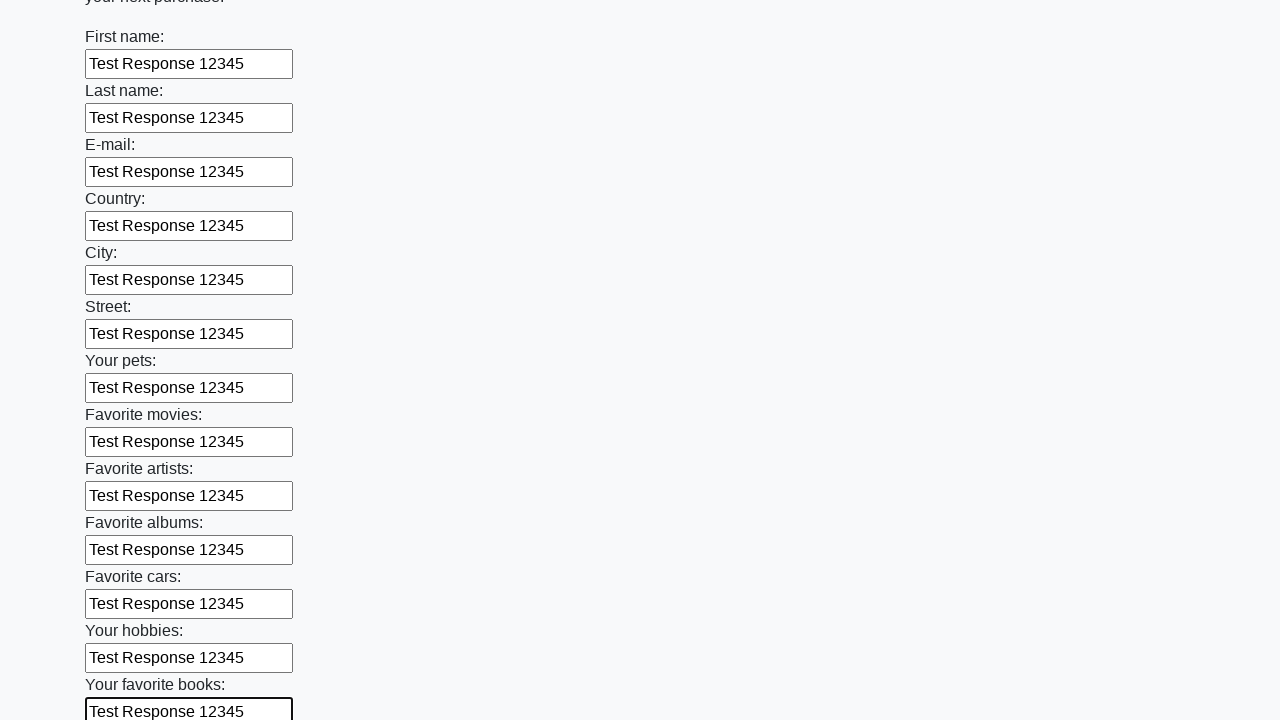

Filled text input field 14/100 with 'Test Response 12345' on input[type="text"] >> nth=13
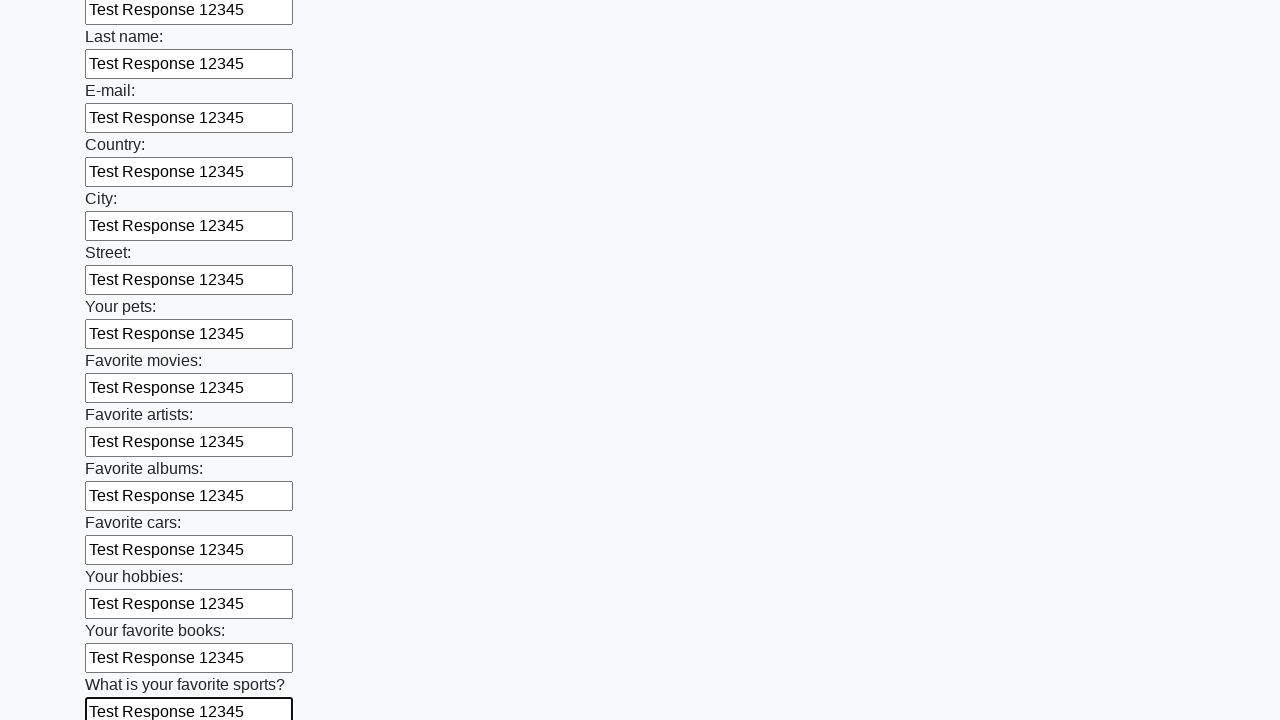

Filled text input field 15/100 with 'Test Response 12345' on input[type="text"] >> nth=14
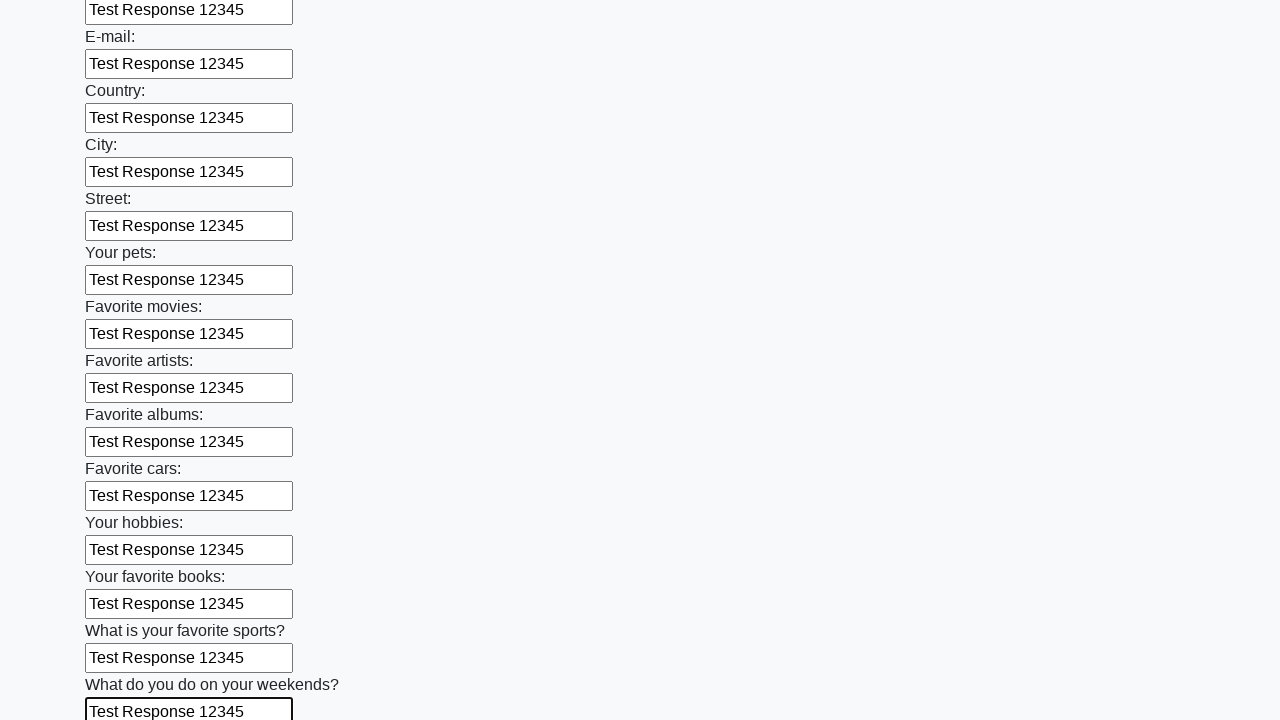

Filled text input field 16/100 with 'Test Response 12345' on input[type="text"] >> nth=15
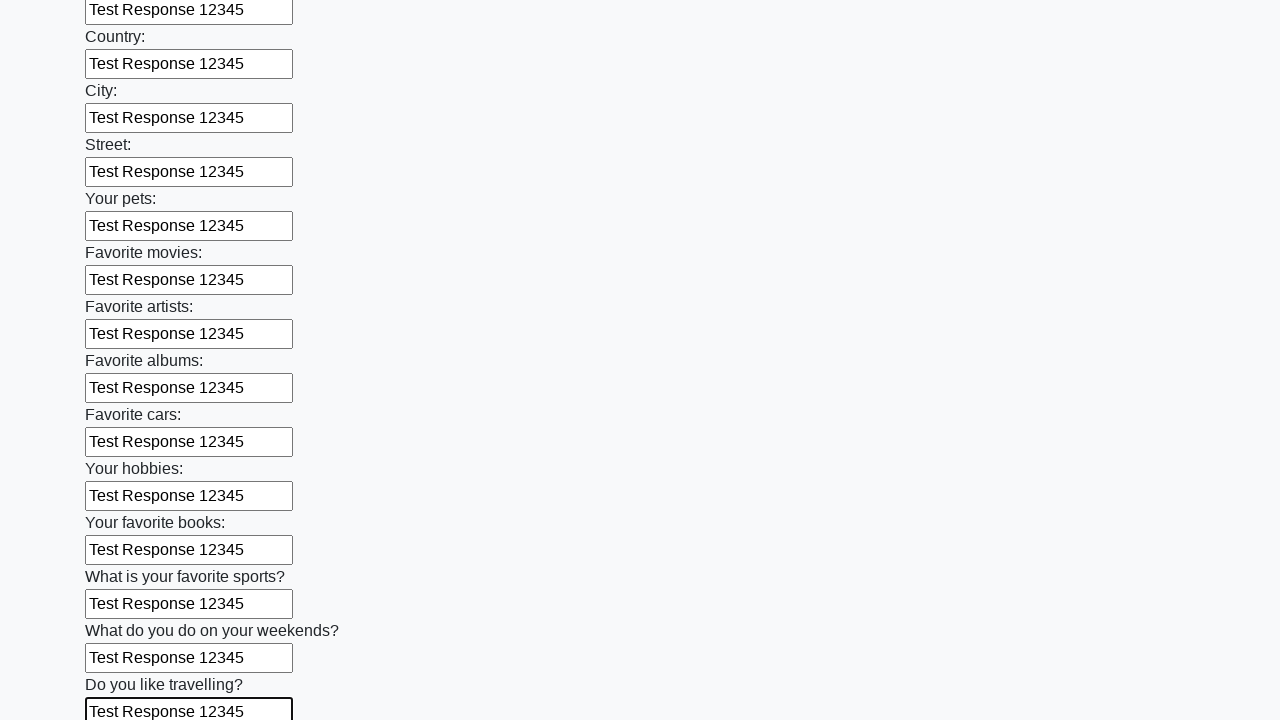

Filled text input field 17/100 with 'Test Response 12345' on input[type="text"] >> nth=16
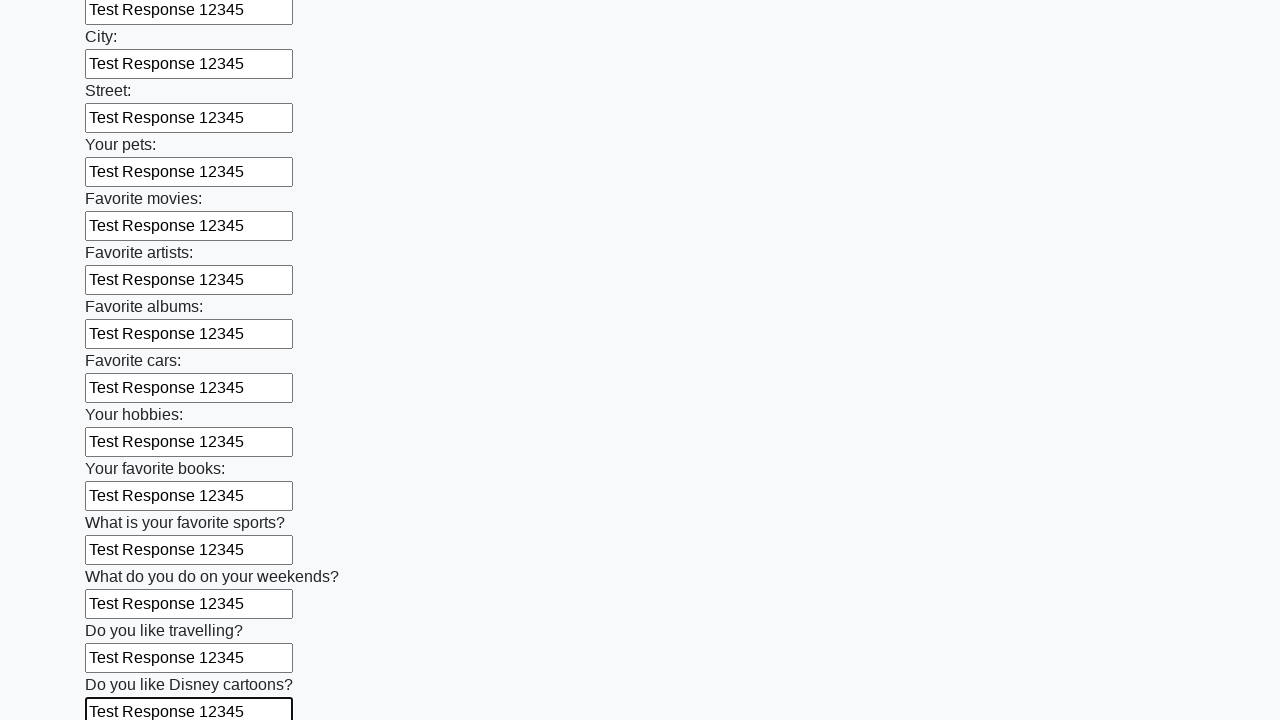

Filled text input field 18/100 with 'Test Response 12345' on input[type="text"] >> nth=17
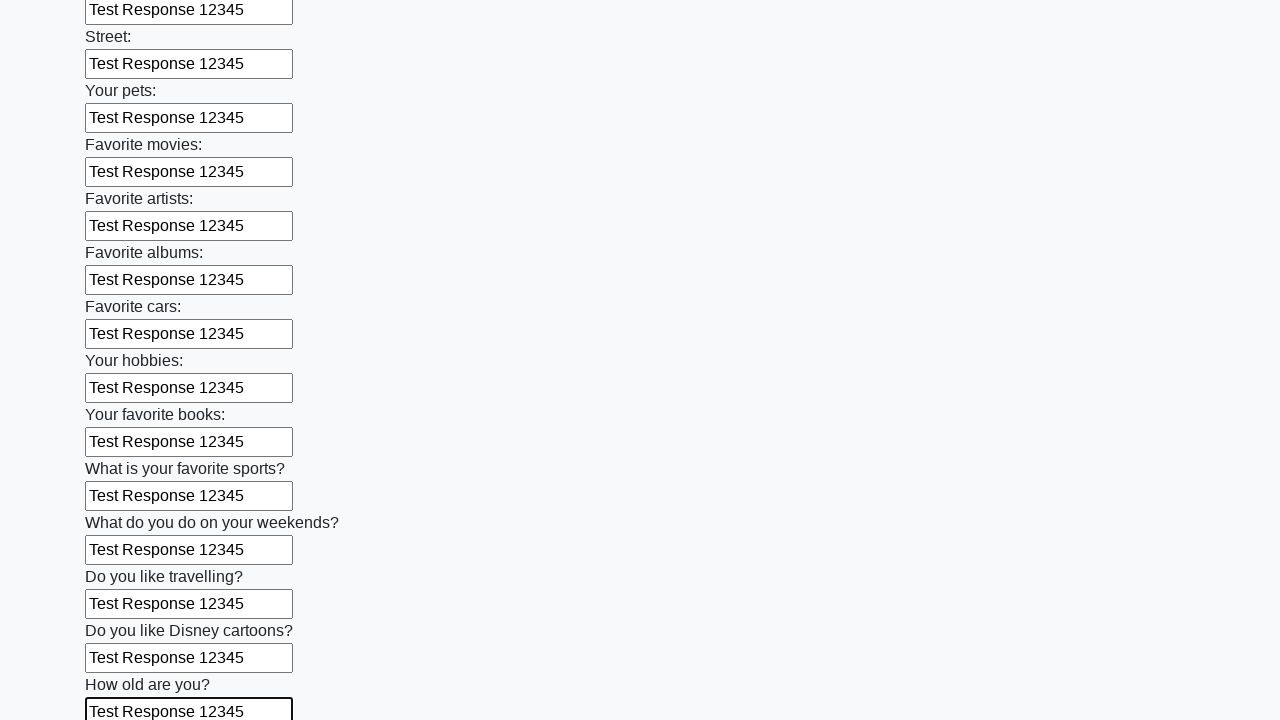

Filled text input field 19/100 with 'Test Response 12345' on input[type="text"] >> nth=18
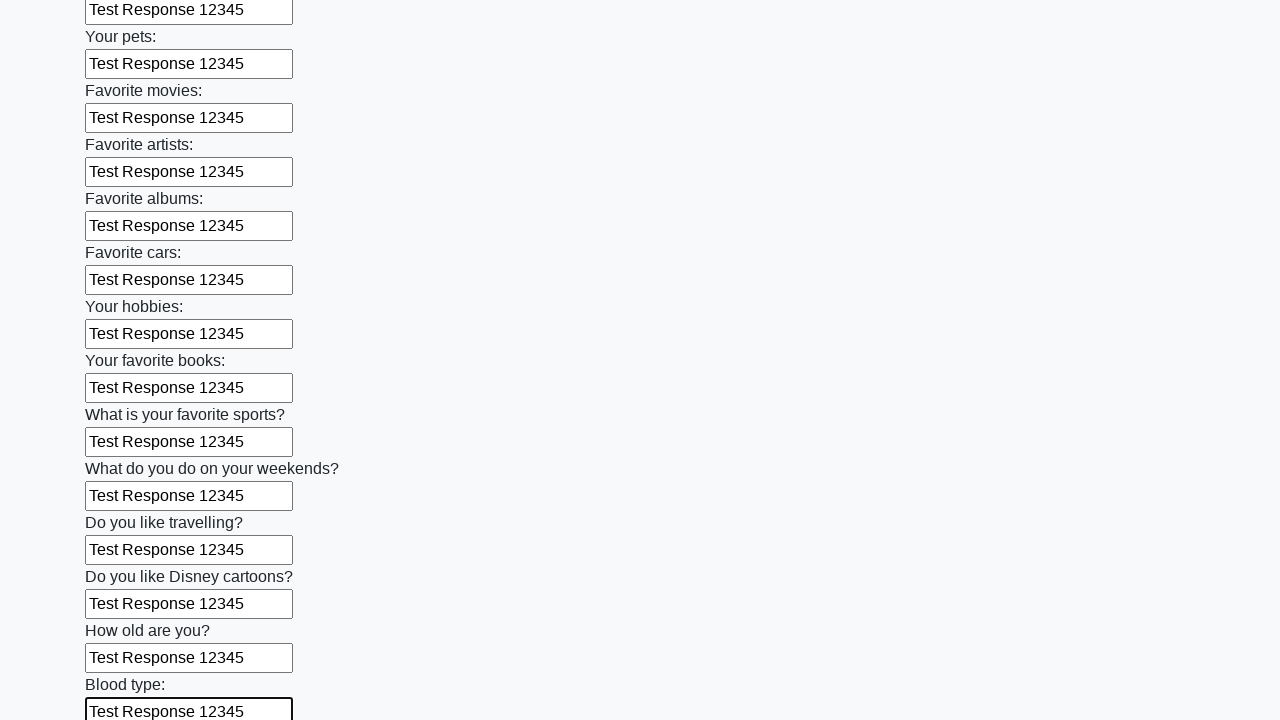

Filled text input field 20/100 with 'Test Response 12345' on input[type="text"] >> nth=19
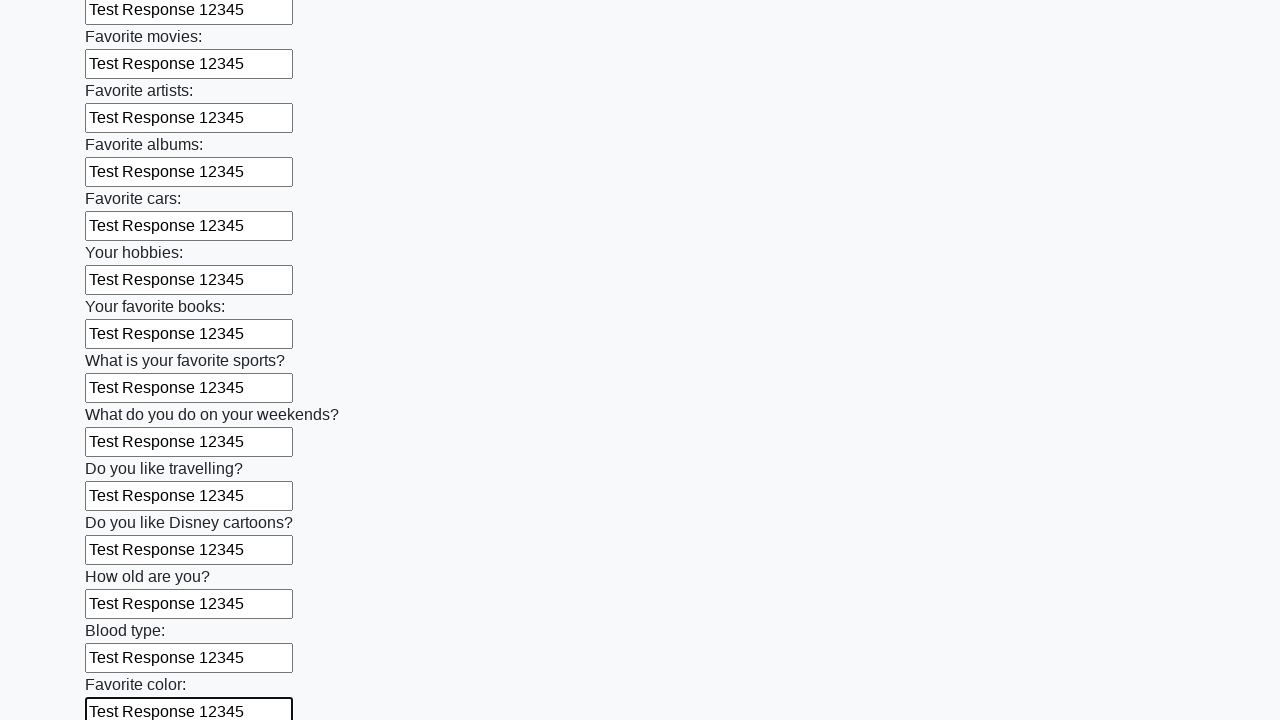

Filled text input field 21/100 with 'Test Response 12345' on input[type="text"] >> nth=20
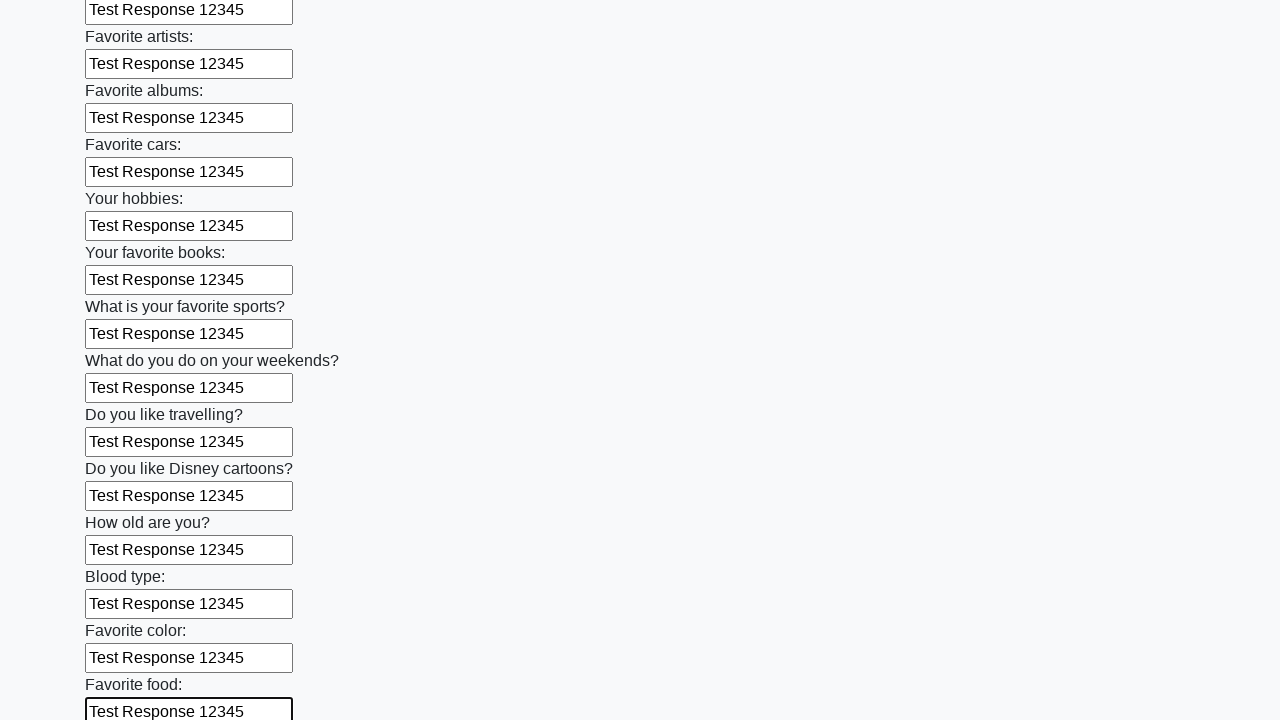

Filled text input field 22/100 with 'Test Response 12345' on input[type="text"] >> nth=21
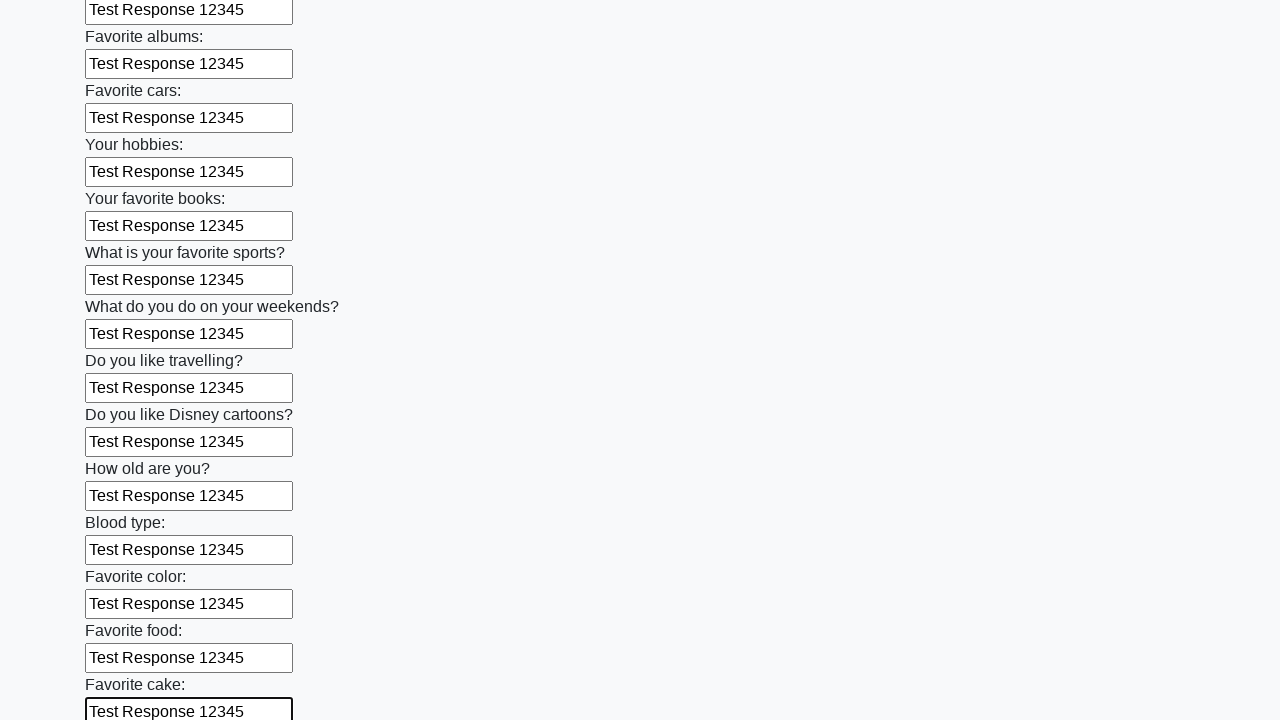

Filled text input field 23/100 with 'Test Response 12345' on input[type="text"] >> nth=22
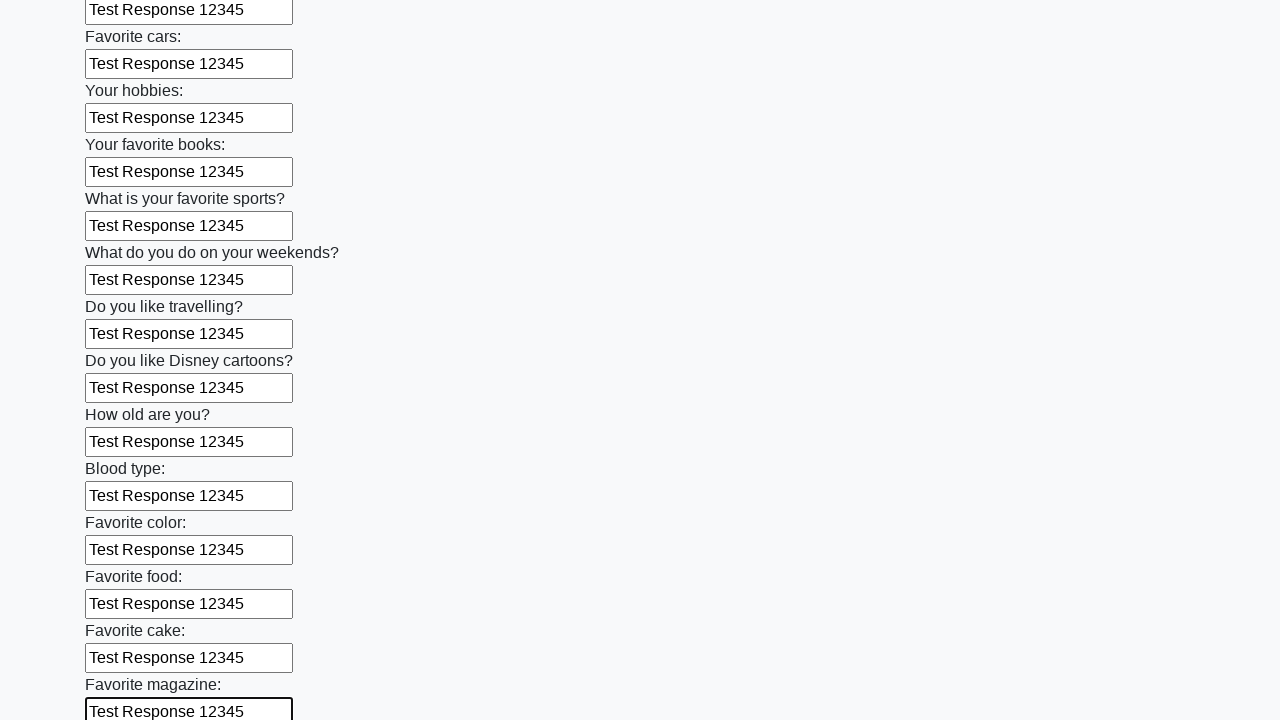

Filled text input field 24/100 with 'Test Response 12345' on input[type="text"] >> nth=23
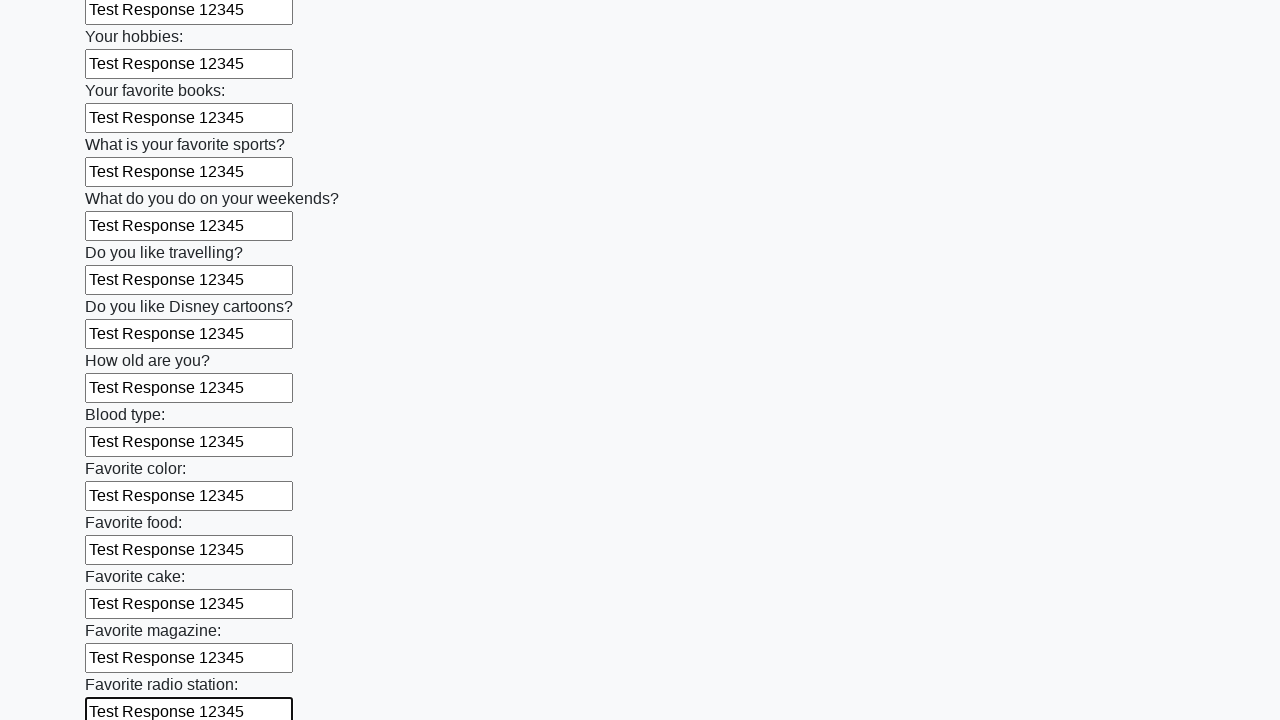

Filled text input field 25/100 with 'Test Response 12345' on input[type="text"] >> nth=24
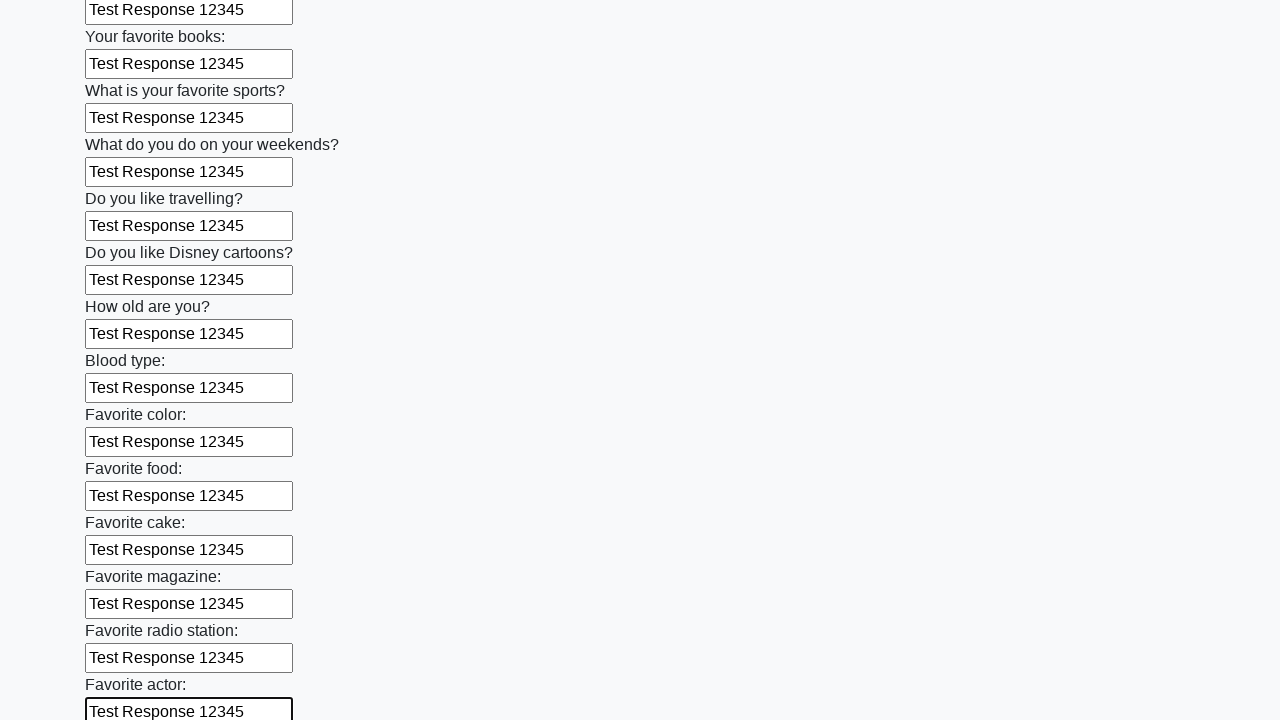

Filled text input field 26/100 with 'Test Response 12345' on input[type="text"] >> nth=25
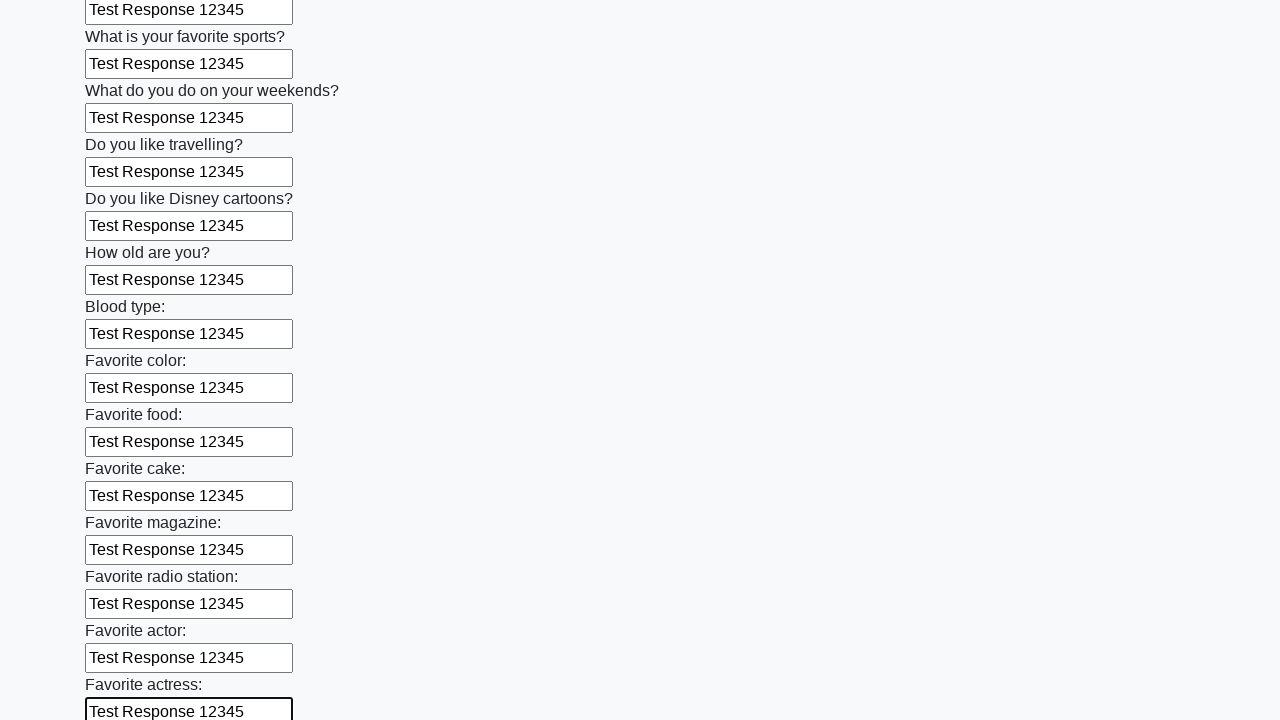

Filled text input field 27/100 with 'Test Response 12345' on input[type="text"] >> nth=26
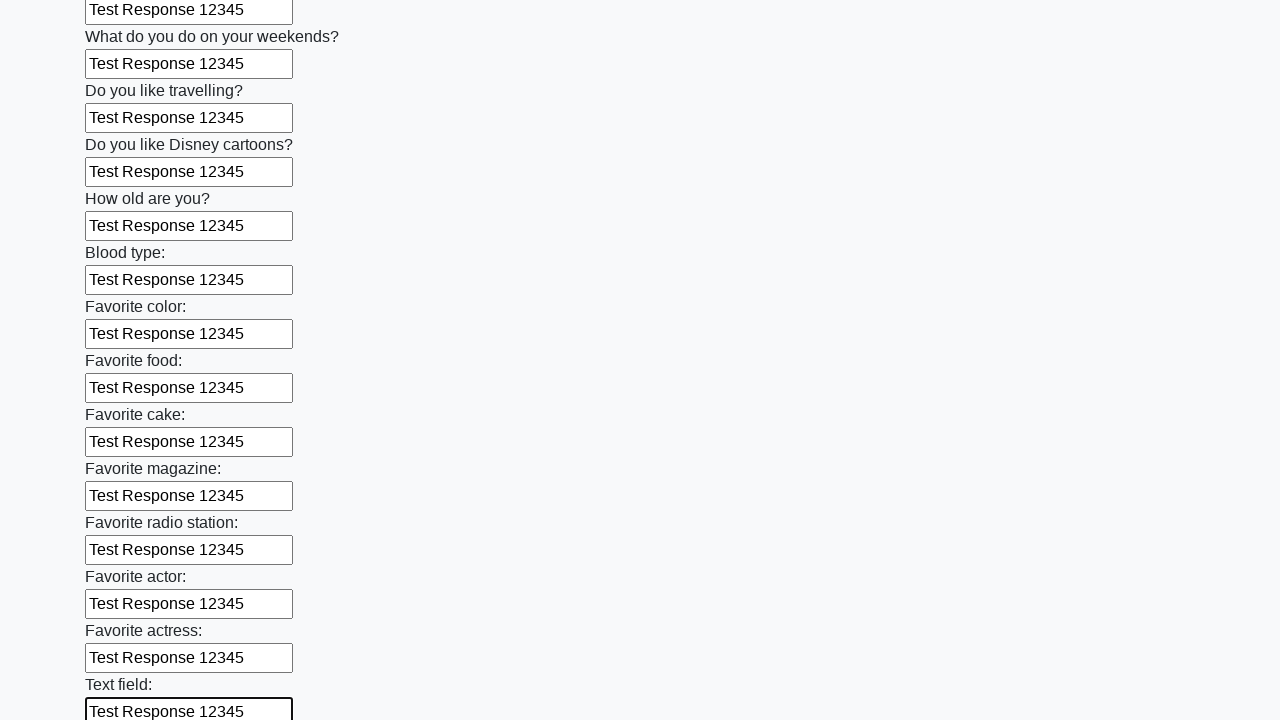

Filled text input field 28/100 with 'Test Response 12345' on input[type="text"] >> nth=27
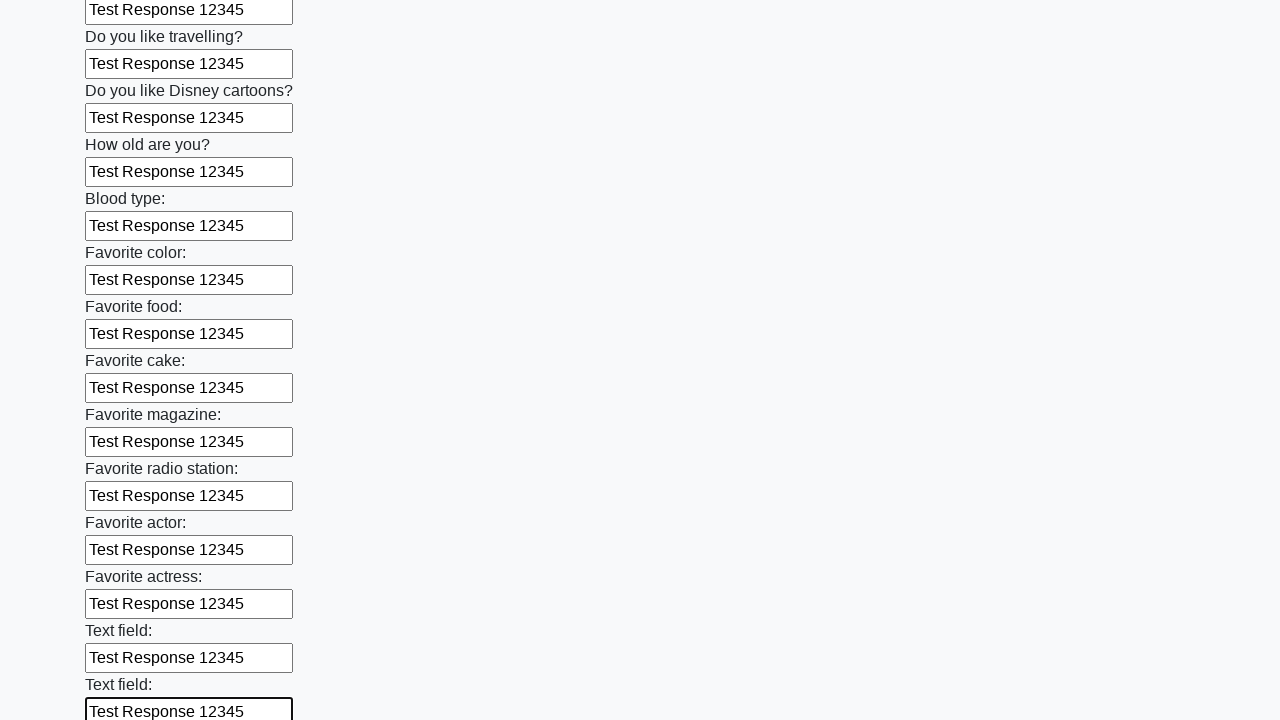

Filled text input field 29/100 with 'Test Response 12345' on input[type="text"] >> nth=28
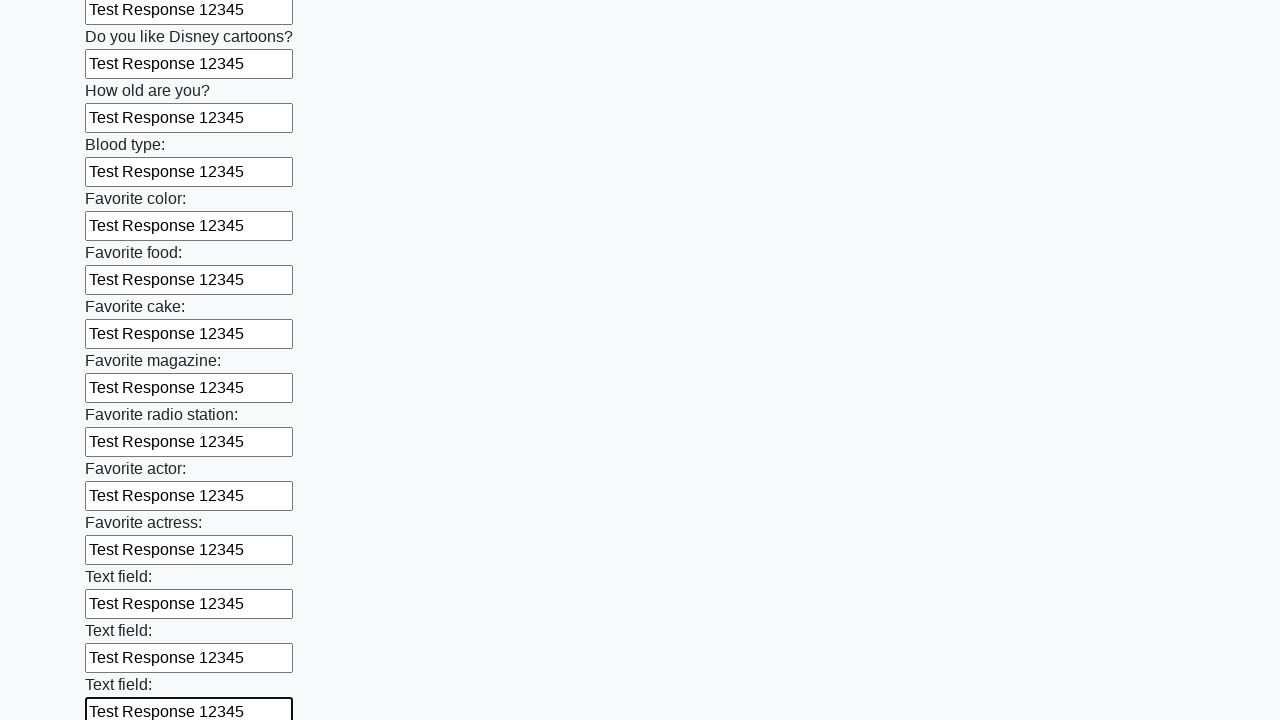

Filled text input field 30/100 with 'Test Response 12345' on input[type="text"] >> nth=29
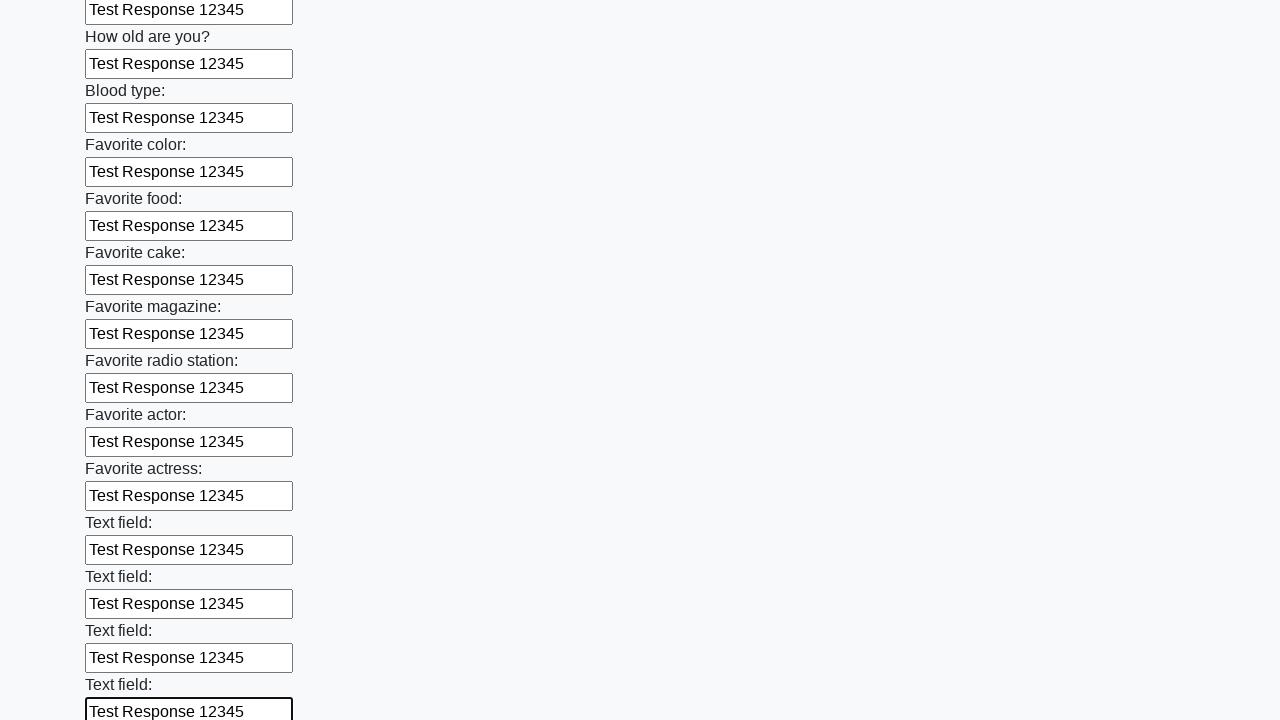

Filled text input field 31/100 with 'Test Response 12345' on input[type="text"] >> nth=30
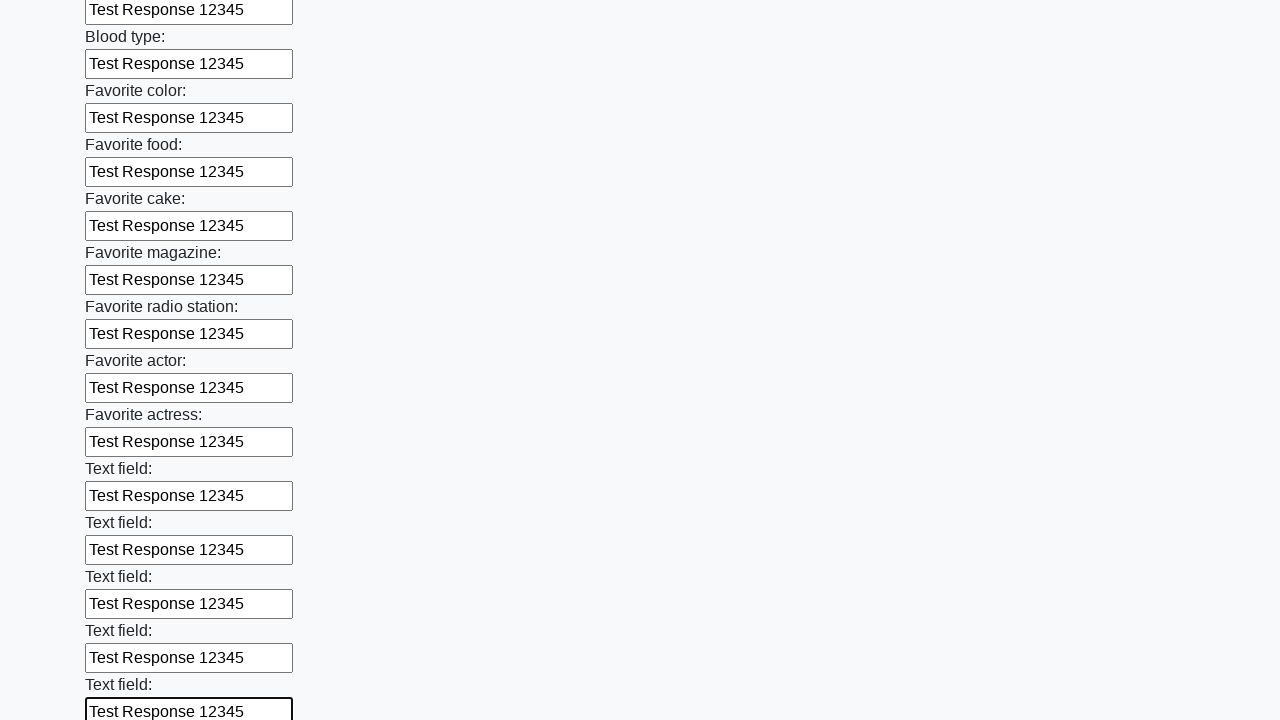

Filled text input field 32/100 with 'Test Response 12345' on input[type="text"] >> nth=31
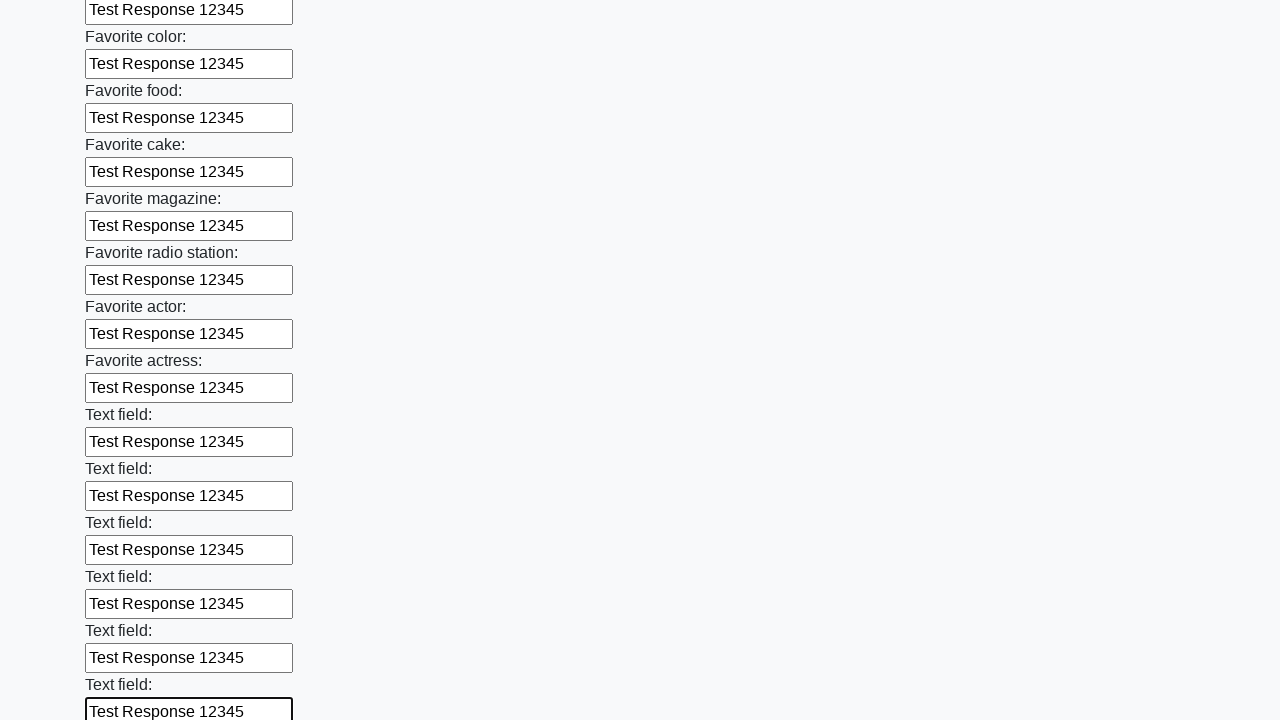

Filled text input field 33/100 with 'Test Response 12345' on input[type="text"] >> nth=32
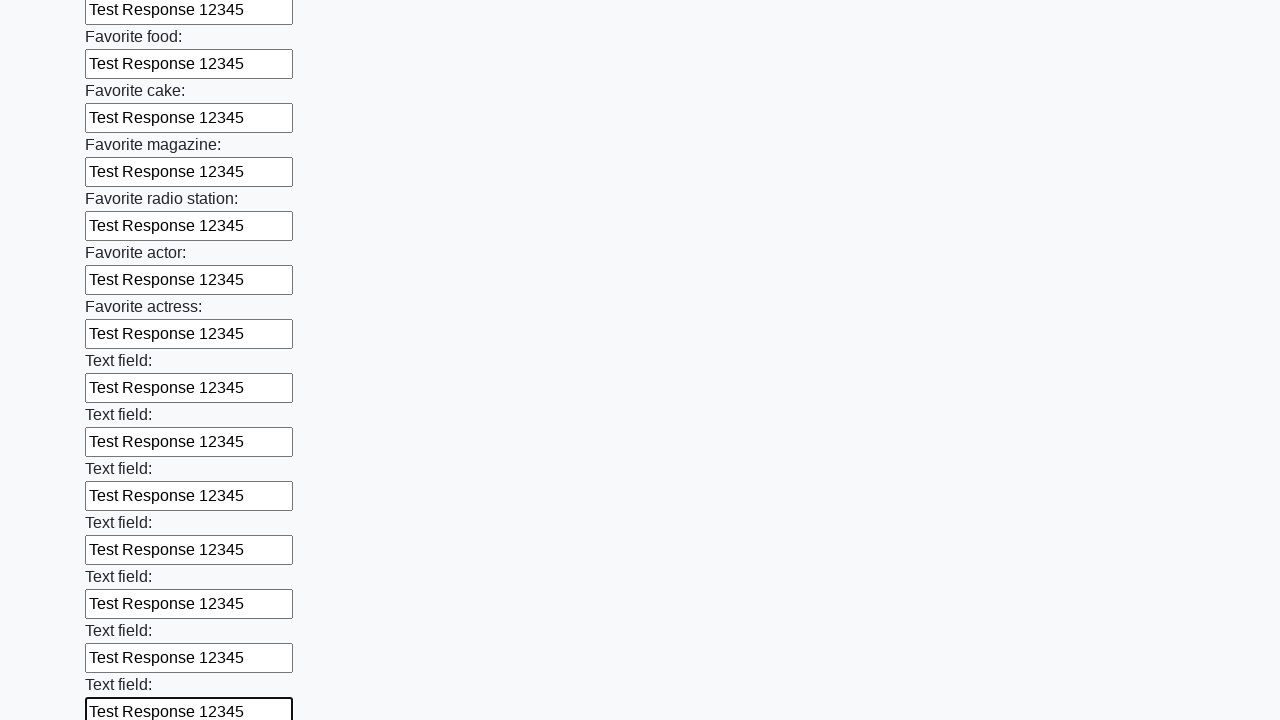

Filled text input field 34/100 with 'Test Response 12345' on input[type="text"] >> nth=33
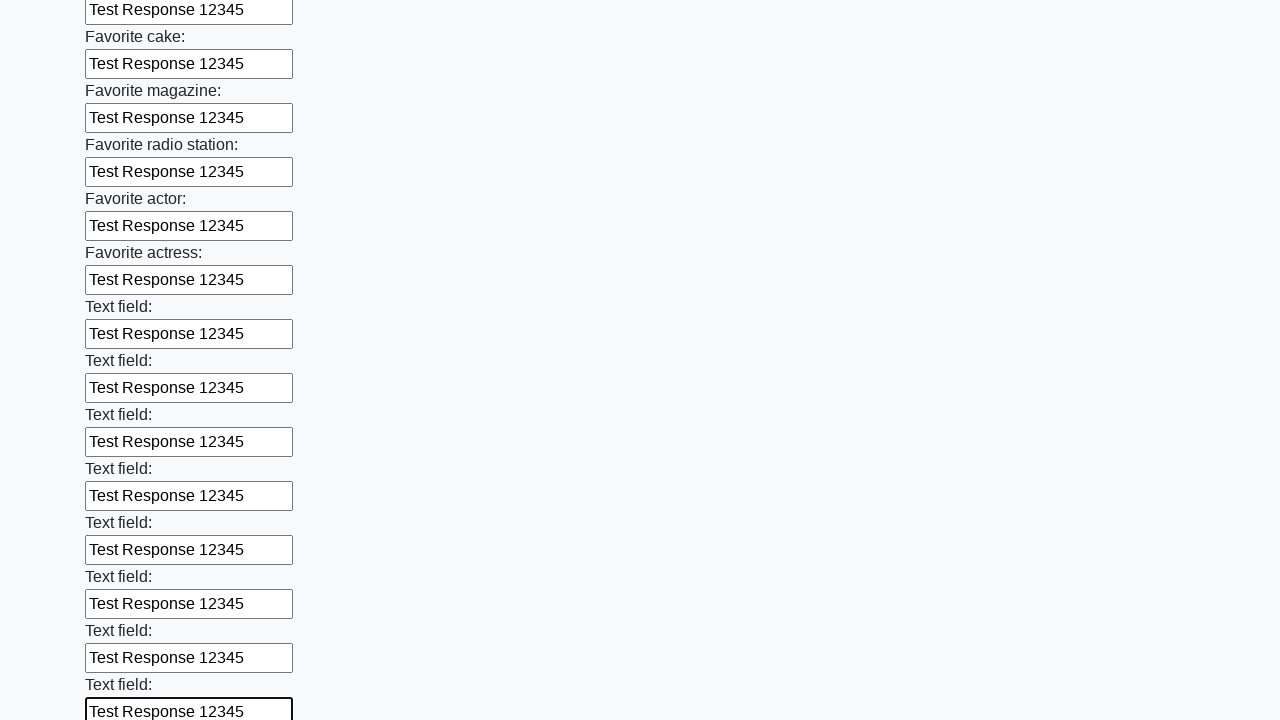

Filled text input field 35/100 with 'Test Response 12345' on input[type="text"] >> nth=34
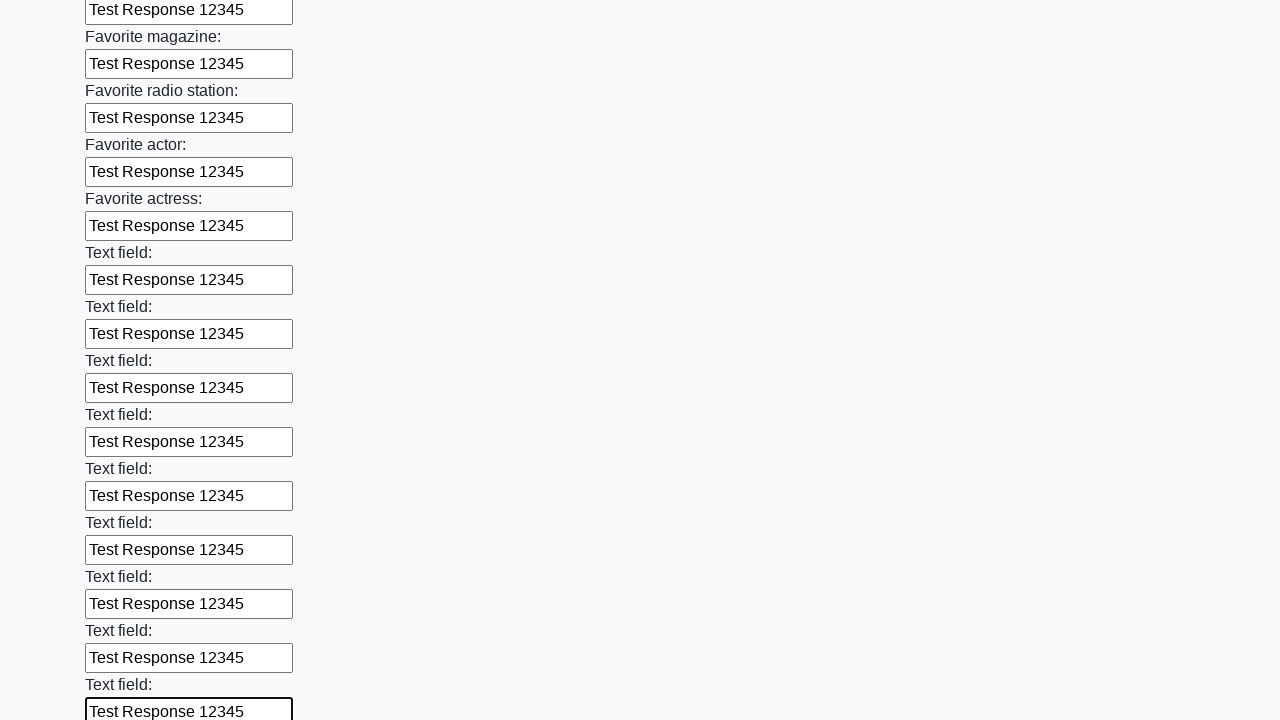

Filled text input field 36/100 with 'Test Response 12345' on input[type="text"] >> nth=35
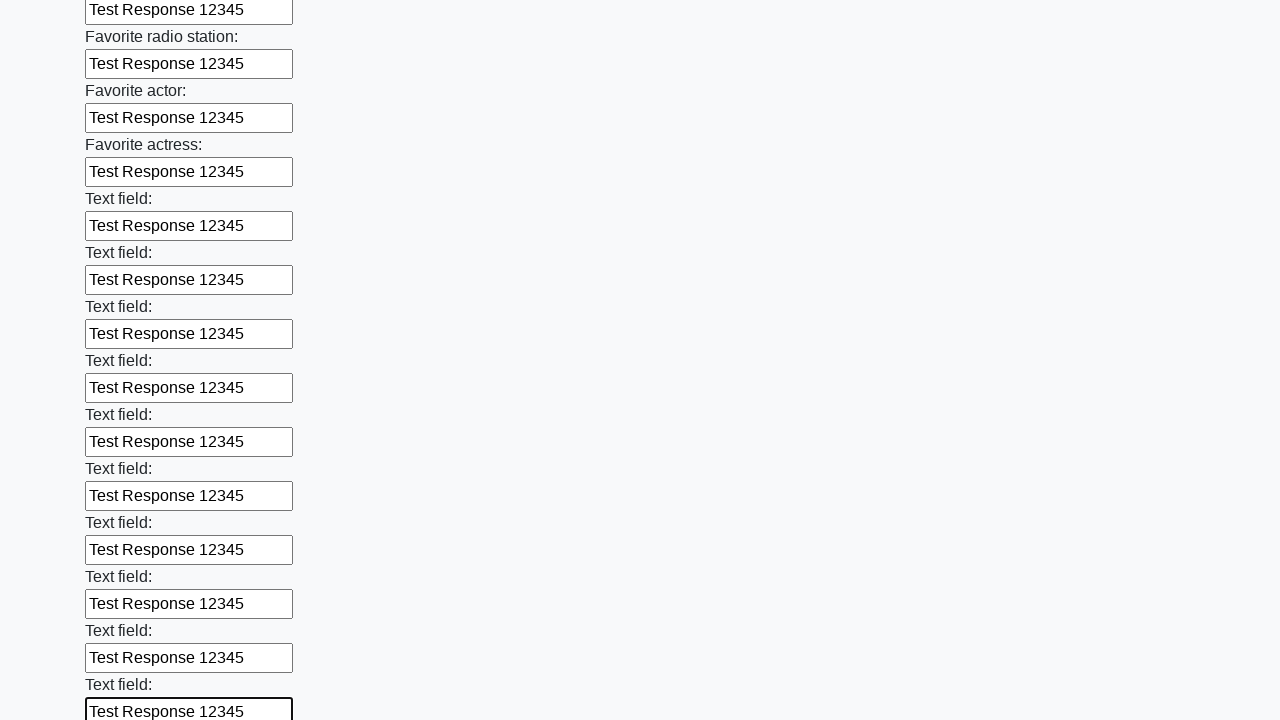

Filled text input field 37/100 with 'Test Response 12345' on input[type="text"] >> nth=36
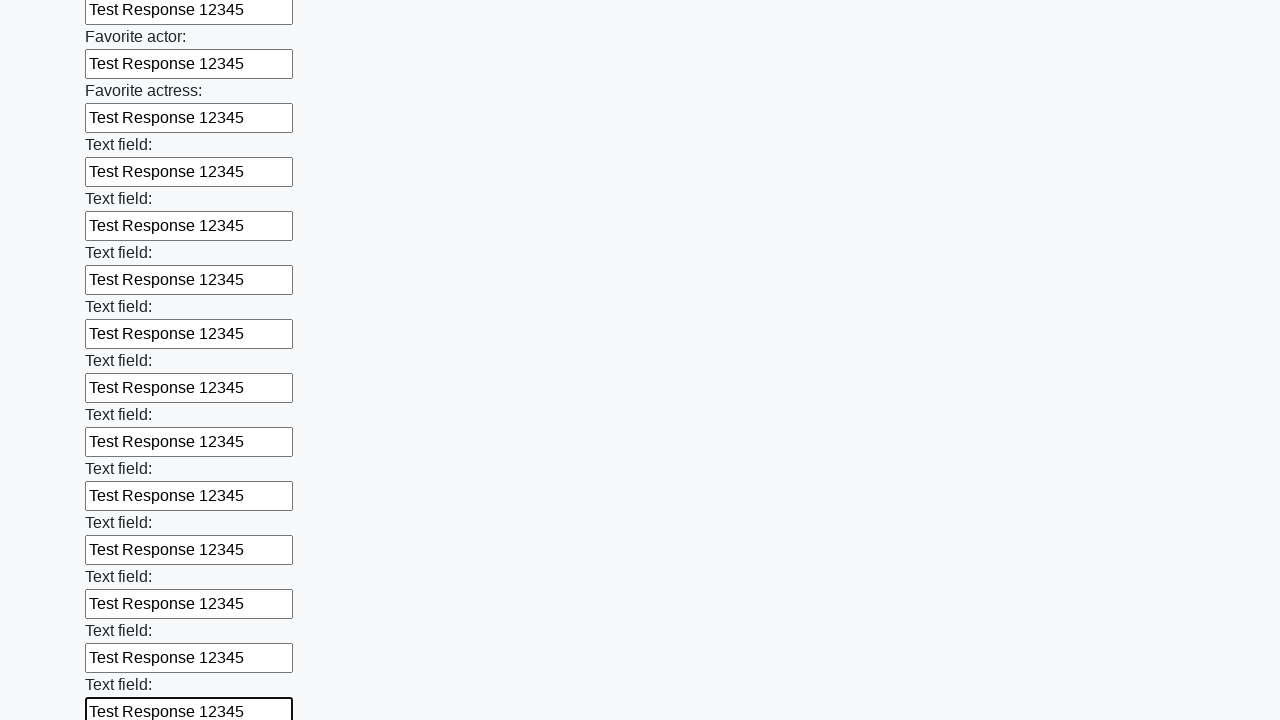

Filled text input field 38/100 with 'Test Response 12345' on input[type="text"] >> nth=37
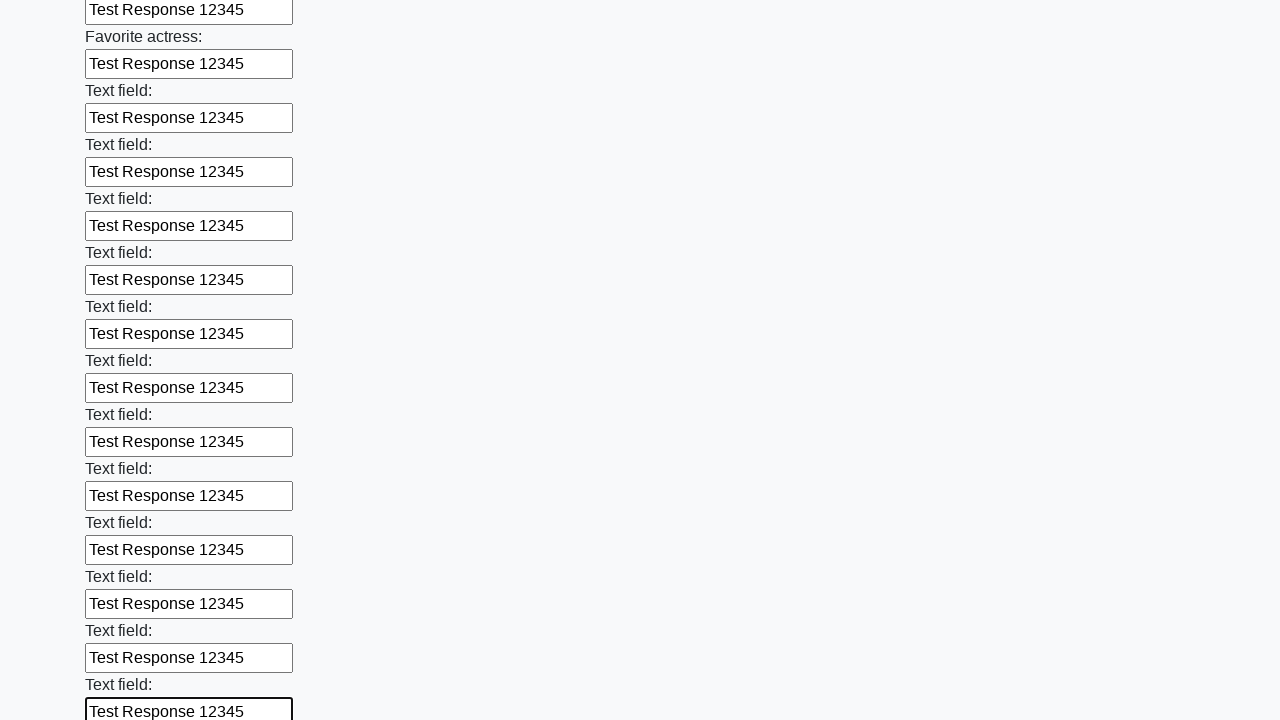

Filled text input field 39/100 with 'Test Response 12345' on input[type="text"] >> nth=38
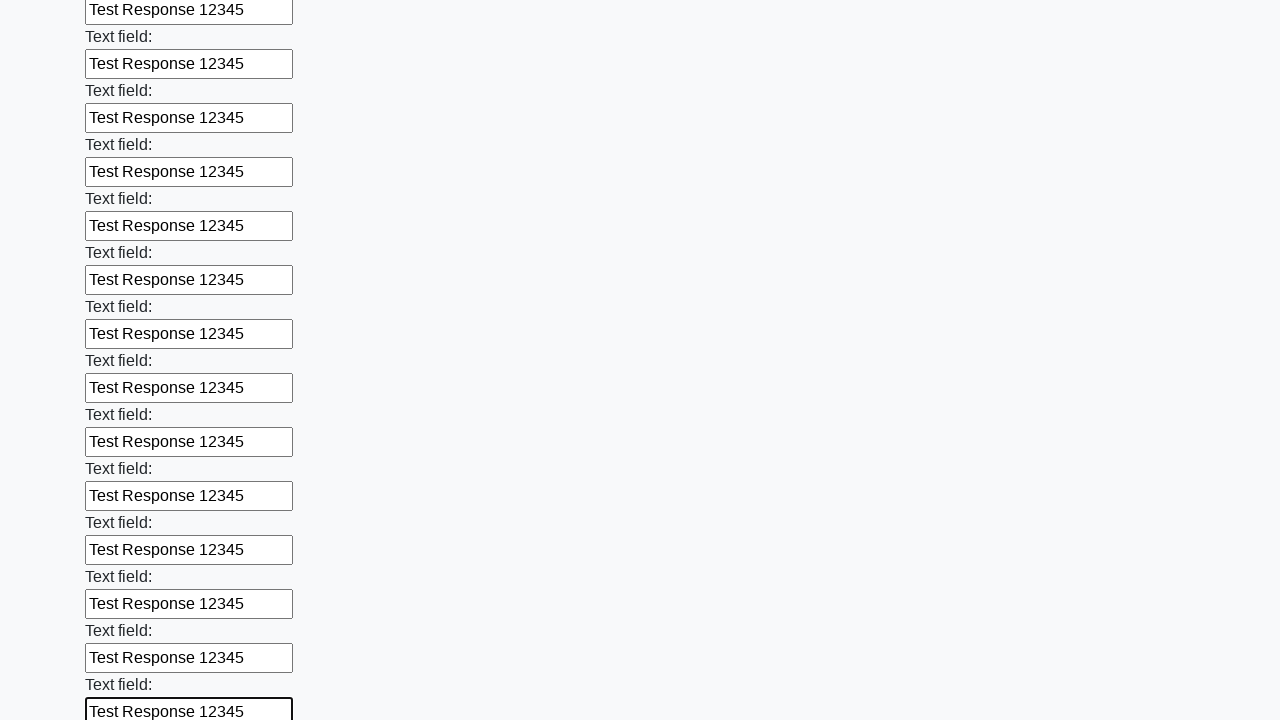

Filled text input field 40/100 with 'Test Response 12345' on input[type="text"] >> nth=39
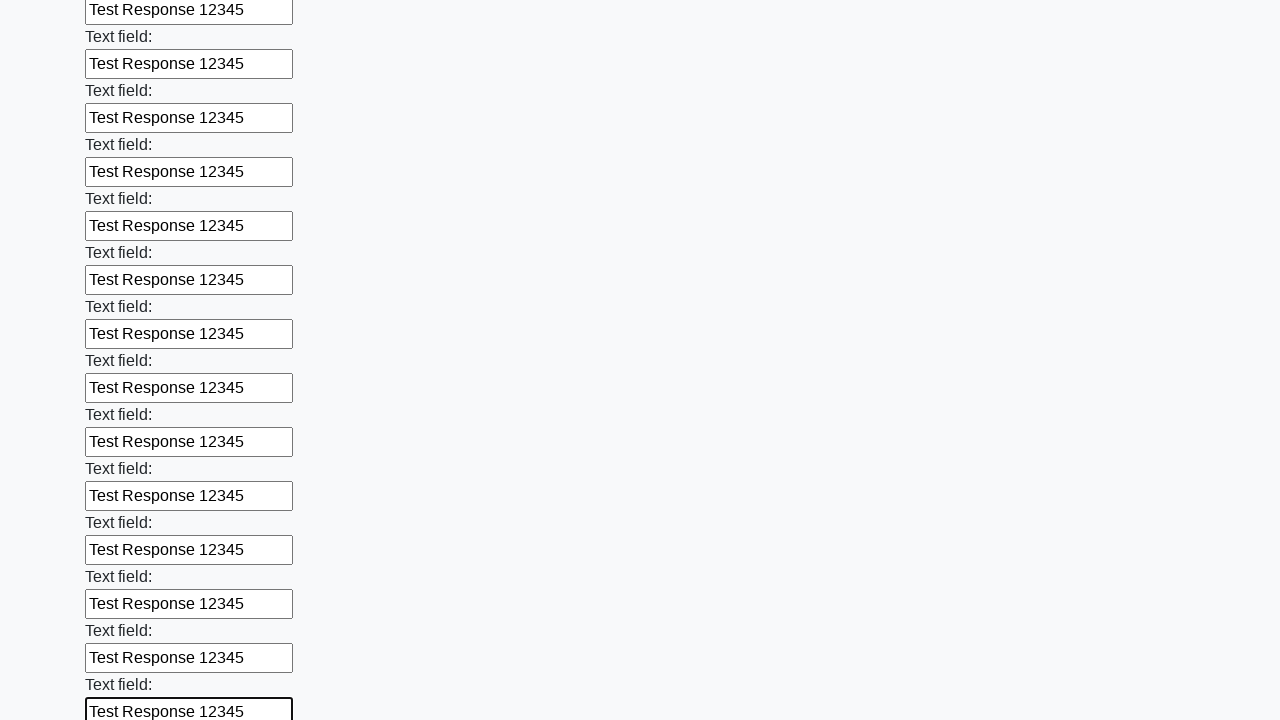

Filled text input field 41/100 with 'Test Response 12345' on input[type="text"] >> nth=40
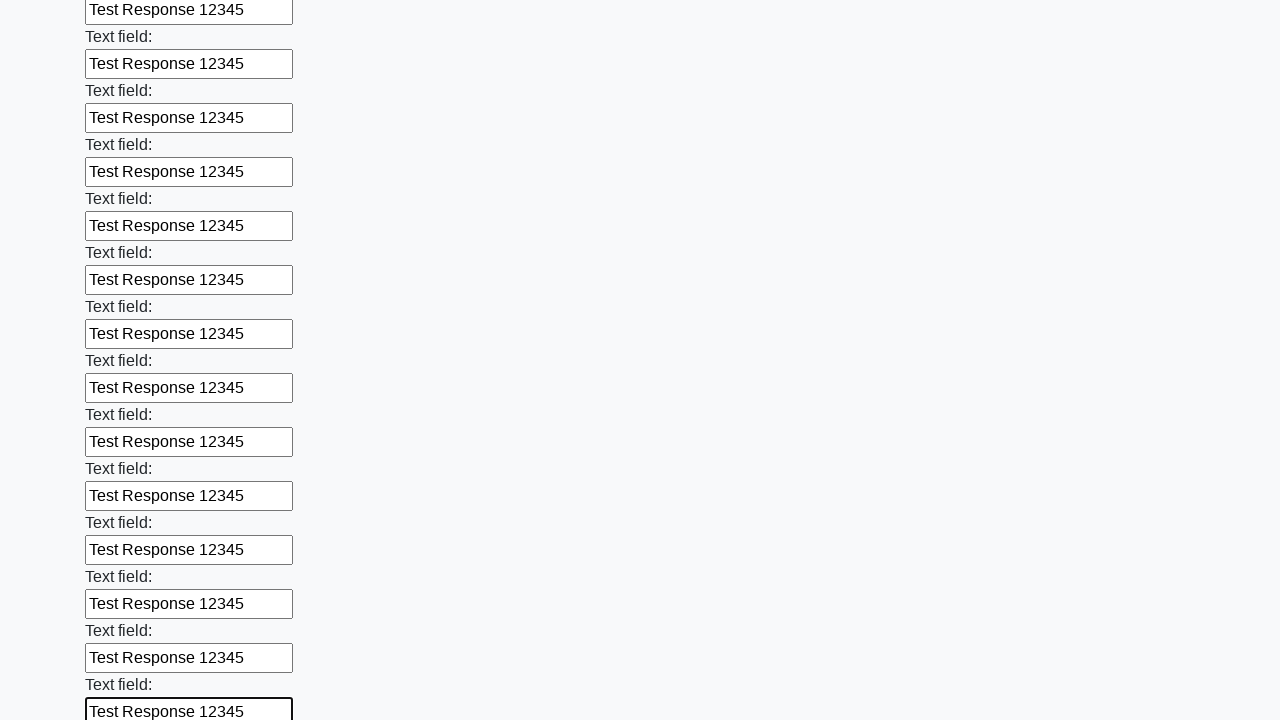

Filled text input field 42/100 with 'Test Response 12345' on input[type="text"] >> nth=41
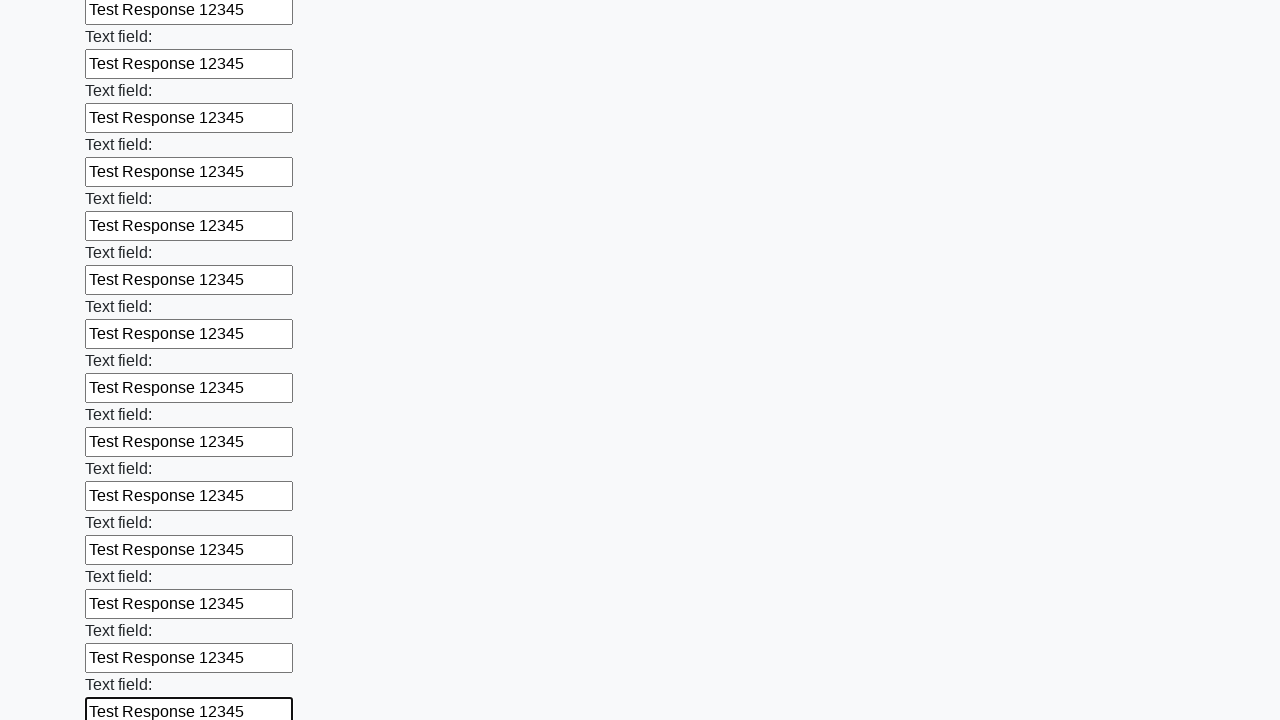

Filled text input field 43/100 with 'Test Response 12345' on input[type="text"] >> nth=42
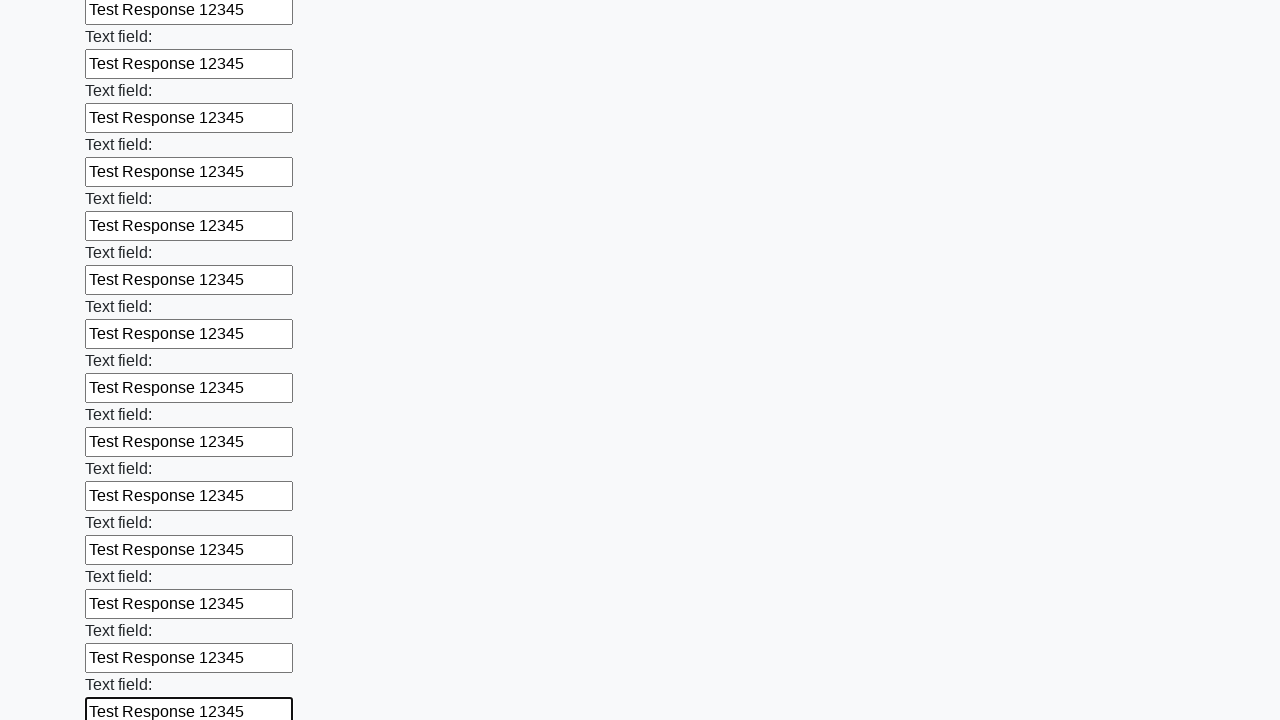

Filled text input field 44/100 with 'Test Response 12345' on input[type="text"] >> nth=43
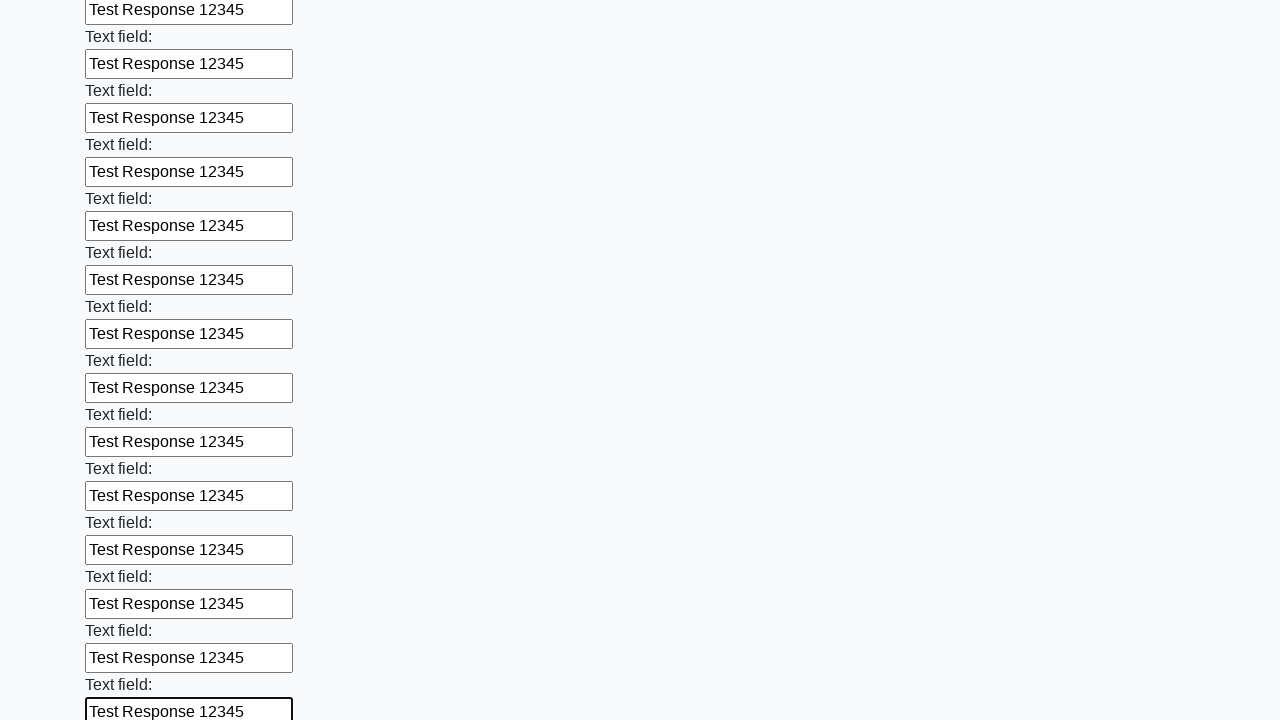

Filled text input field 45/100 with 'Test Response 12345' on input[type="text"] >> nth=44
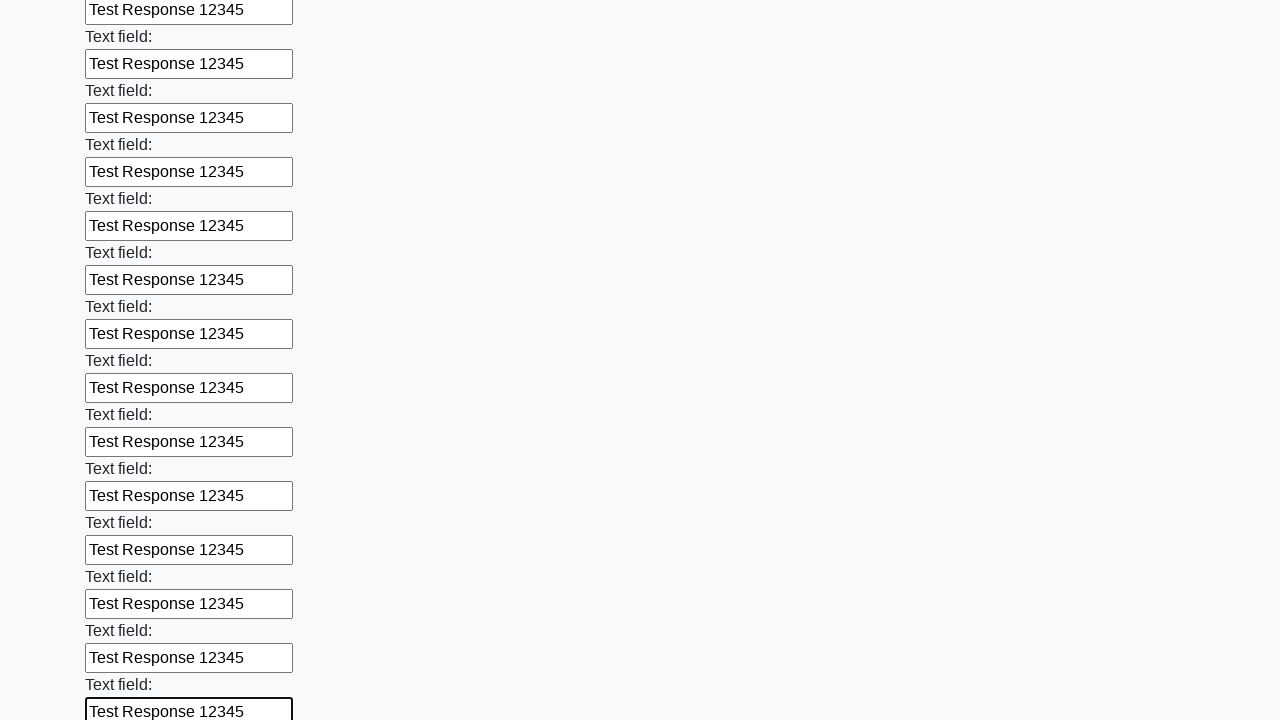

Filled text input field 46/100 with 'Test Response 12345' on input[type="text"] >> nth=45
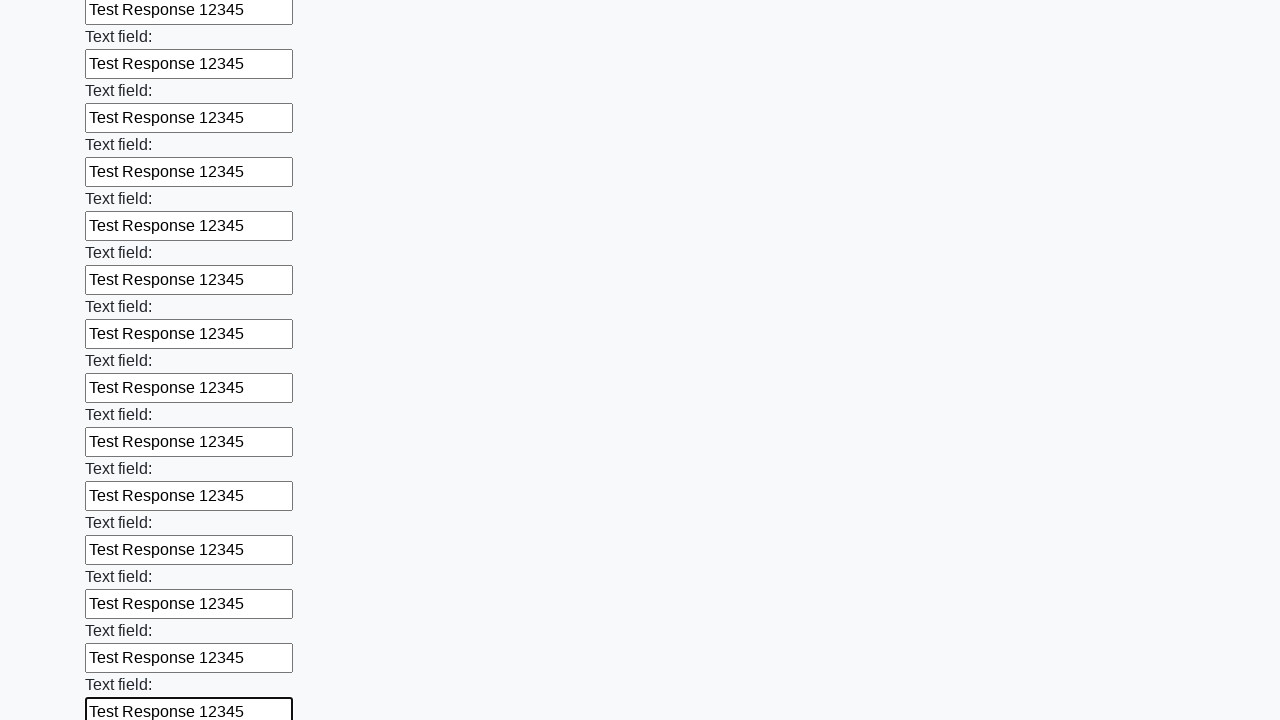

Filled text input field 47/100 with 'Test Response 12345' on input[type="text"] >> nth=46
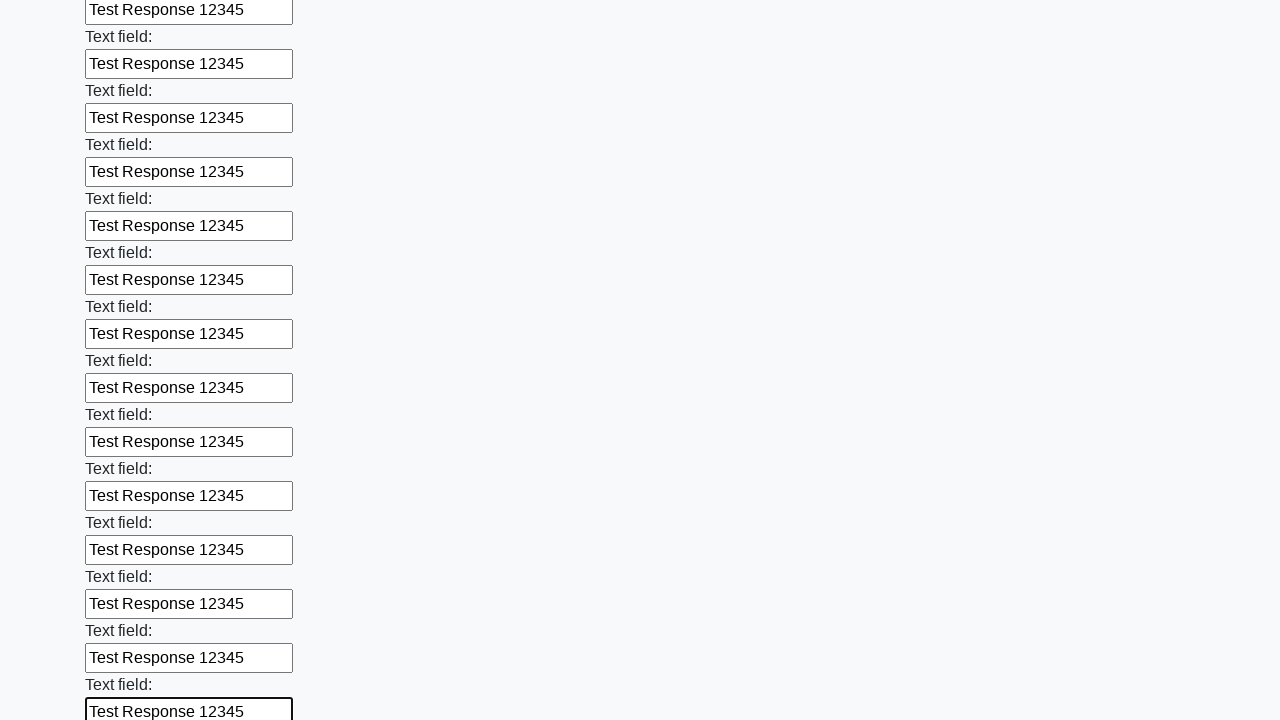

Filled text input field 48/100 with 'Test Response 12345' on input[type="text"] >> nth=47
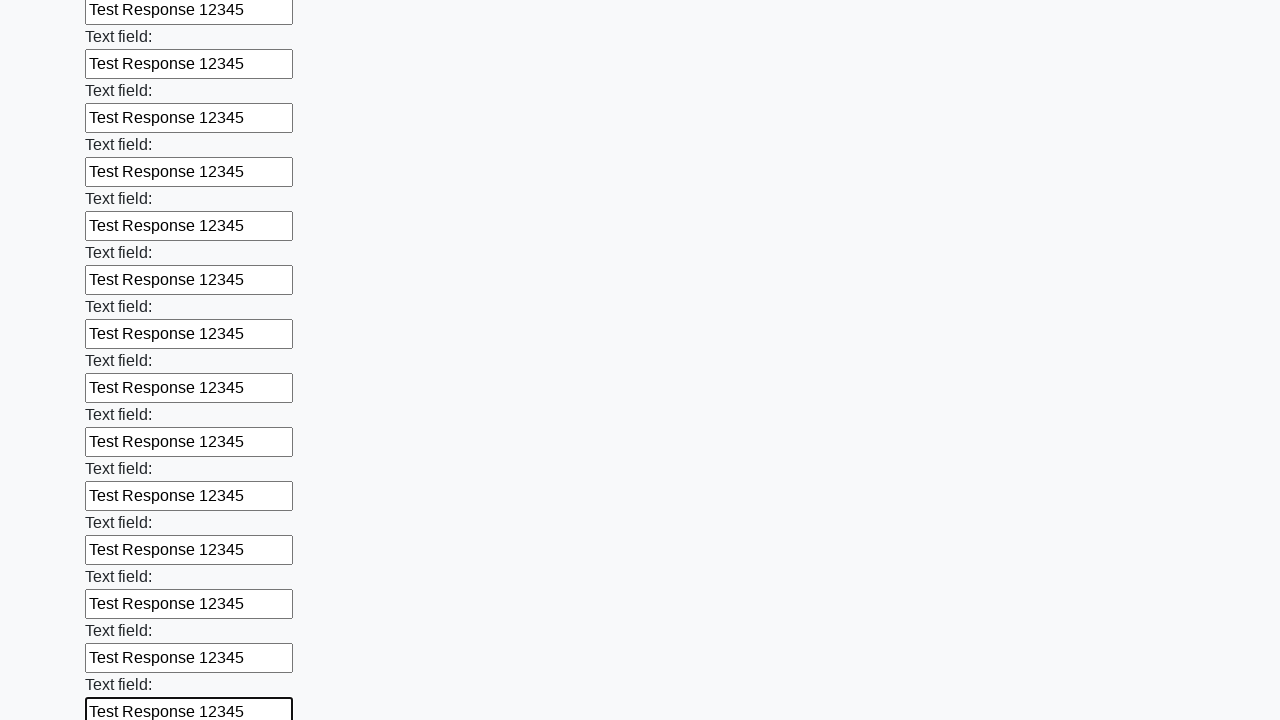

Filled text input field 49/100 with 'Test Response 12345' on input[type="text"] >> nth=48
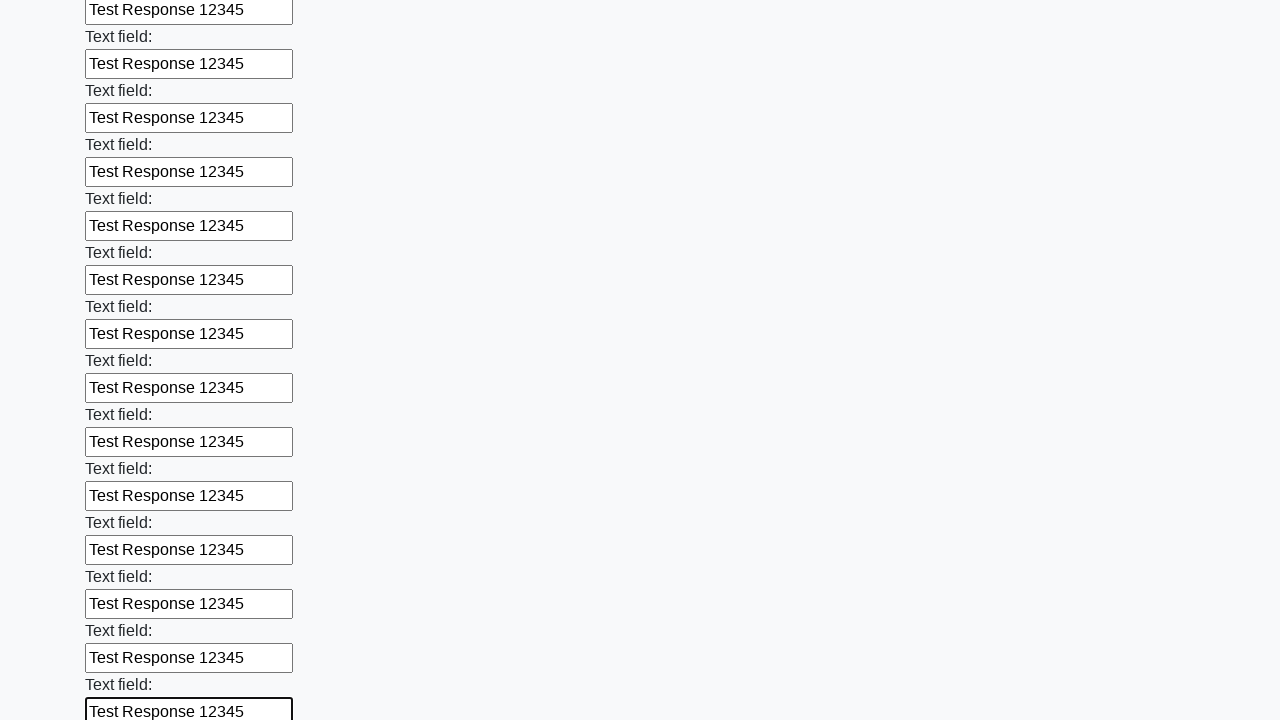

Filled text input field 50/100 with 'Test Response 12345' on input[type="text"] >> nth=49
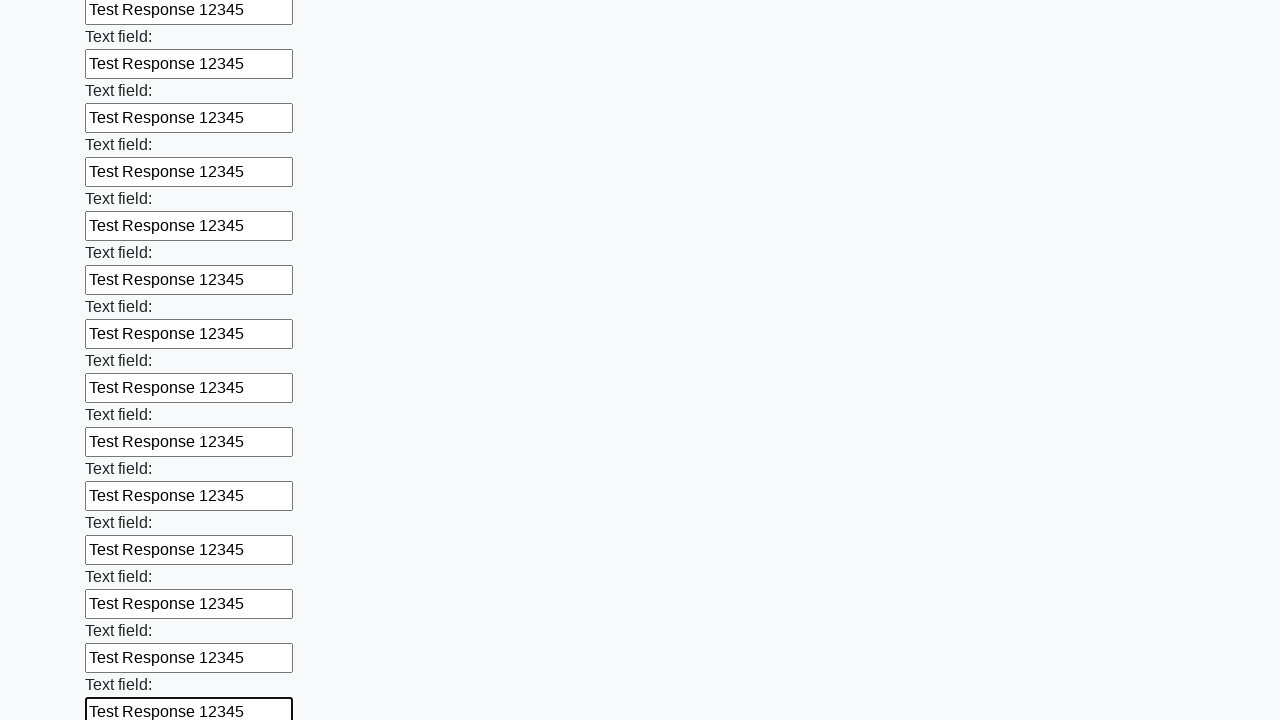

Filled text input field 51/100 with 'Test Response 12345' on input[type="text"] >> nth=50
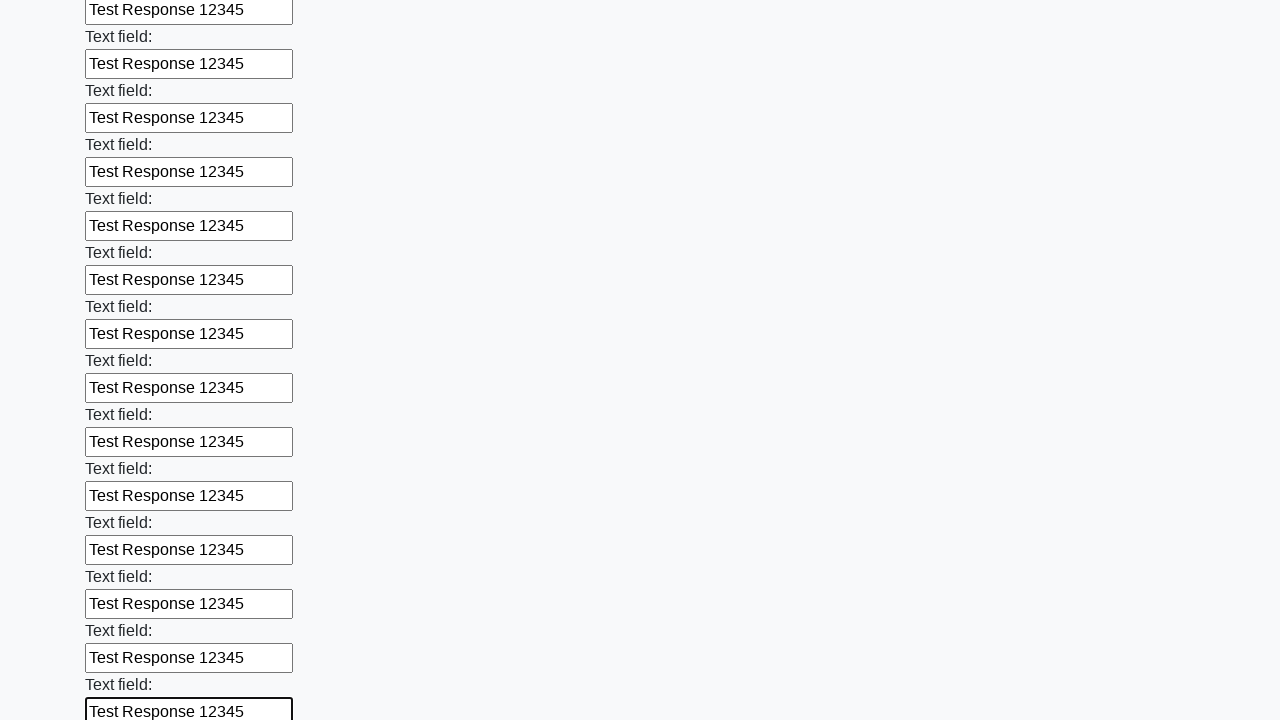

Filled text input field 52/100 with 'Test Response 12345' on input[type="text"] >> nth=51
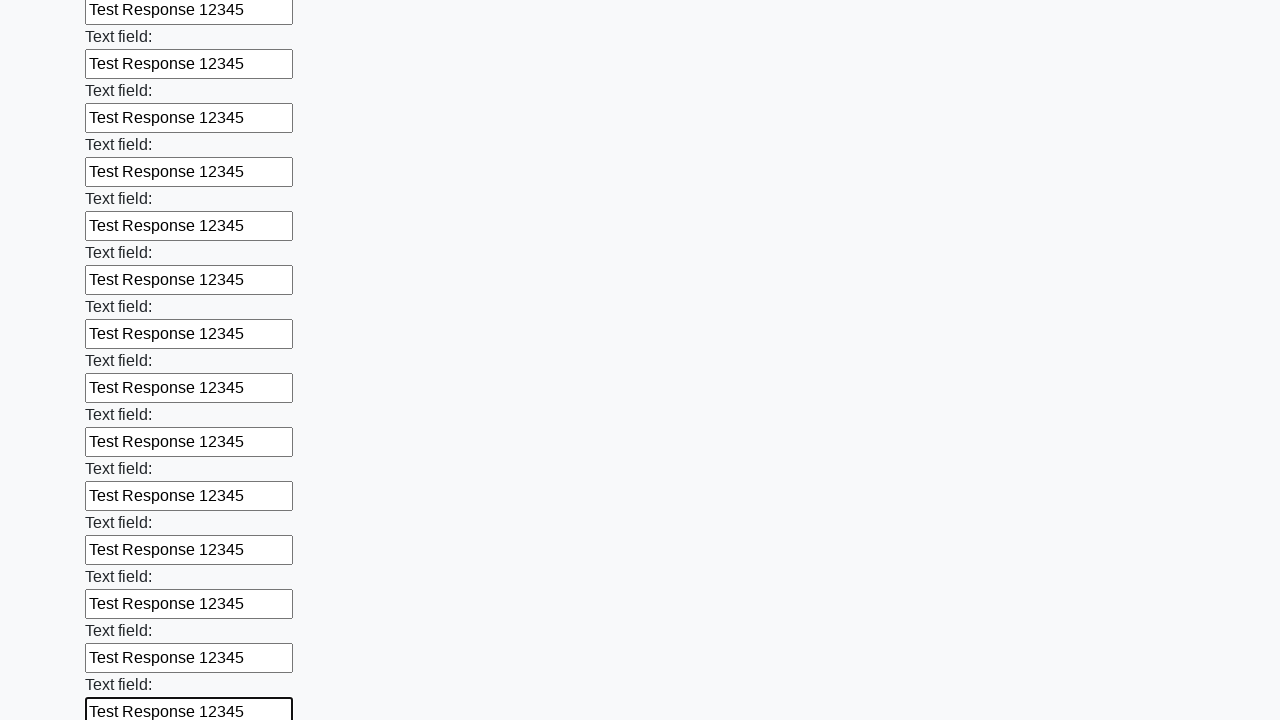

Filled text input field 53/100 with 'Test Response 12345' on input[type="text"] >> nth=52
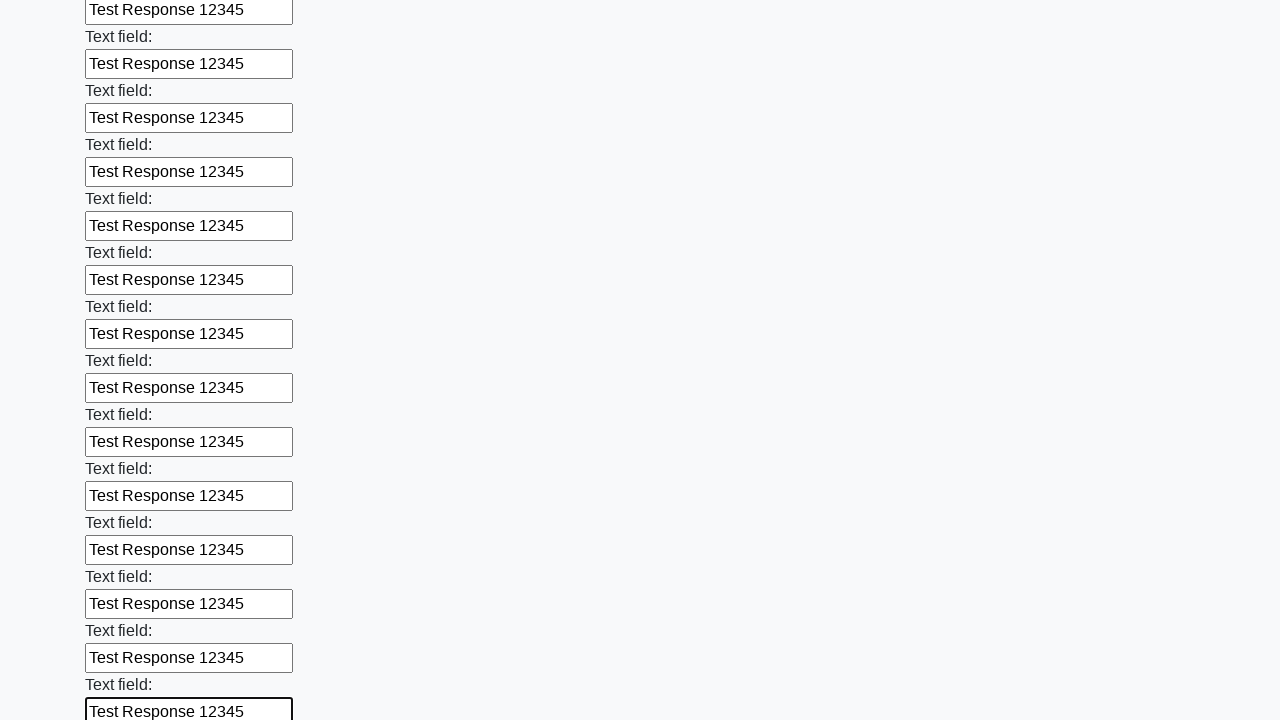

Filled text input field 54/100 with 'Test Response 12345' on input[type="text"] >> nth=53
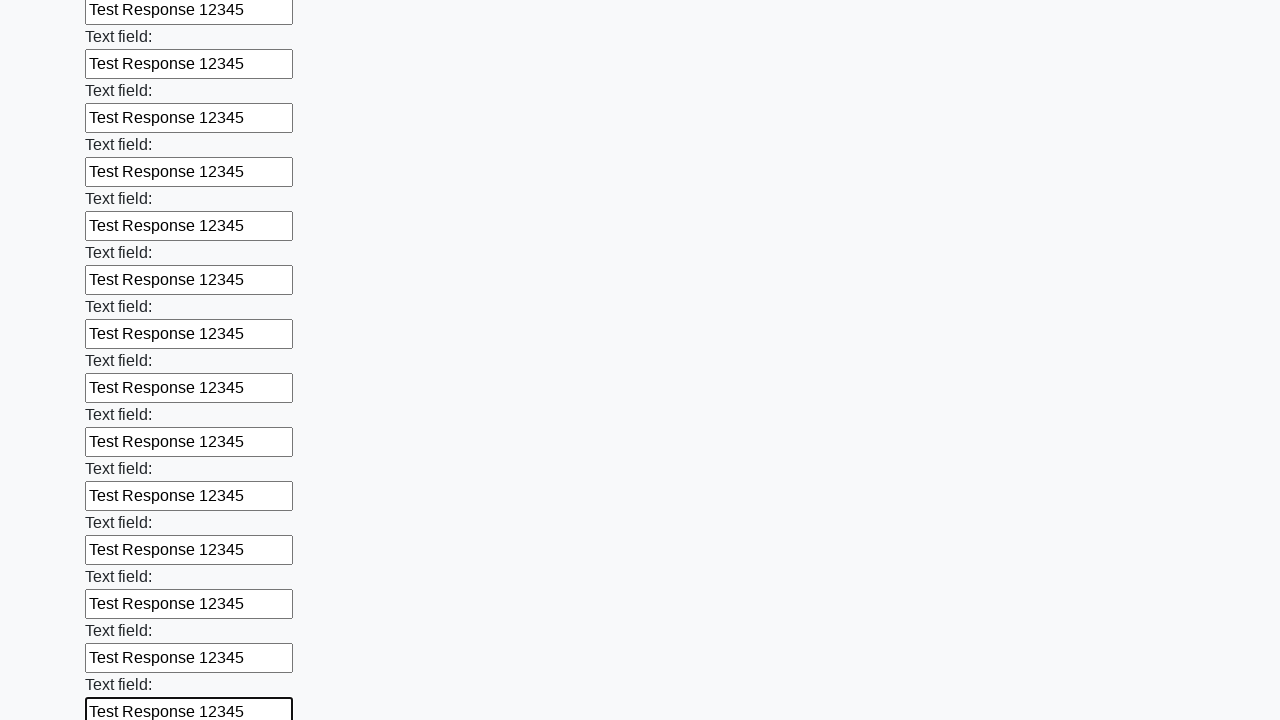

Filled text input field 55/100 with 'Test Response 12345' on input[type="text"] >> nth=54
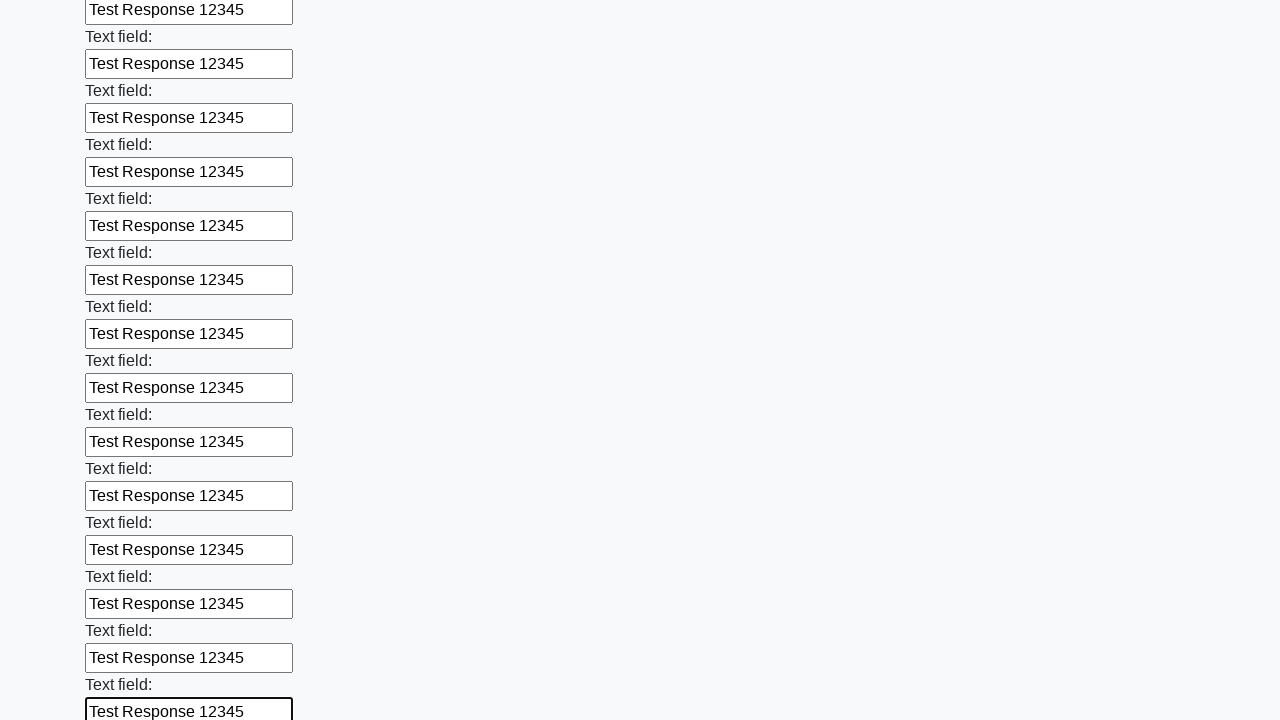

Filled text input field 56/100 with 'Test Response 12345' on input[type="text"] >> nth=55
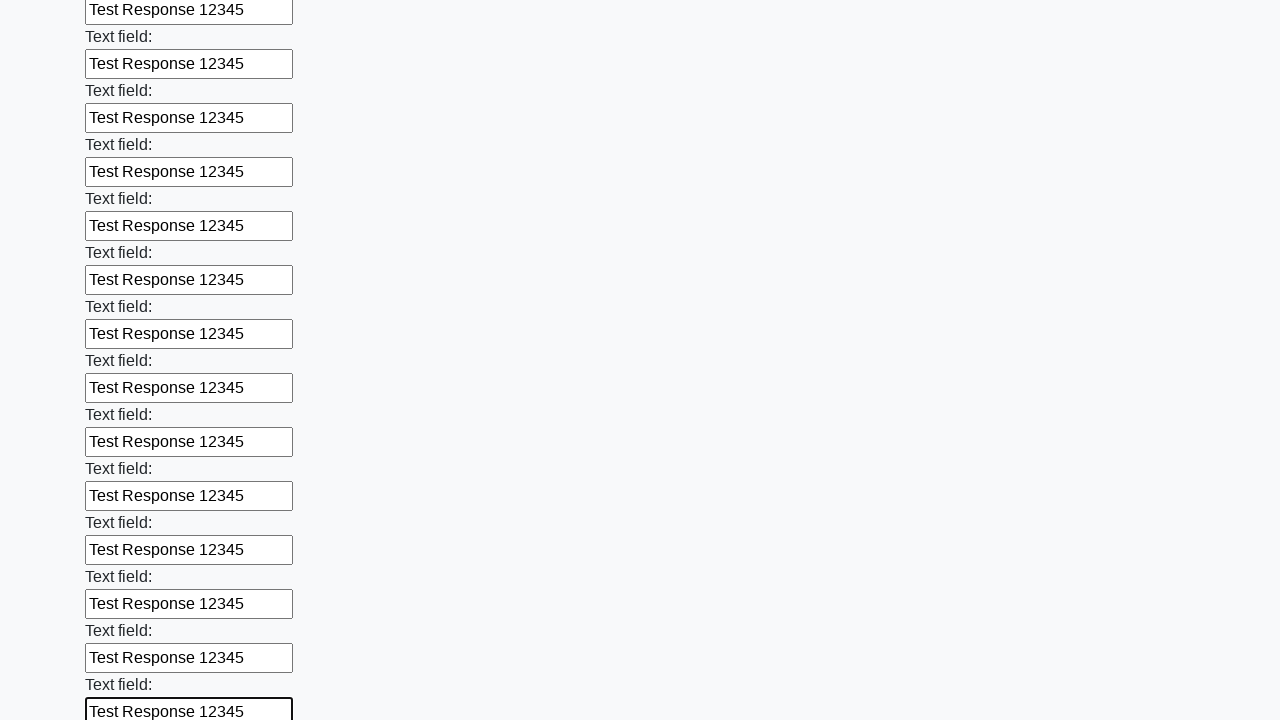

Filled text input field 57/100 with 'Test Response 12345' on input[type="text"] >> nth=56
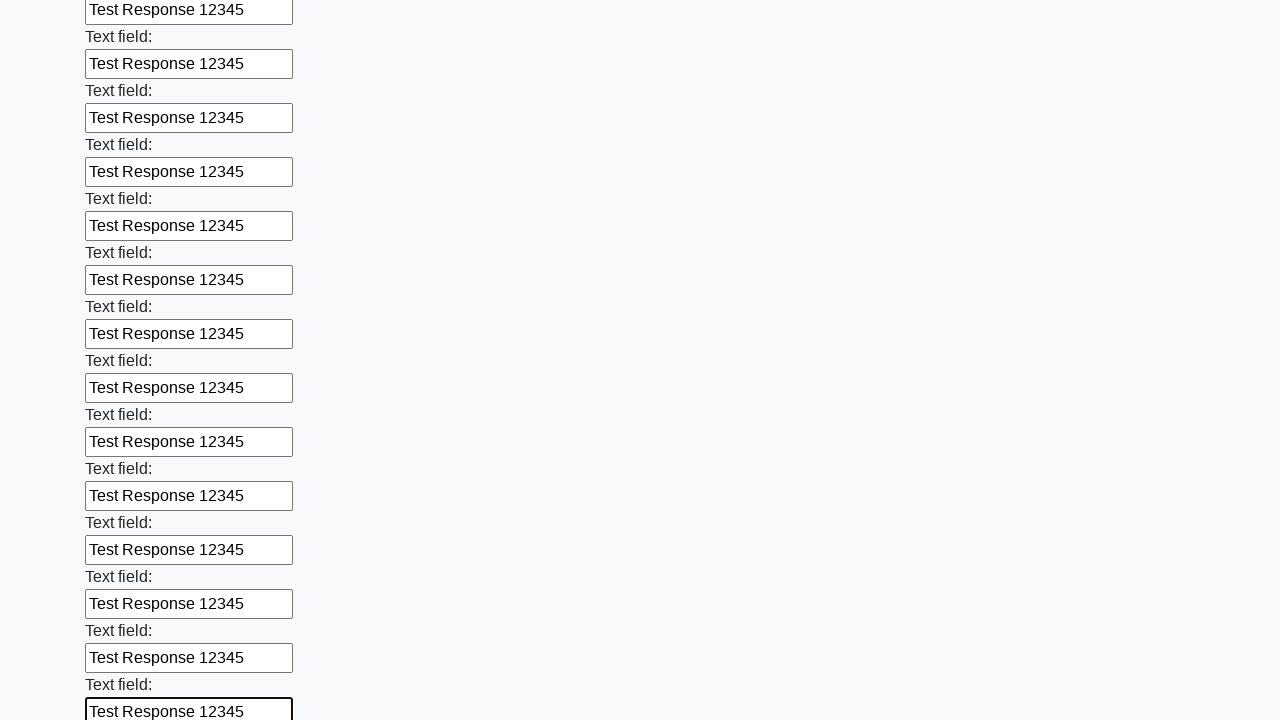

Filled text input field 58/100 with 'Test Response 12345' on input[type="text"] >> nth=57
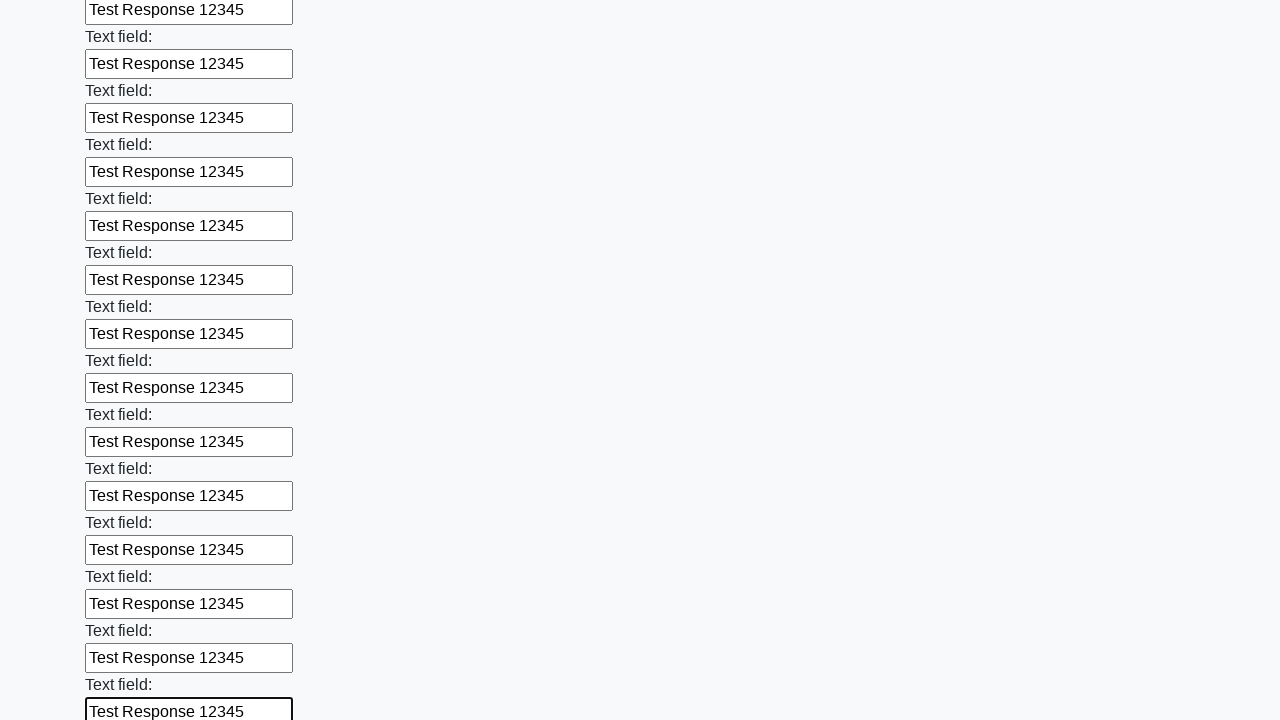

Filled text input field 59/100 with 'Test Response 12345' on input[type="text"] >> nth=58
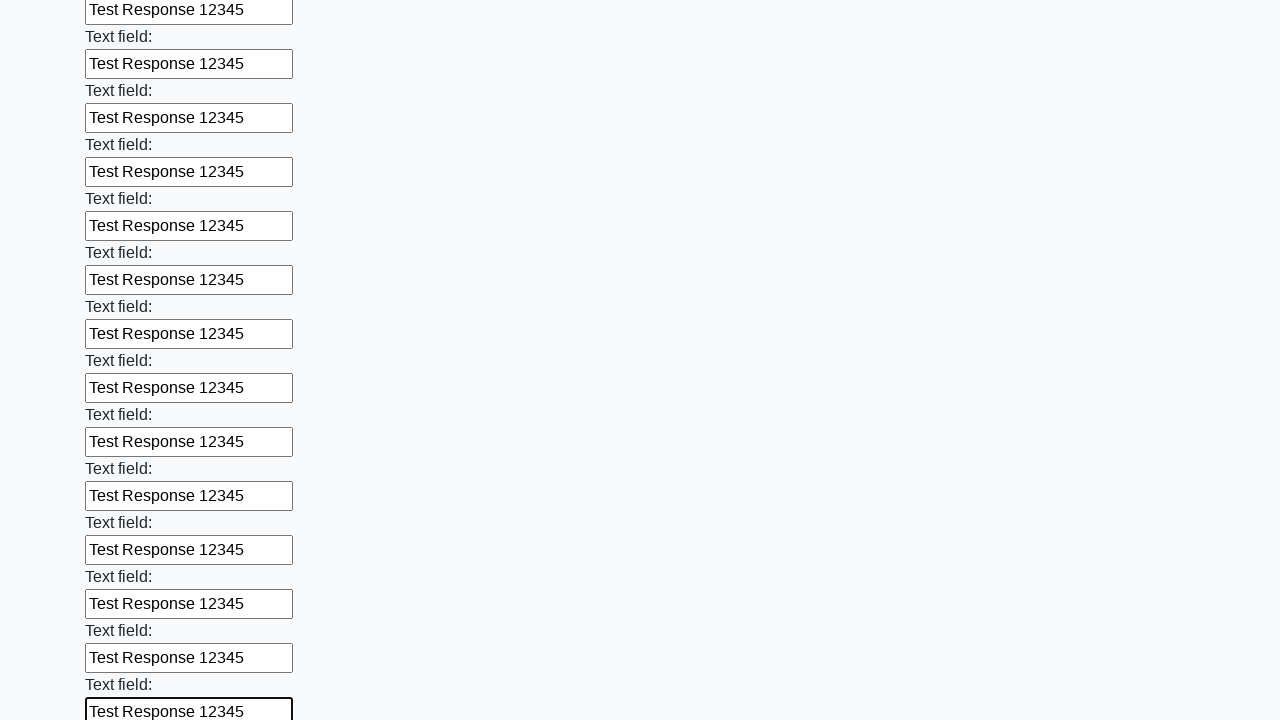

Filled text input field 60/100 with 'Test Response 12345' on input[type="text"] >> nth=59
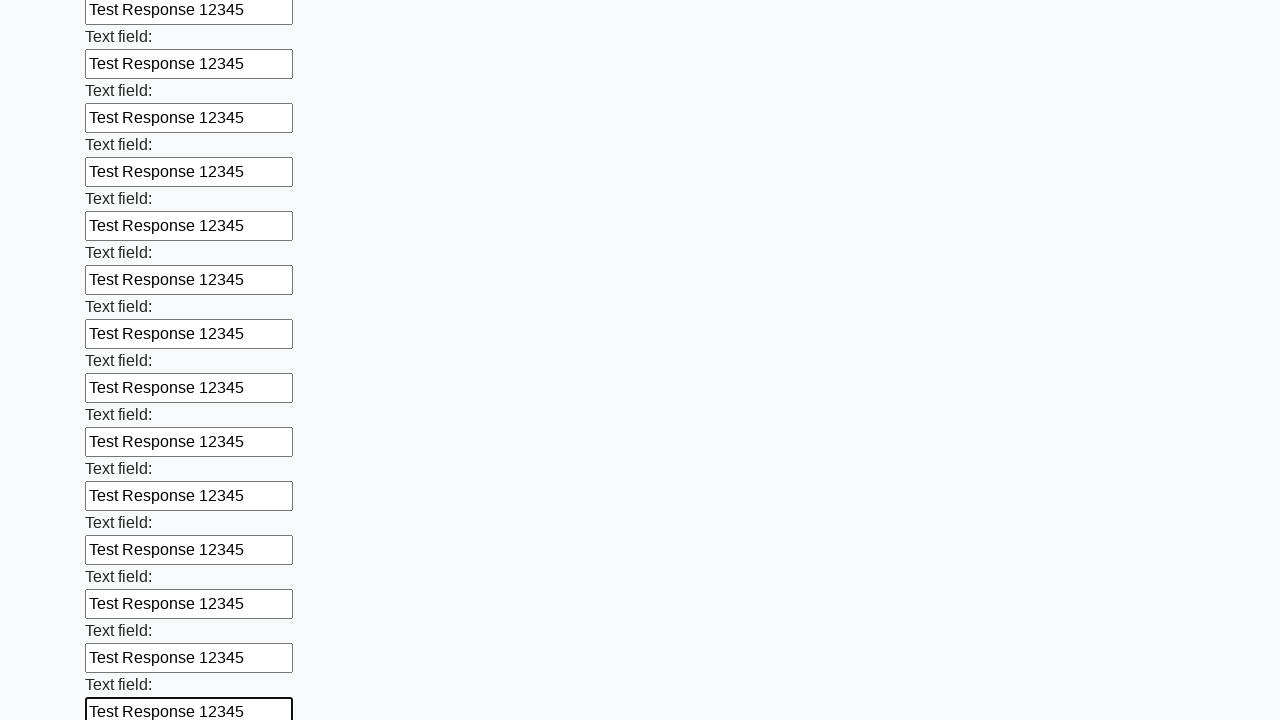

Filled text input field 61/100 with 'Test Response 12345' on input[type="text"] >> nth=60
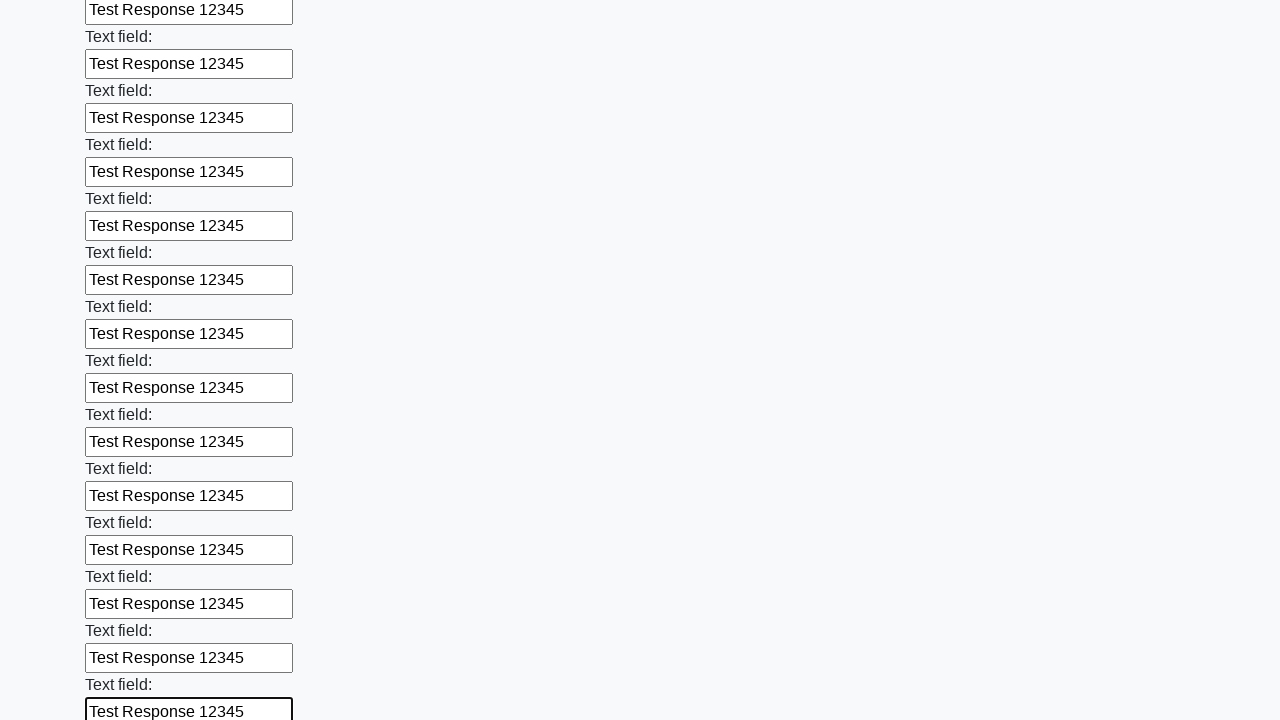

Filled text input field 62/100 with 'Test Response 12345' on input[type="text"] >> nth=61
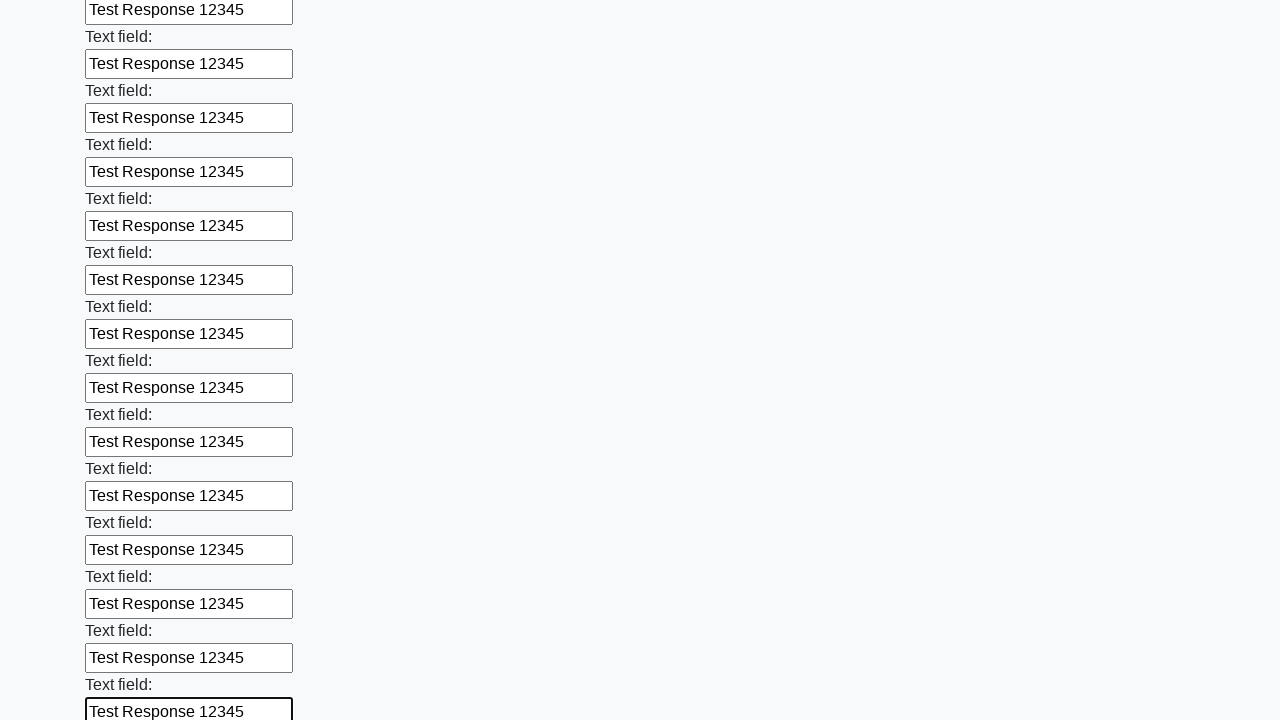

Filled text input field 63/100 with 'Test Response 12345' on input[type="text"] >> nth=62
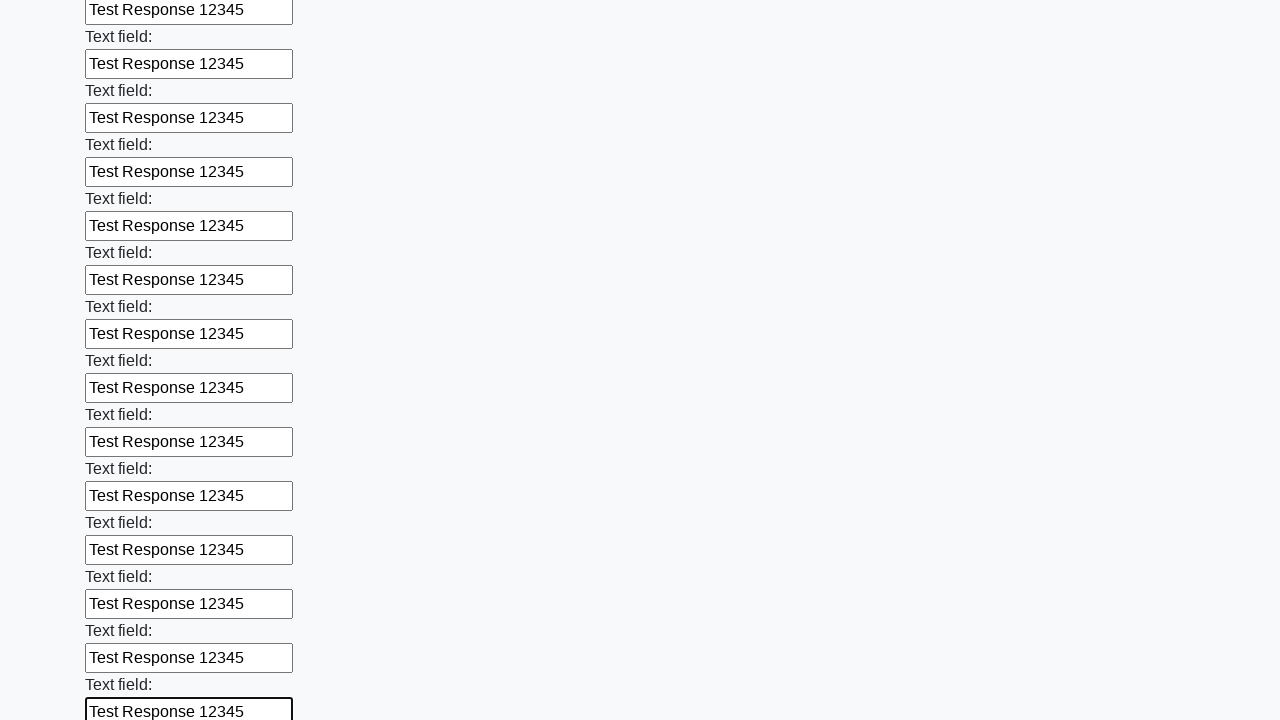

Filled text input field 64/100 with 'Test Response 12345' on input[type="text"] >> nth=63
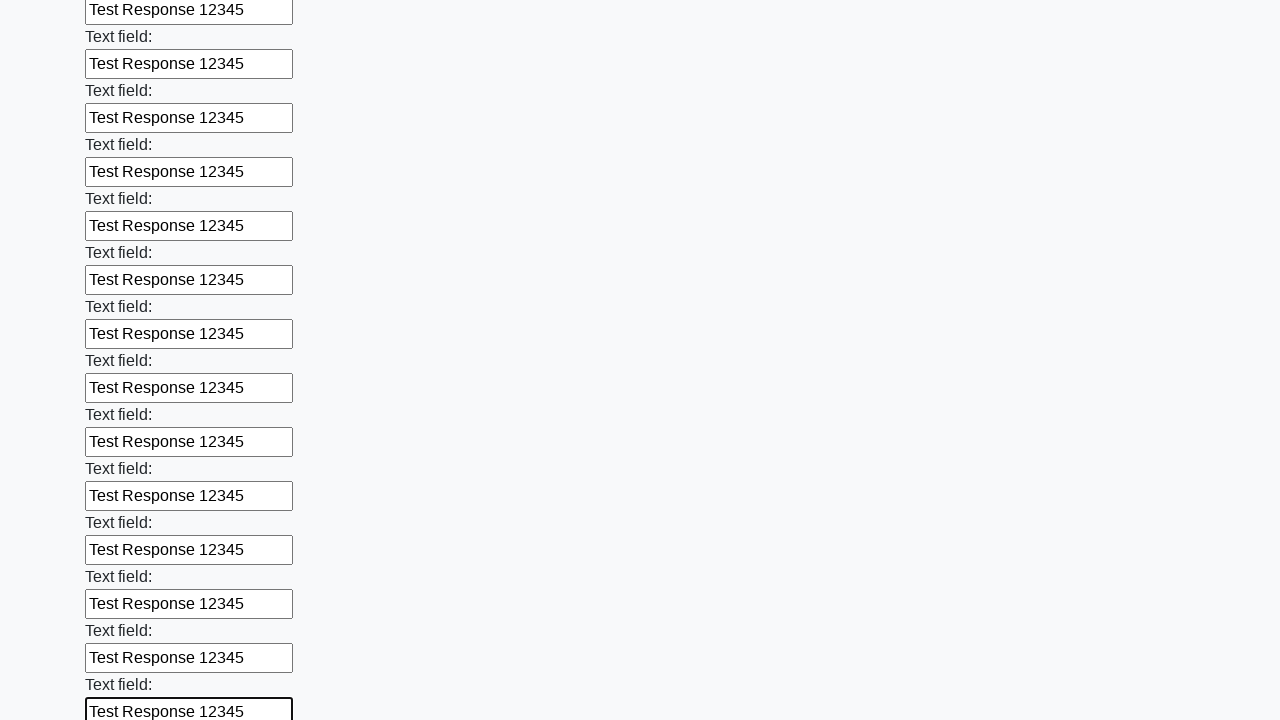

Filled text input field 65/100 with 'Test Response 12345' on input[type="text"] >> nth=64
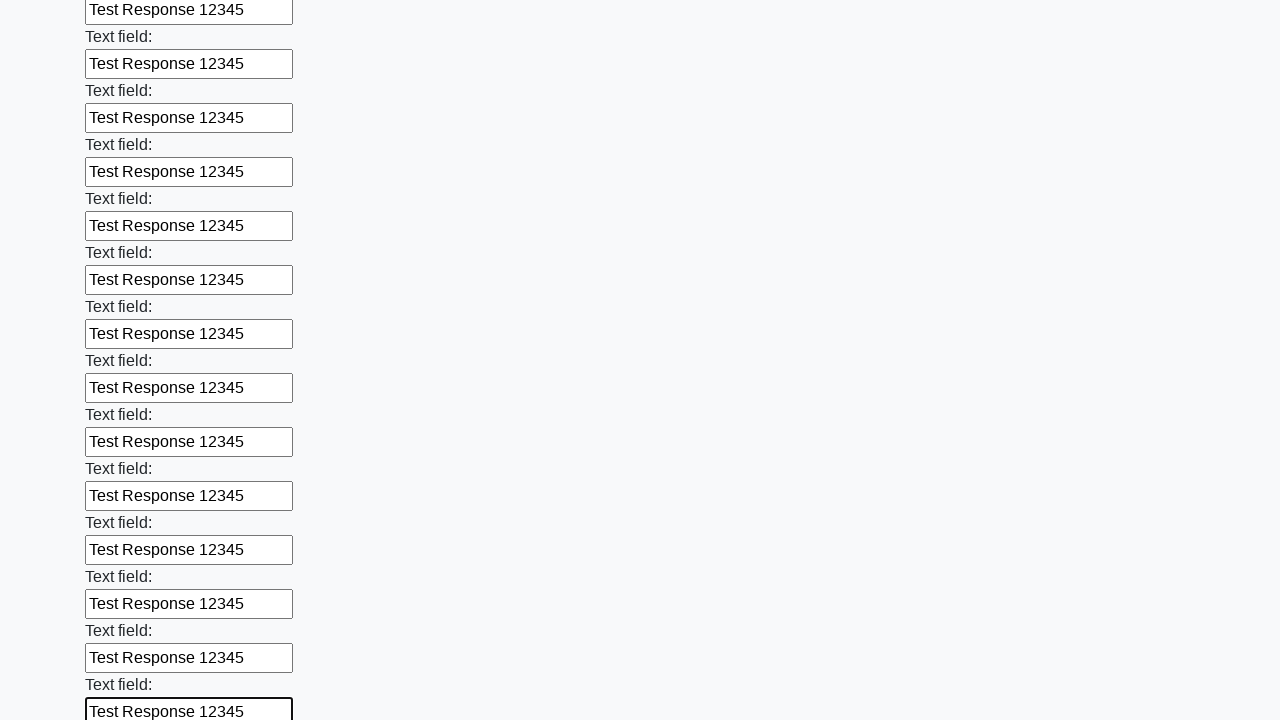

Filled text input field 66/100 with 'Test Response 12345' on input[type="text"] >> nth=65
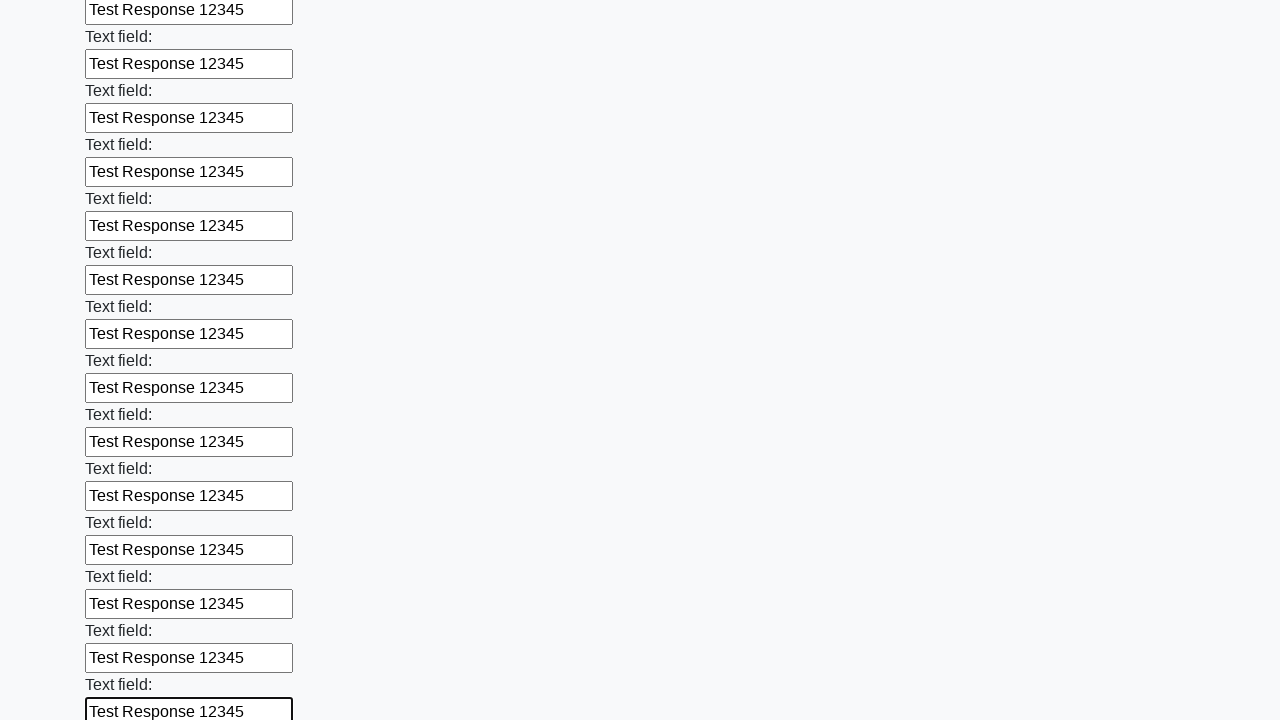

Filled text input field 67/100 with 'Test Response 12345' on input[type="text"] >> nth=66
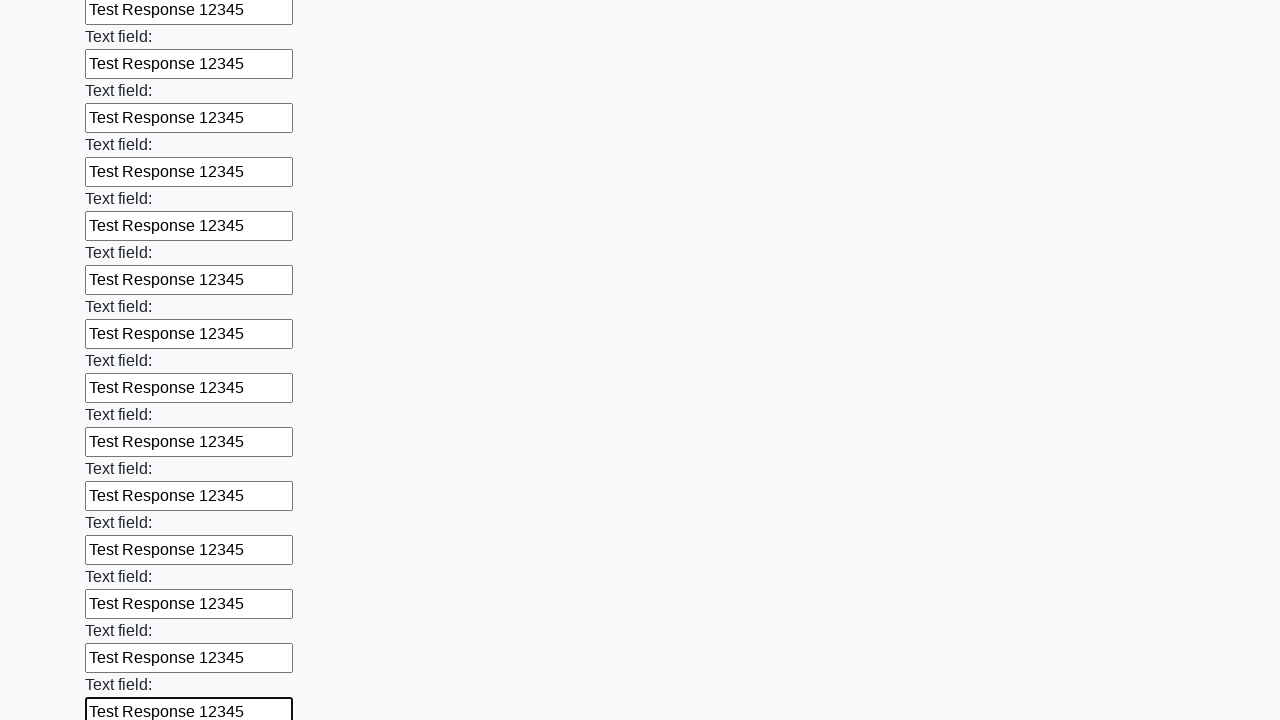

Filled text input field 68/100 with 'Test Response 12345' on input[type="text"] >> nth=67
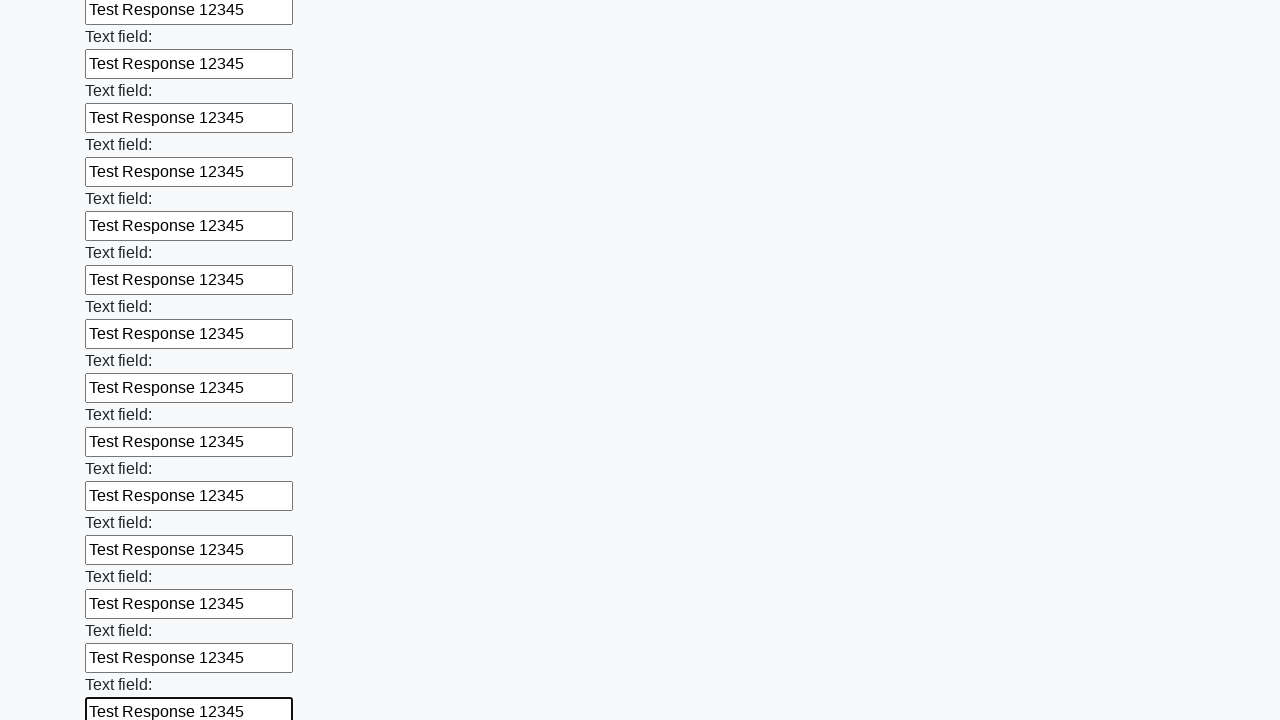

Filled text input field 69/100 with 'Test Response 12345' on input[type="text"] >> nth=68
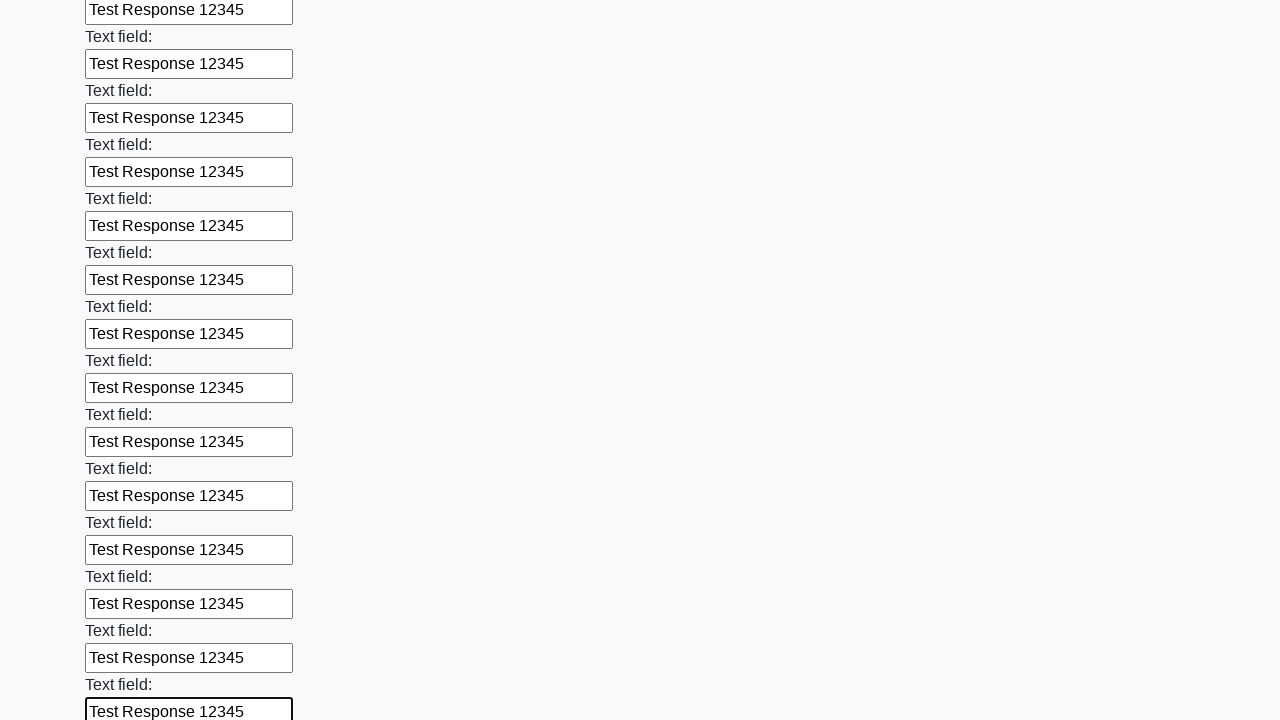

Filled text input field 70/100 with 'Test Response 12345' on input[type="text"] >> nth=69
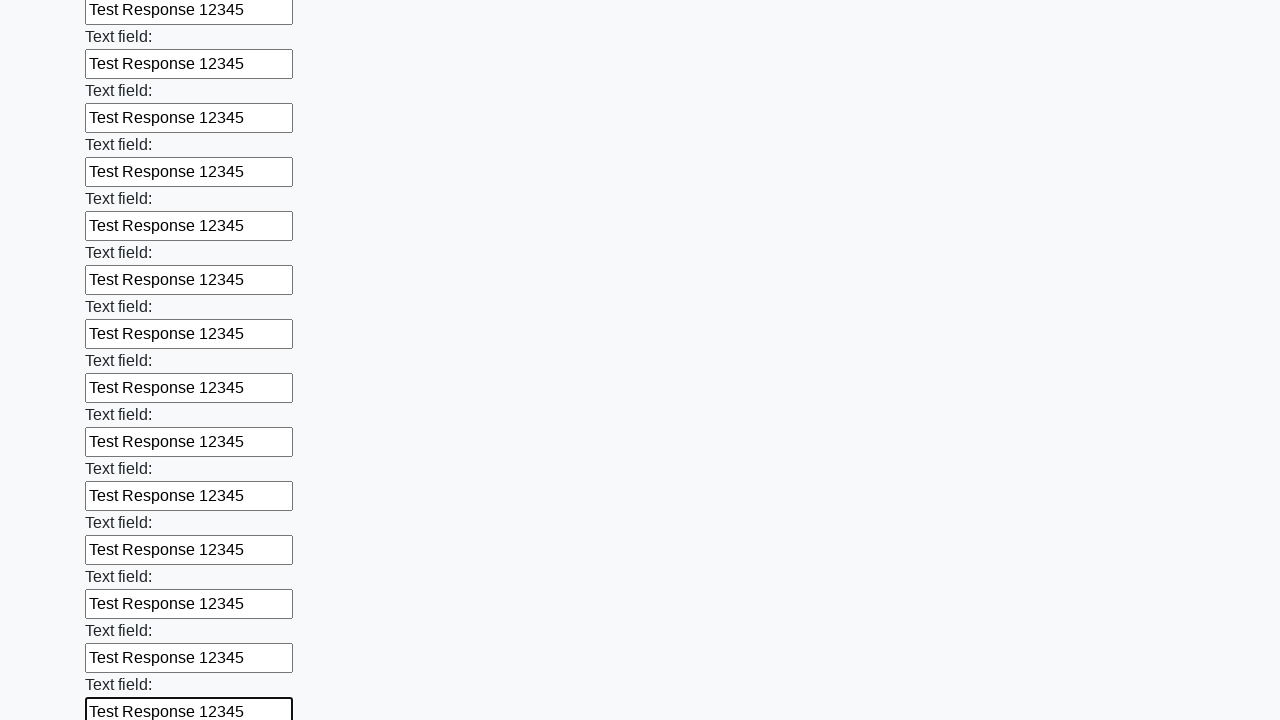

Filled text input field 71/100 with 'Test Response 12345' on input[type="text"] >> nth=70
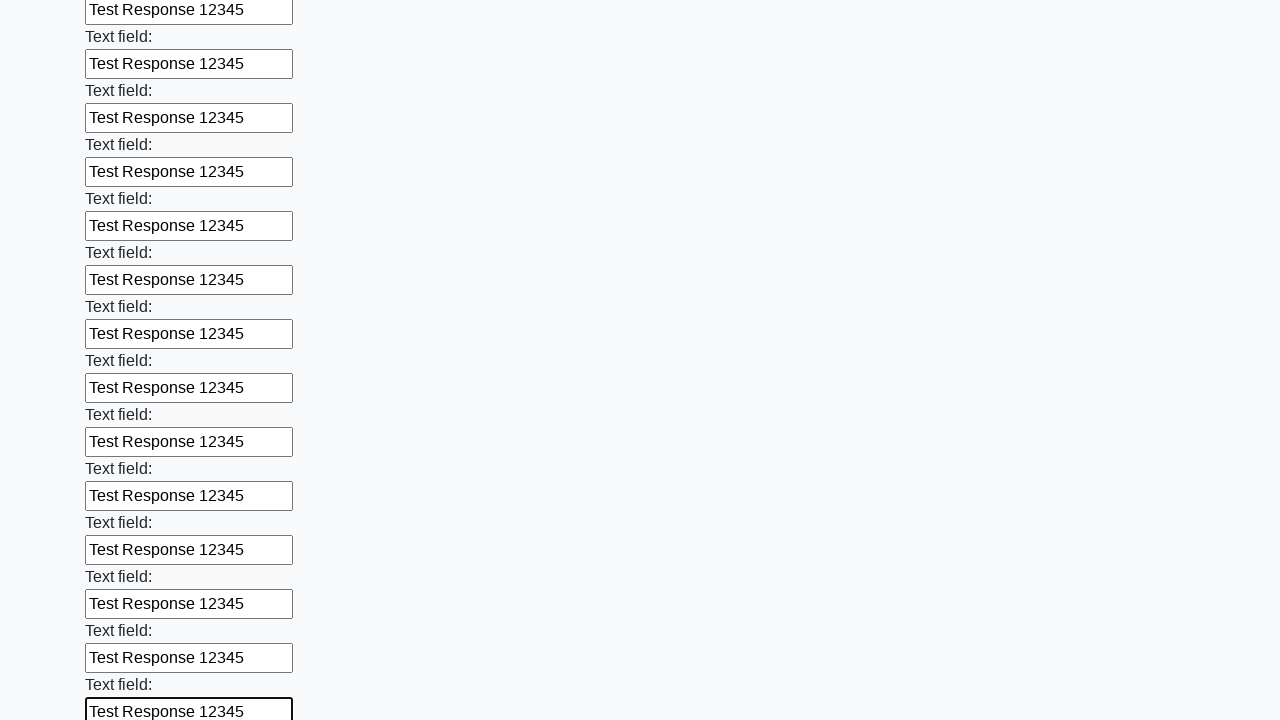

Filled text input field 72/100 with 'Test Response 12345' on input[type="text"] >> nth=71
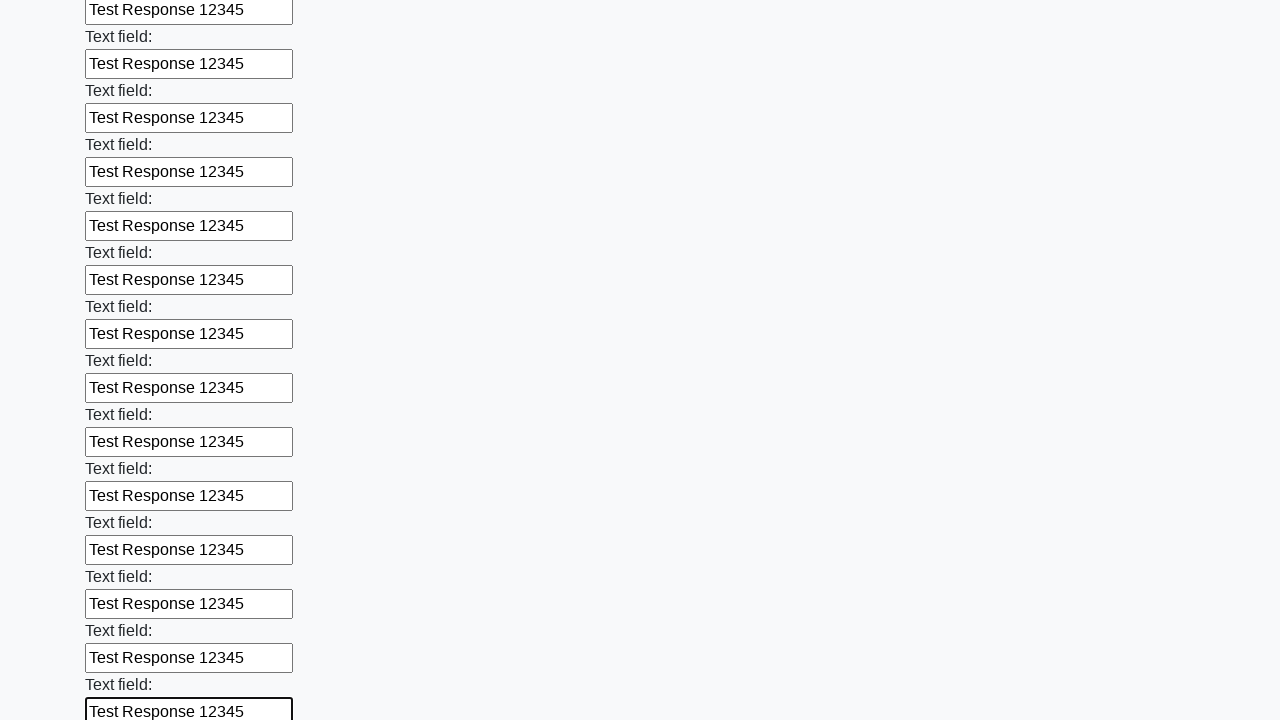

Filled text input field 73/100 with 'Test Response 12345' on input[type="text"] >> nth=72
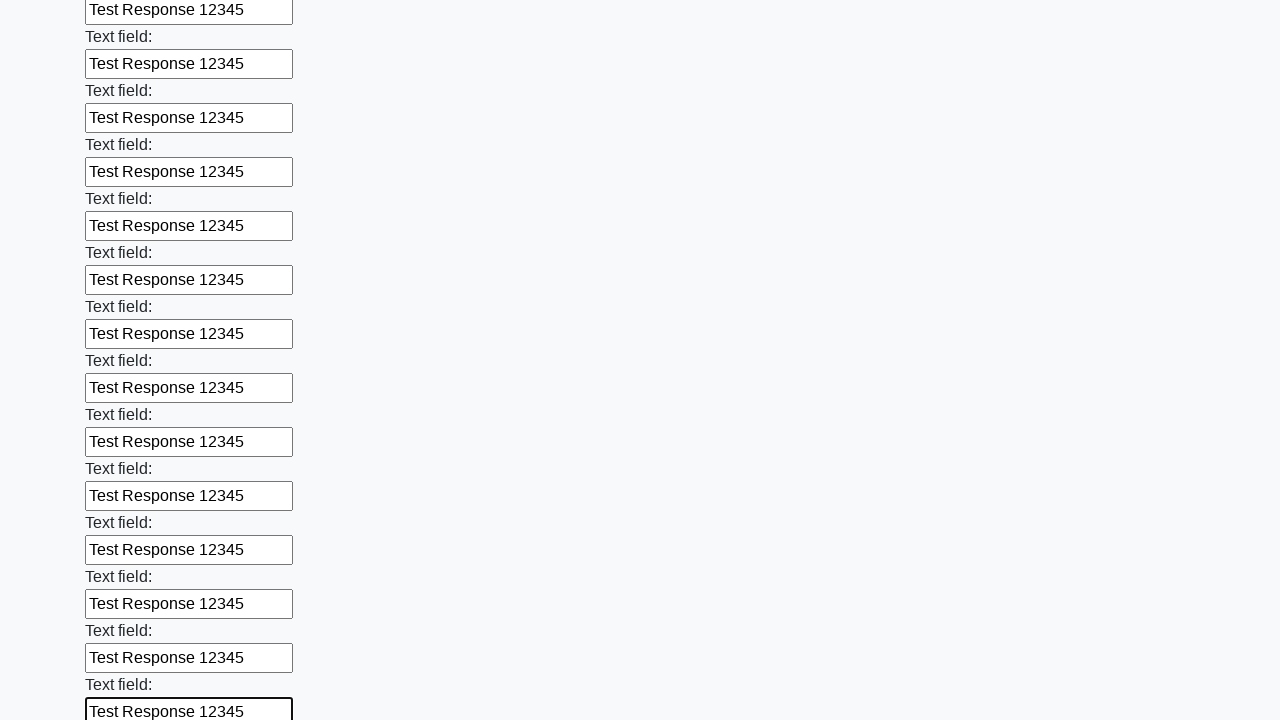

Filled text input field 74/100 with 'Test Response 12345' on input[type="text"] >> nth=73
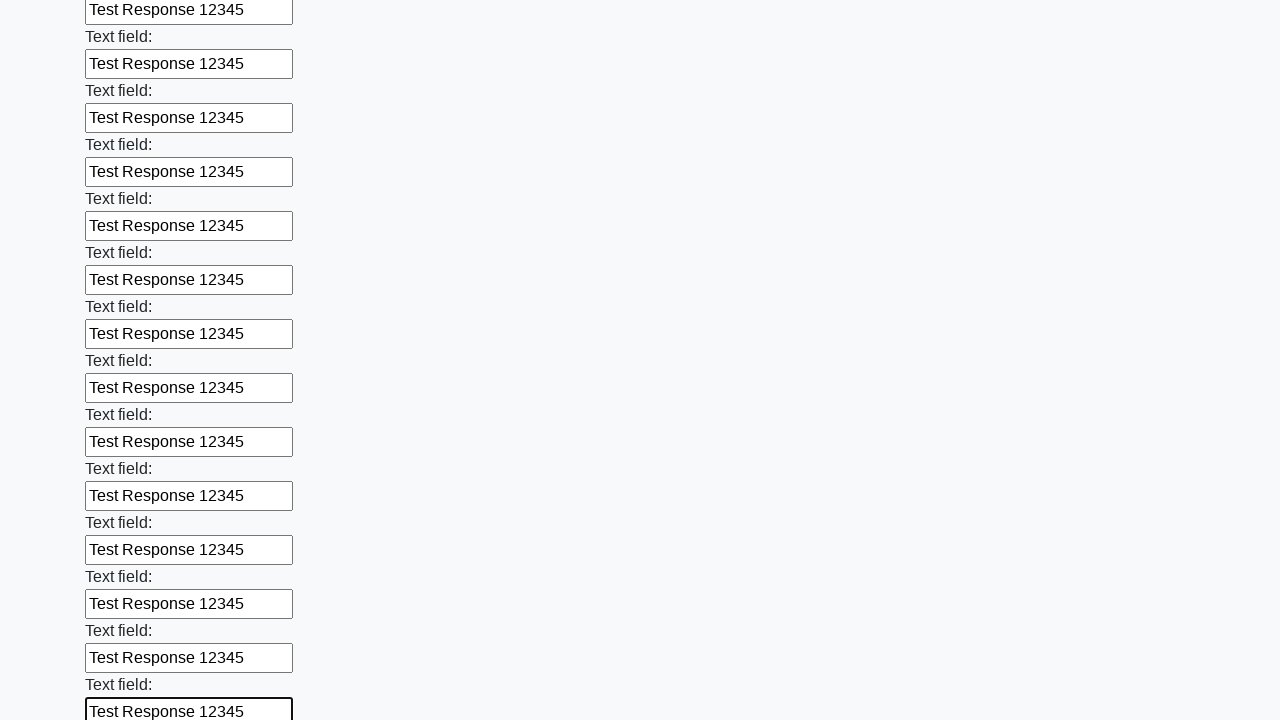

Filled text input field 75/100 with 'Test Response 12345' on input[type="text"] >> nth=74
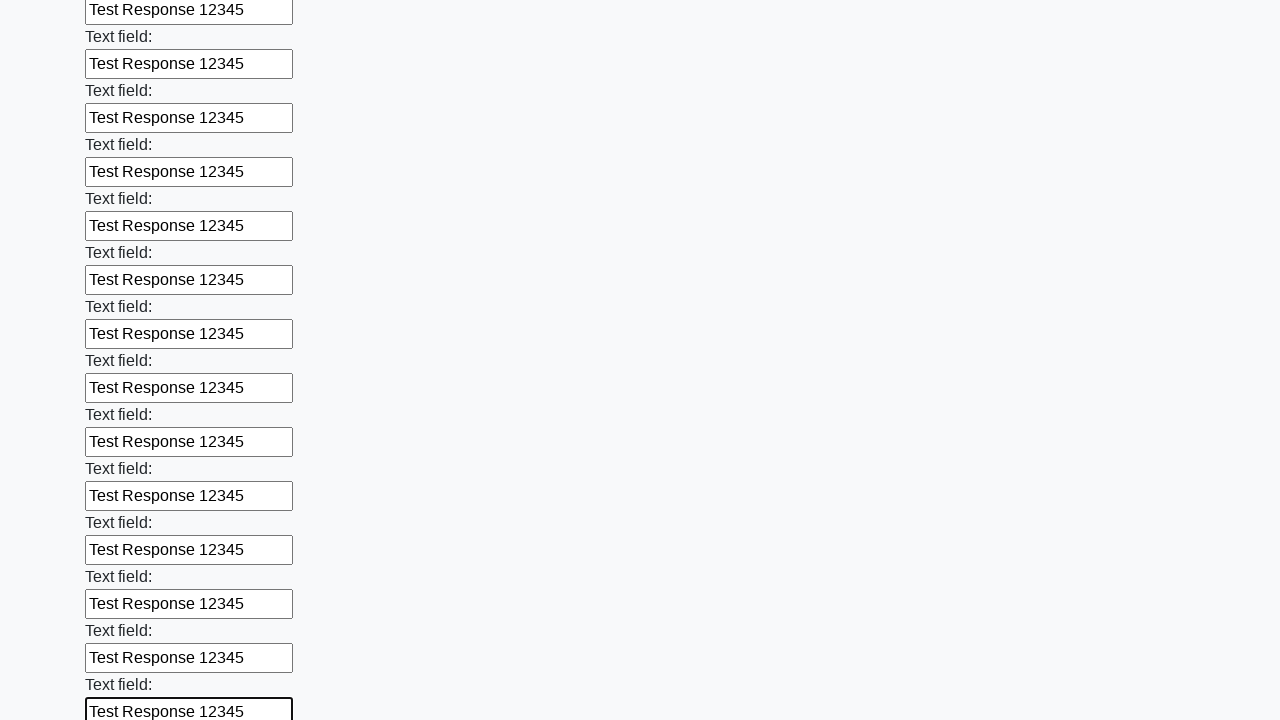

Filled text input field 76/100 with 'Test Response 12345' on input[type="text"] >> nth=75
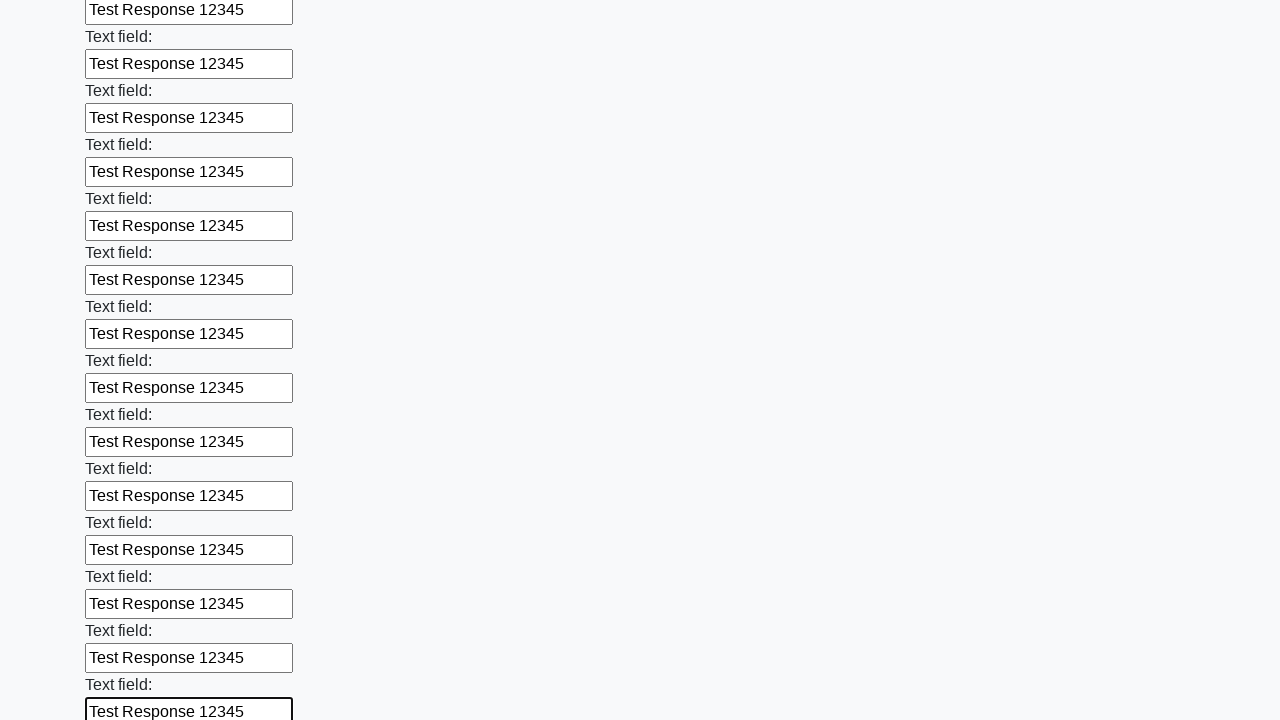

Filled text input field 77/100 with 'Test Response 12345' on input[type="text"] >> nth=76
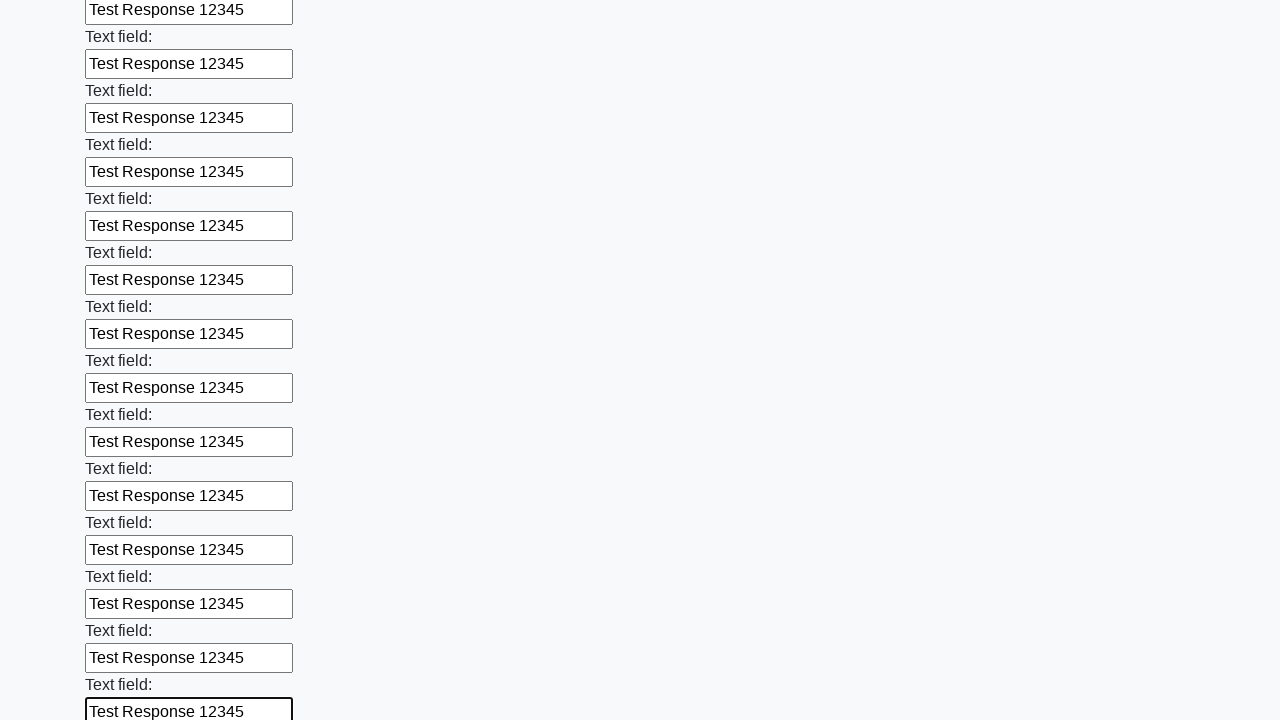

Filled text input field 78/100 with 'Test Response 12345' on input[type="text"] >> nth=77
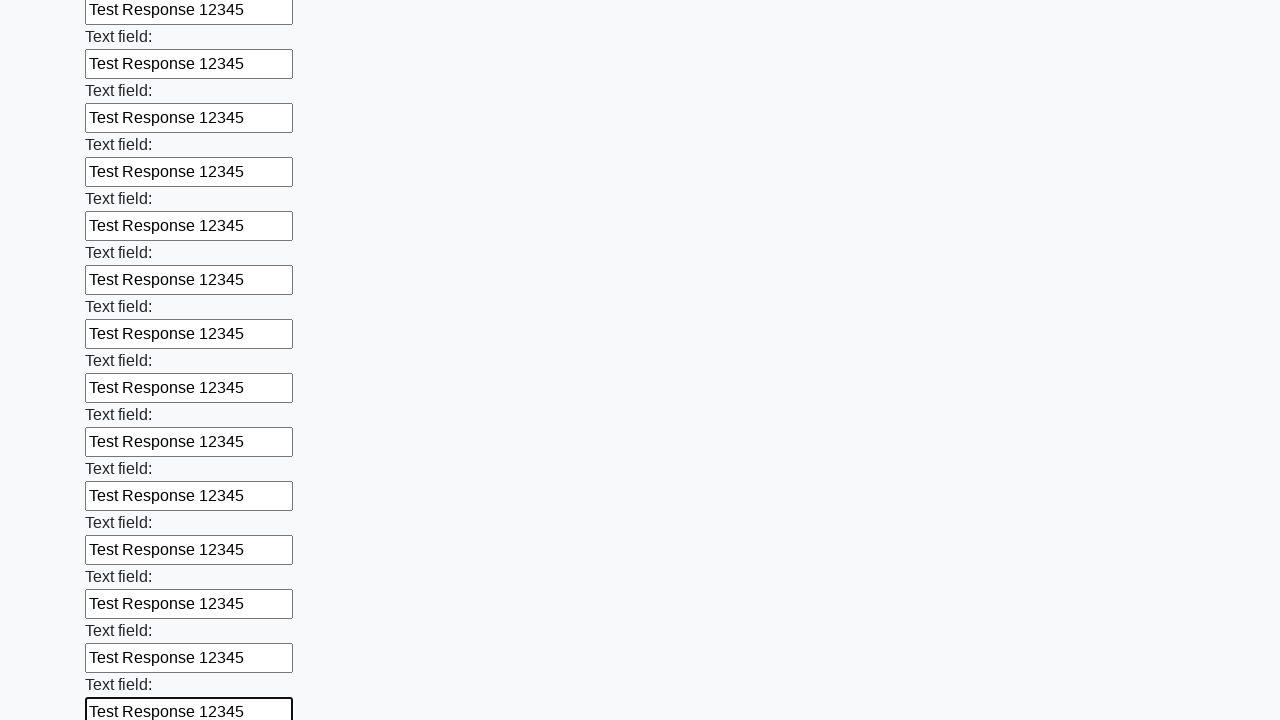

Filled text input field 79/100 with 'Test Response 12345' on input[type="text"] >> nth=78
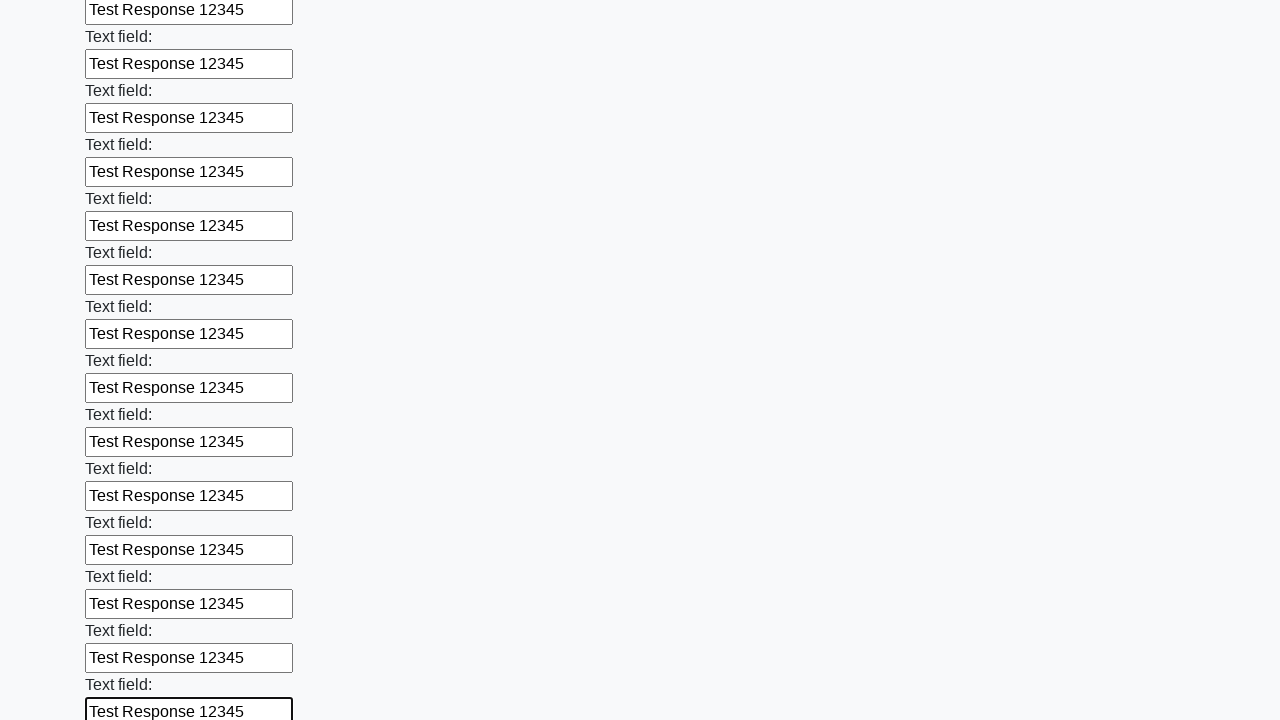

Filled text input field 80/100 with 'Test Response 12345' on input[type="text"] >> nth=79
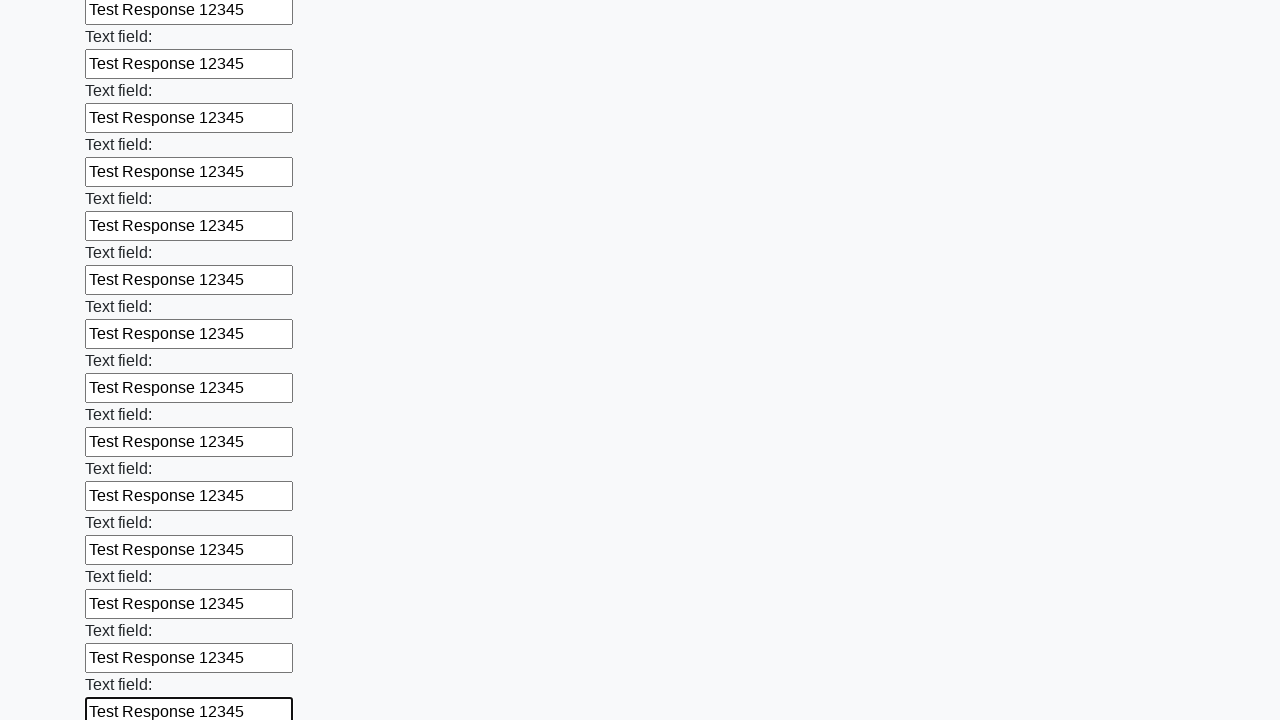

Filled text input field 81/100 with 'Test Response 12345' on input[type="text"] >> nth=80
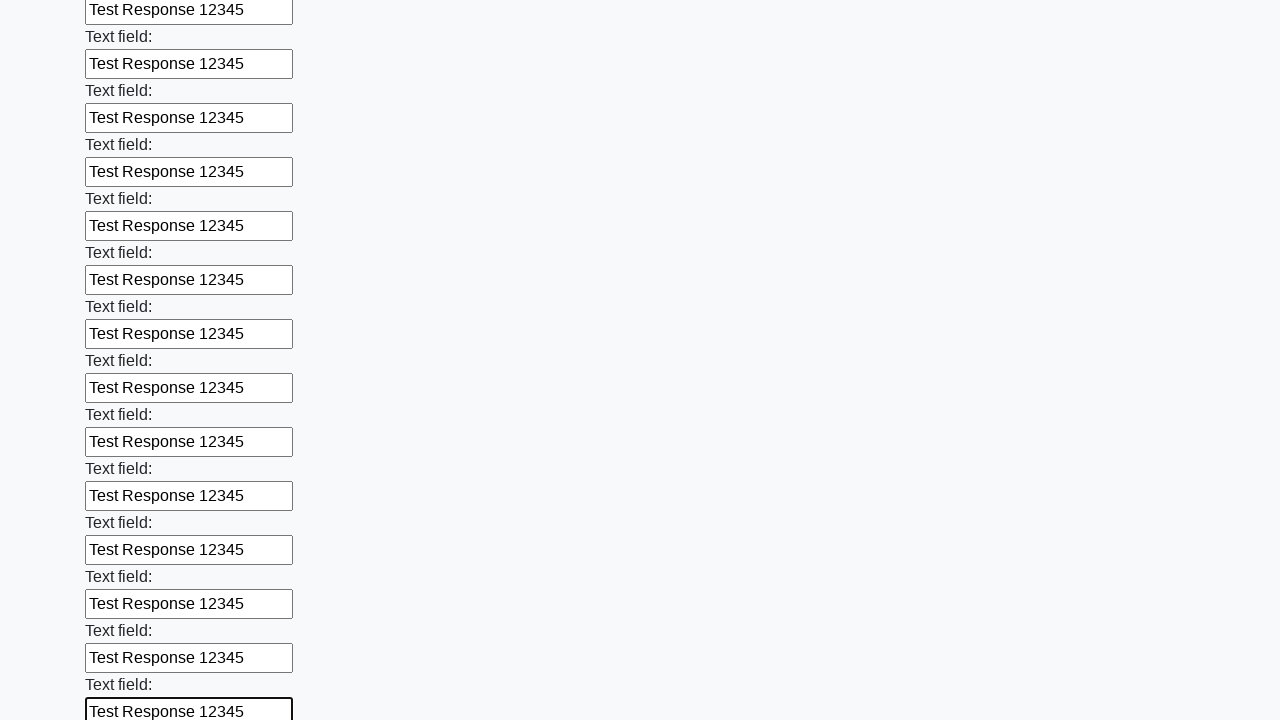

Filled text input field 82/100 with 'Test Response 12345' on input[type="text"] >> nth=81
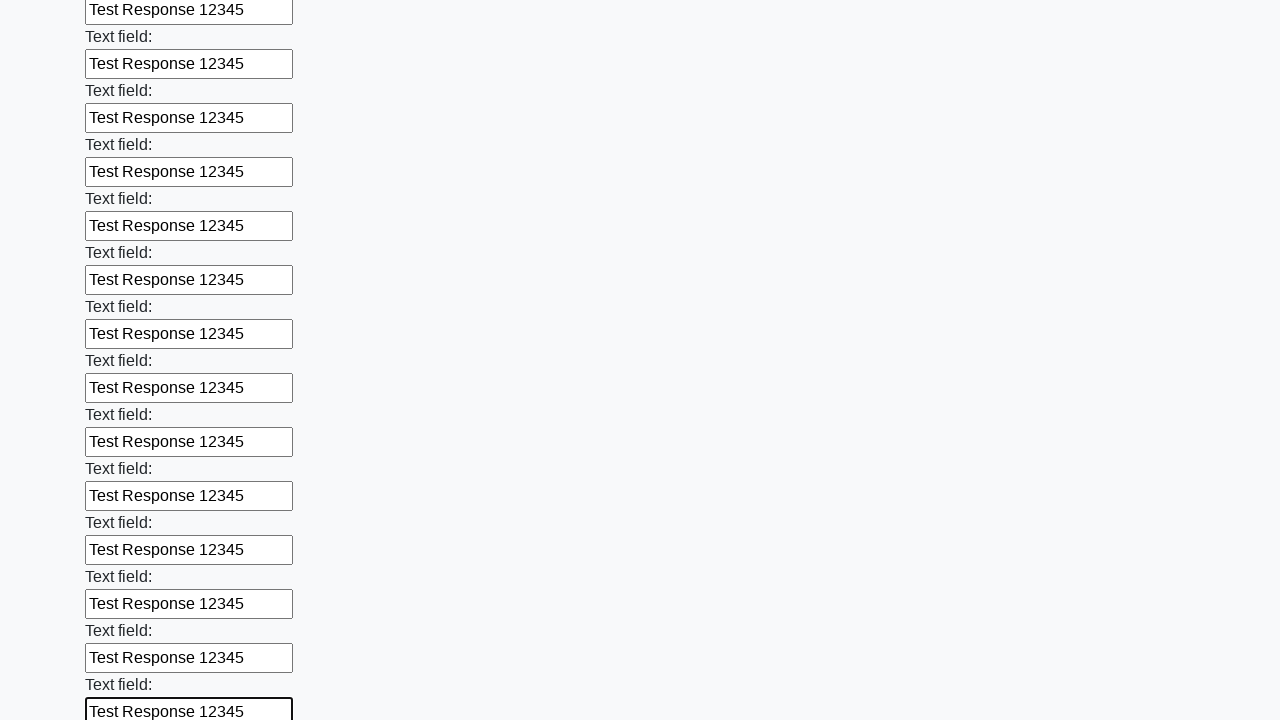

Filled text input field 83/100 with 'Test Response 12345' on input[type="text"] >> nth=82
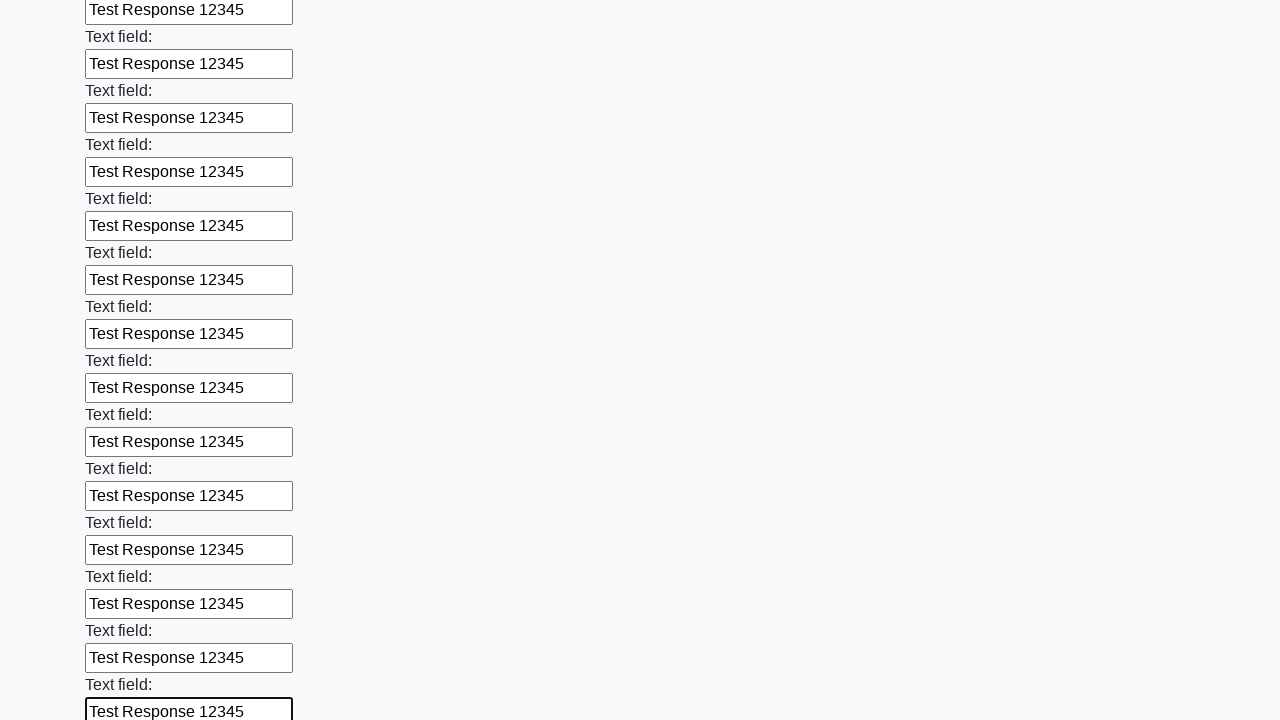

Filled text input field 84/100 with 'Test Response 12345' on input[type="text"] >> nth=83
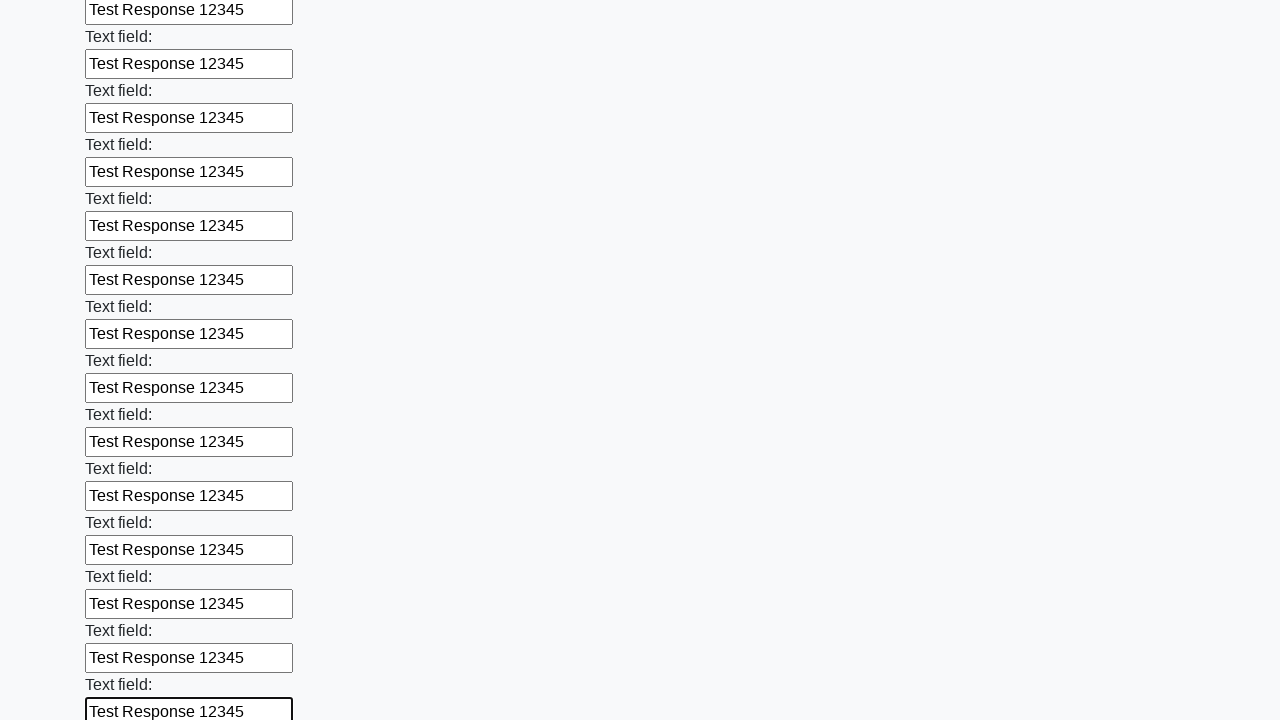

Filled text input field 85/100 with 'Test Response 12345' on input[type="text"] >> nth=84
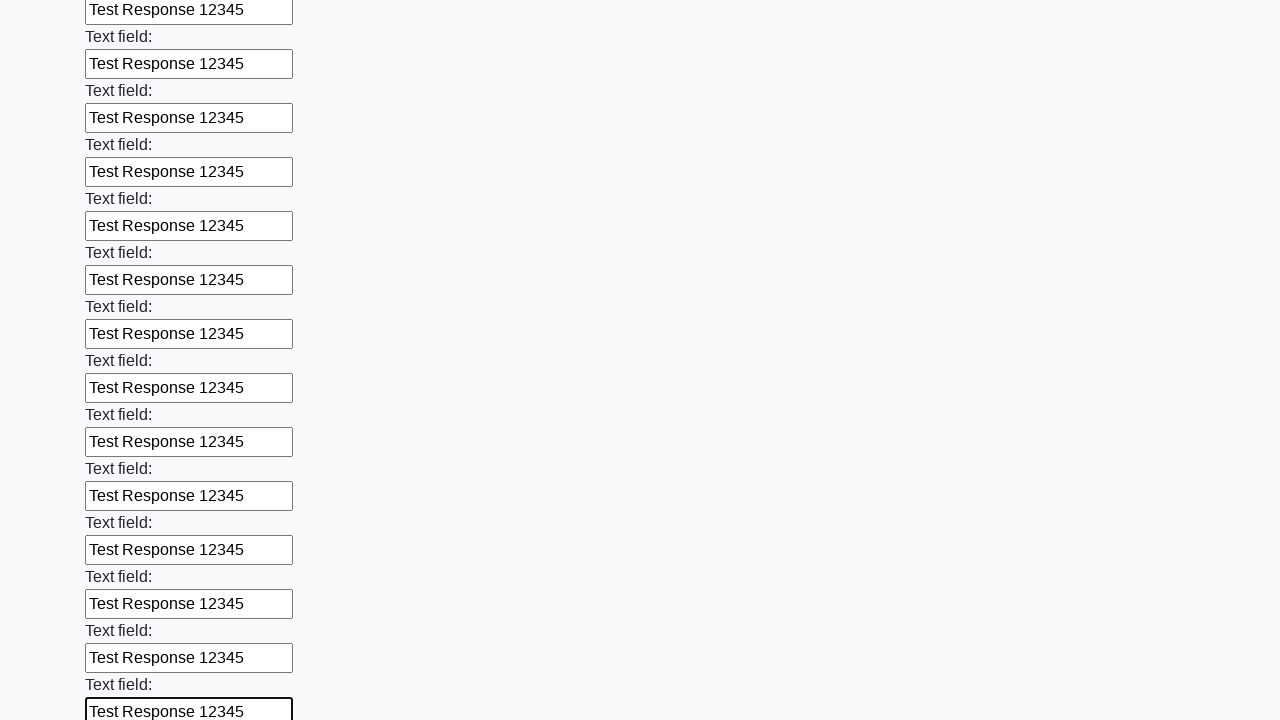

Filled text input field 86/100 with 'Test Response 12345' on input[type="text"] >> nth=85
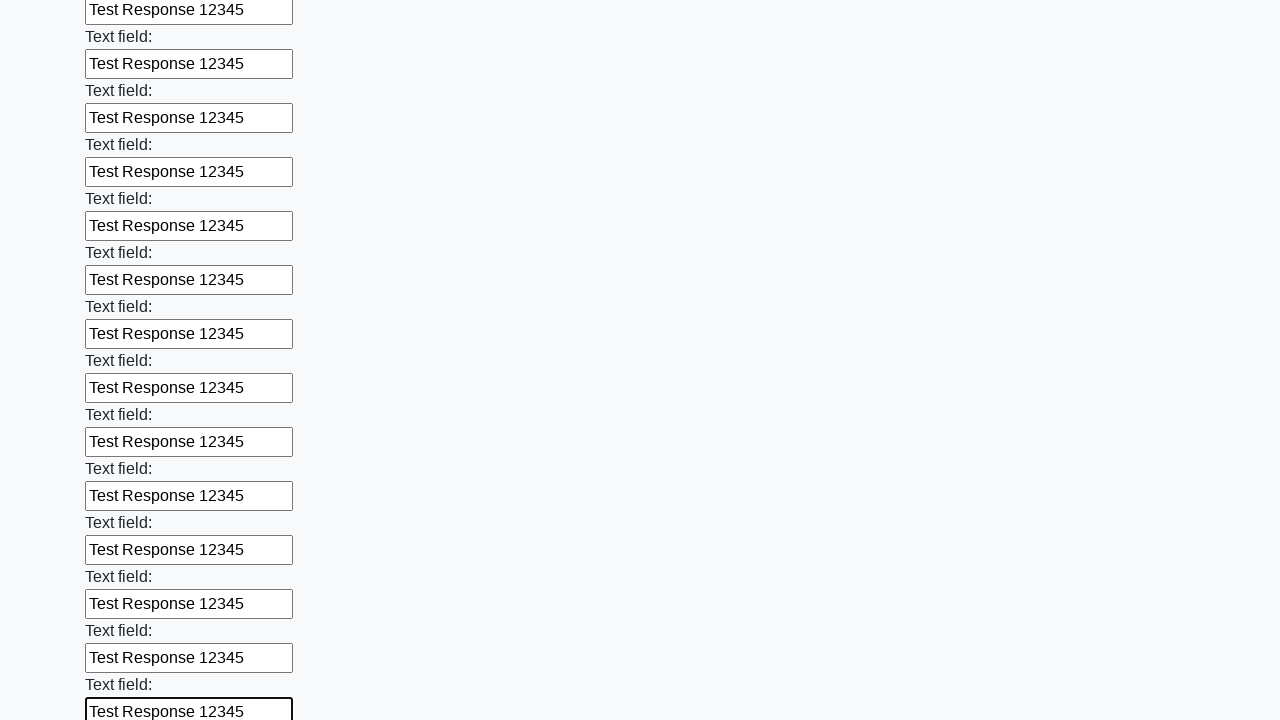

Filled text input field 87/100 with 'Test Response 12345' on input[type="text"] >> nth=86
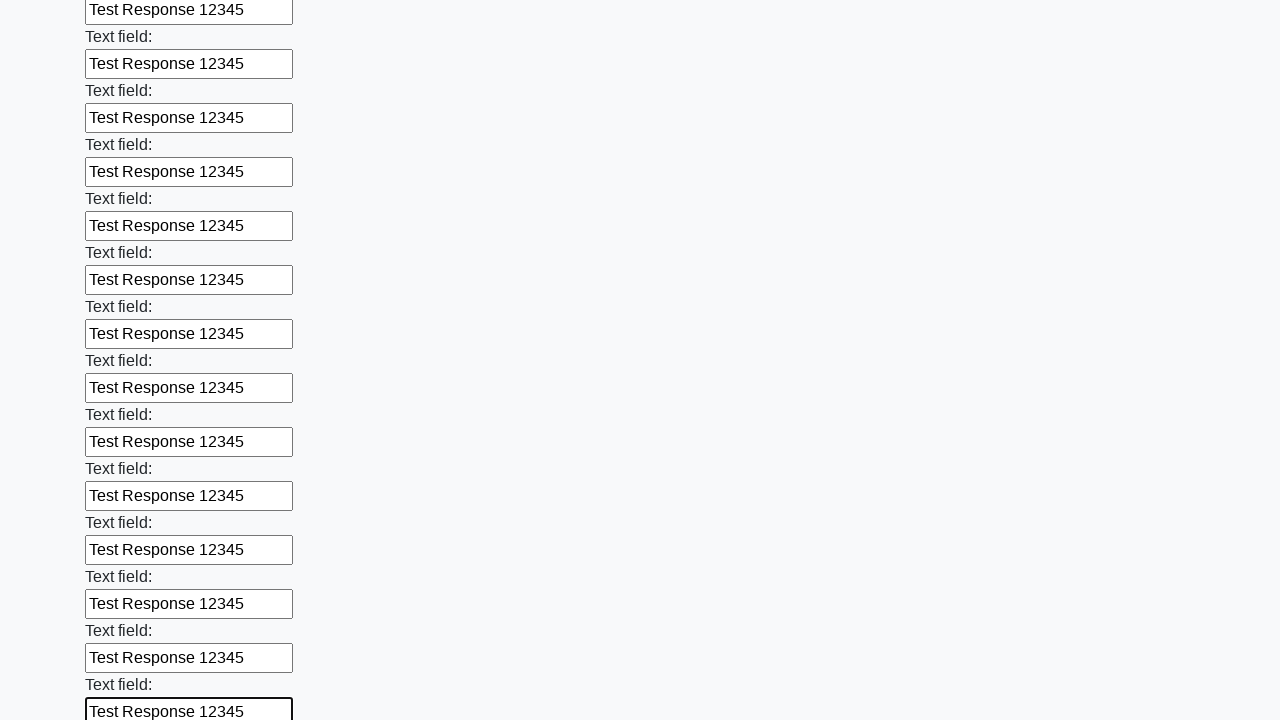

Filled text input field 88/100 with 'Test Response 12345' on input[type="text"] >> nth=87
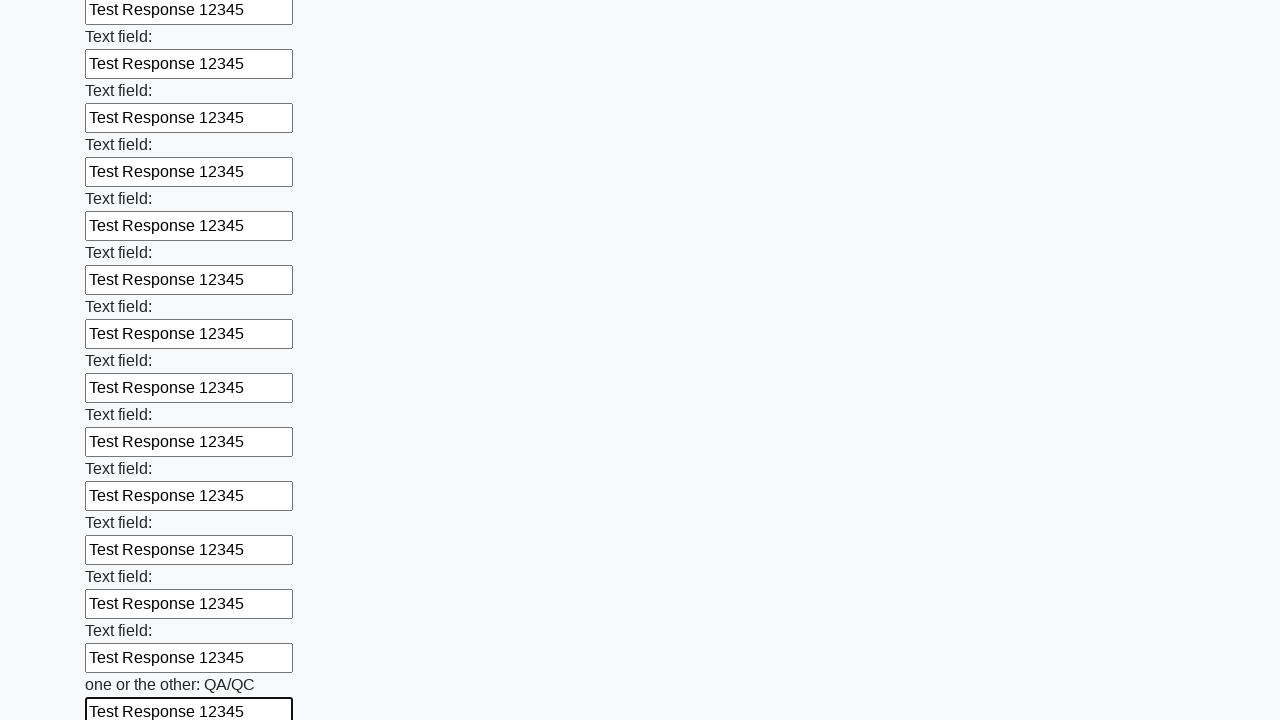

Filled text input field 89/100 with 'Test Response 12345' on input[type="text"] >> nth=88
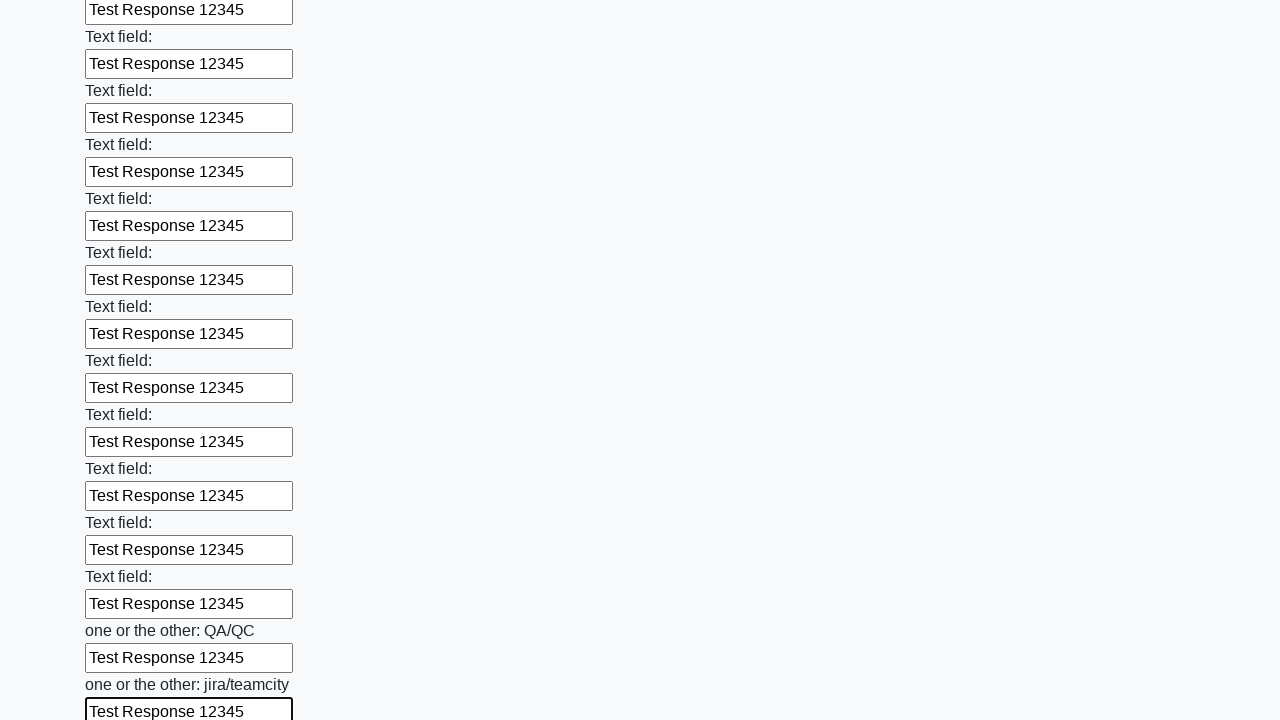

Filled text input field 90/100 with 'Test Response 12345' on input[type="text"] >> nth=89
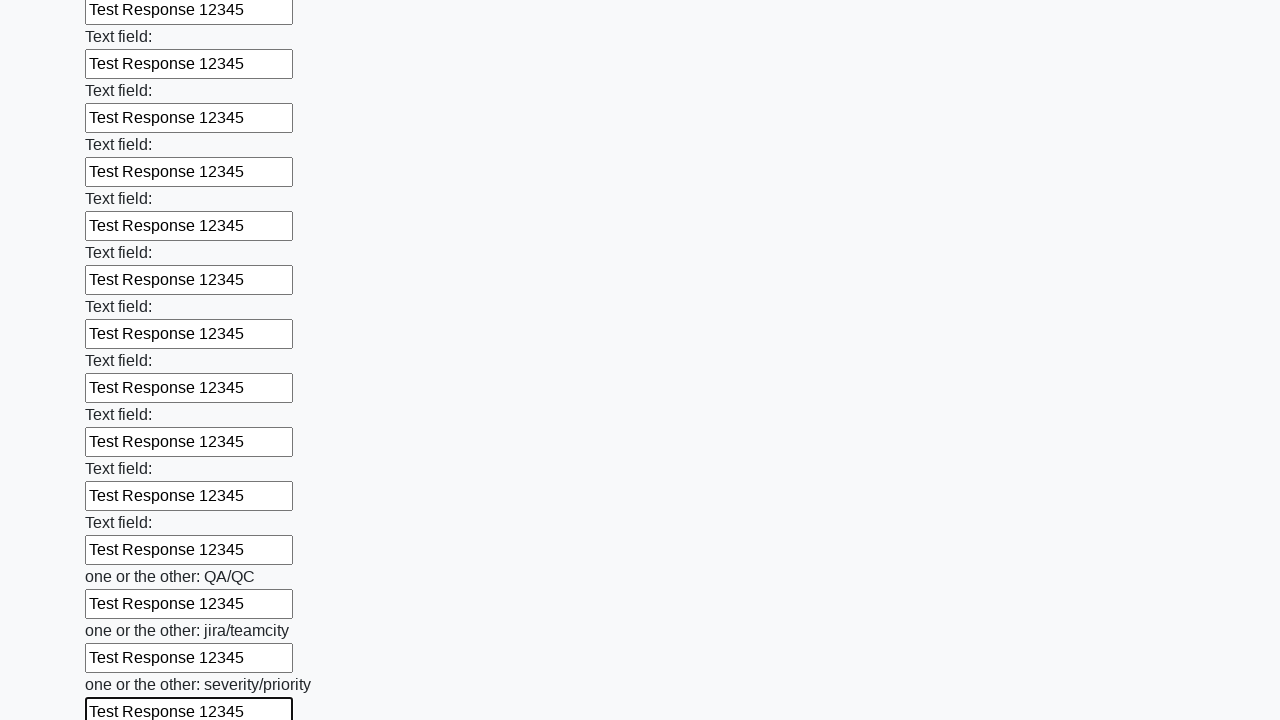

Filled text input field 91/100 with 'Test Response 12345' on input[type="text"] >> nth=90
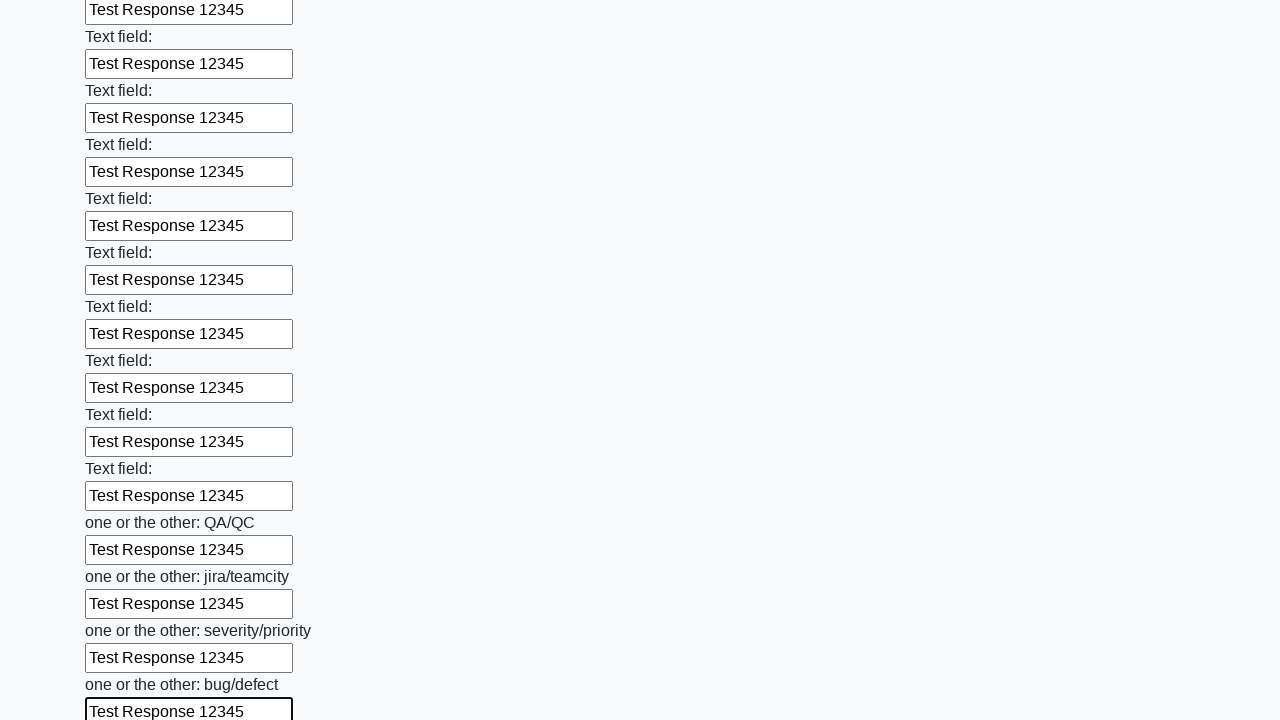

Filled text input field 92/100 with 'Test Response 12345' on input[type="text"] >> nth=91
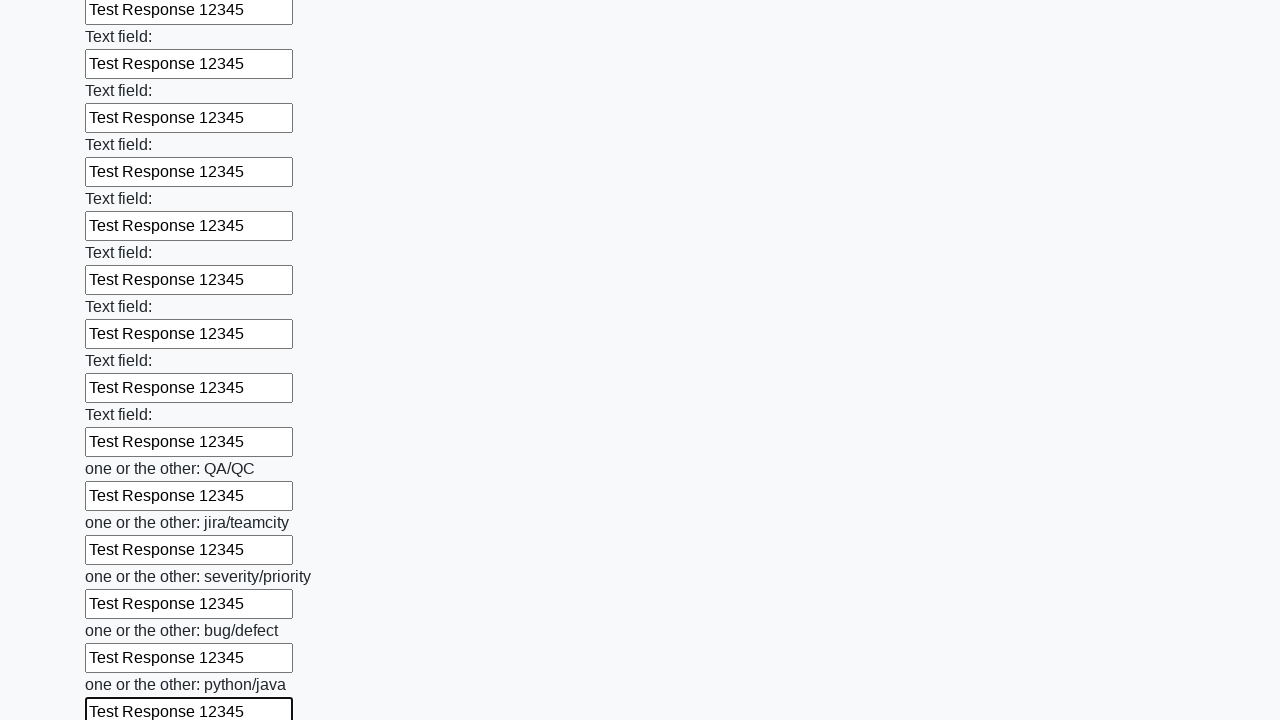

Filled text input field 93/100 with 'Test Response 12345' on input[type="text"] >> nth=92
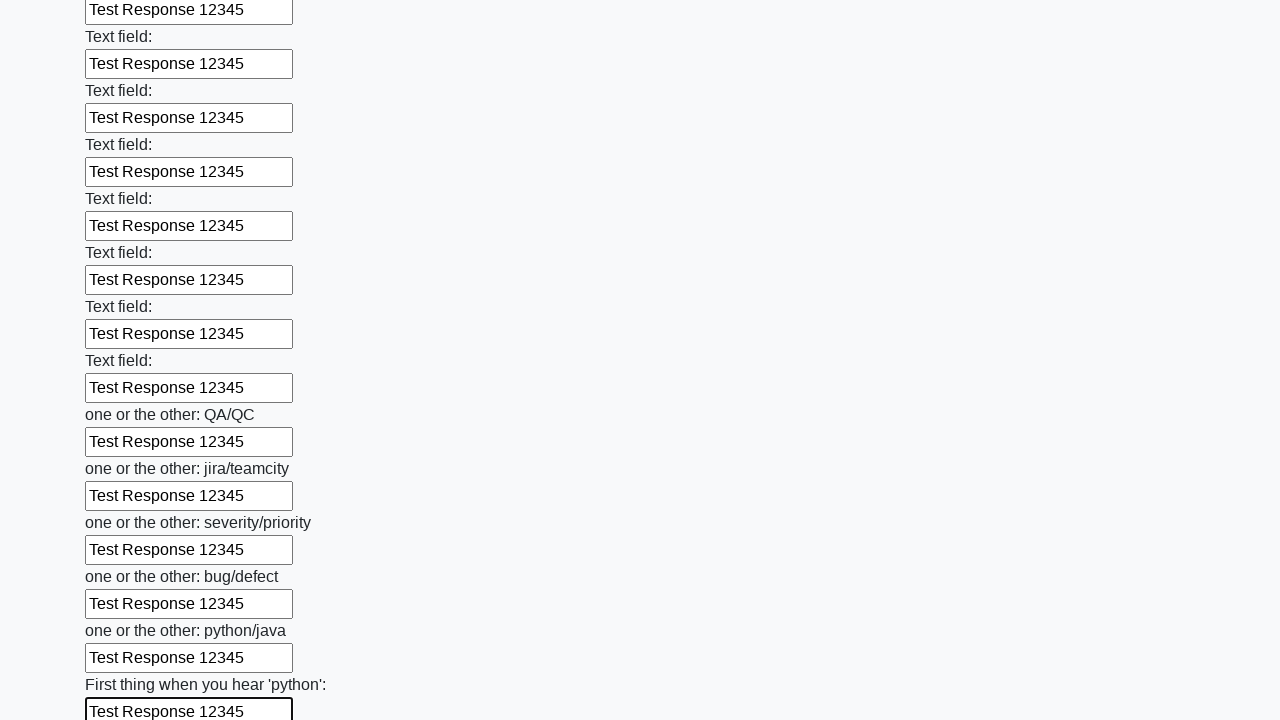

Filled text input field 94/100 with 'Test Response 12345' on input[type="text"] >> nth=93
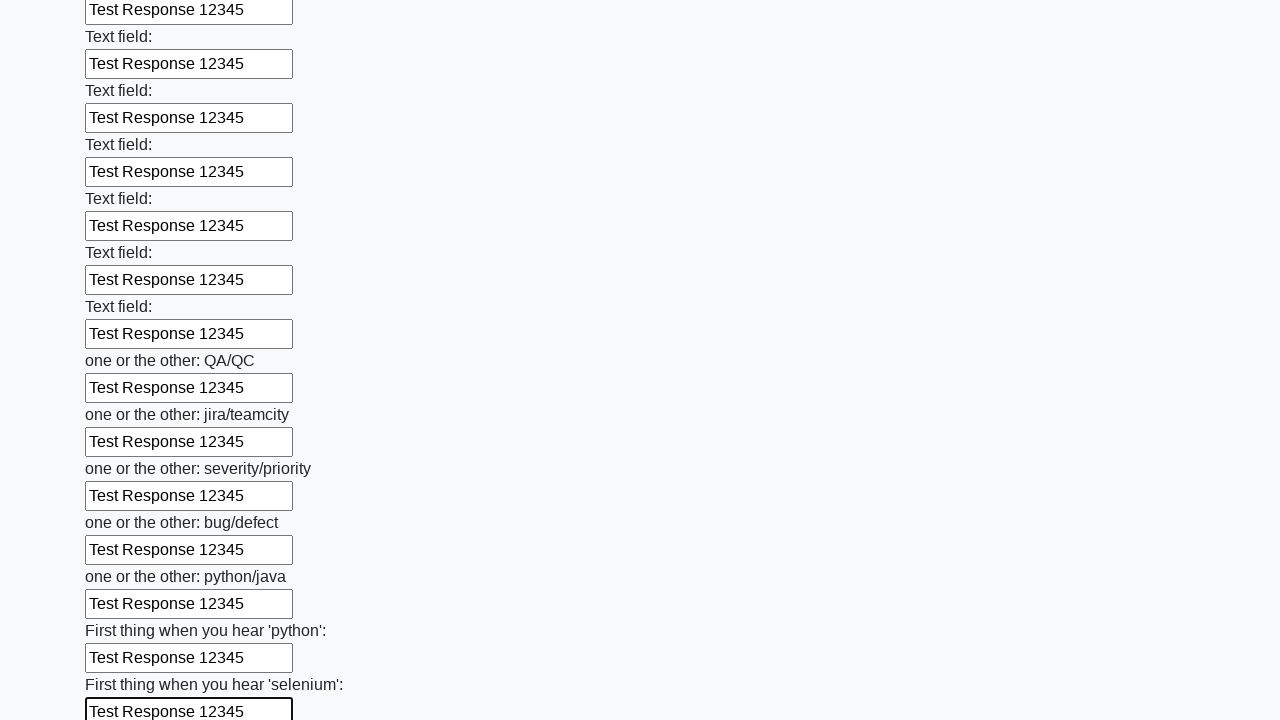

Filled text input field 95/100 with 'Test Response 12345' on input[type="text"] >> nth=94
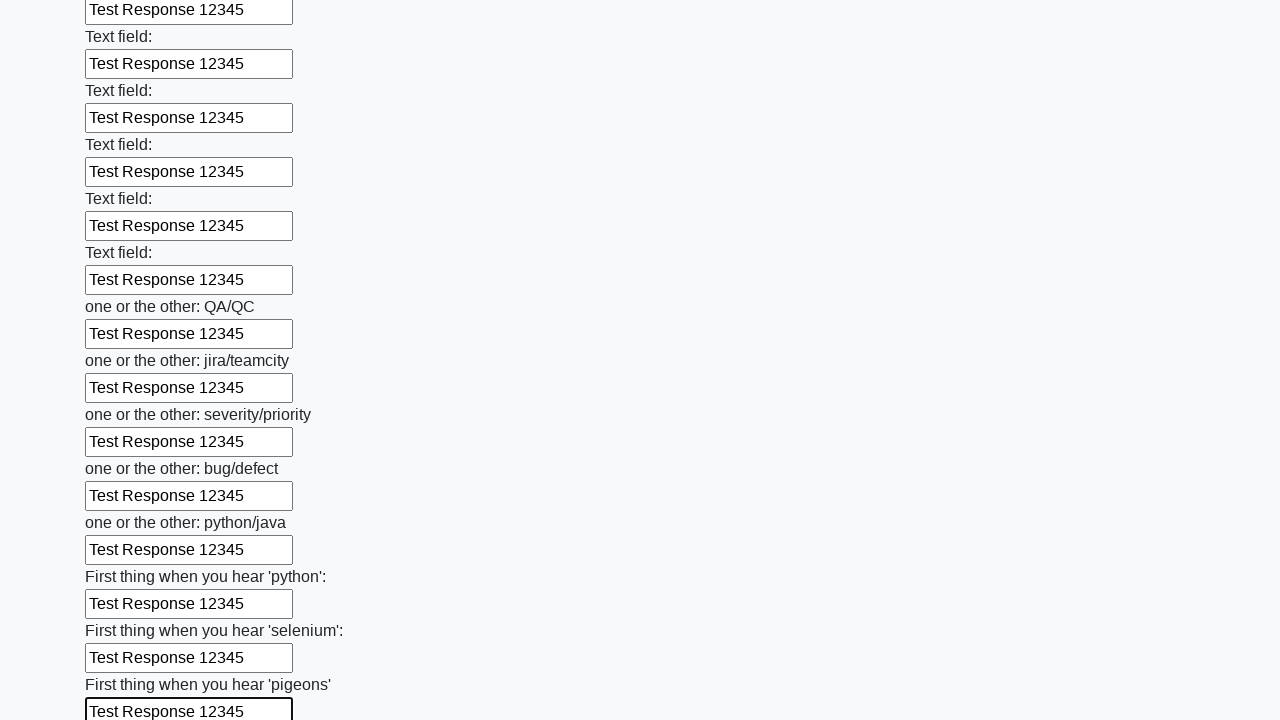

Filled text input field 96/100 with 'Test Response 12345' on input[type="text"] >> nth=95
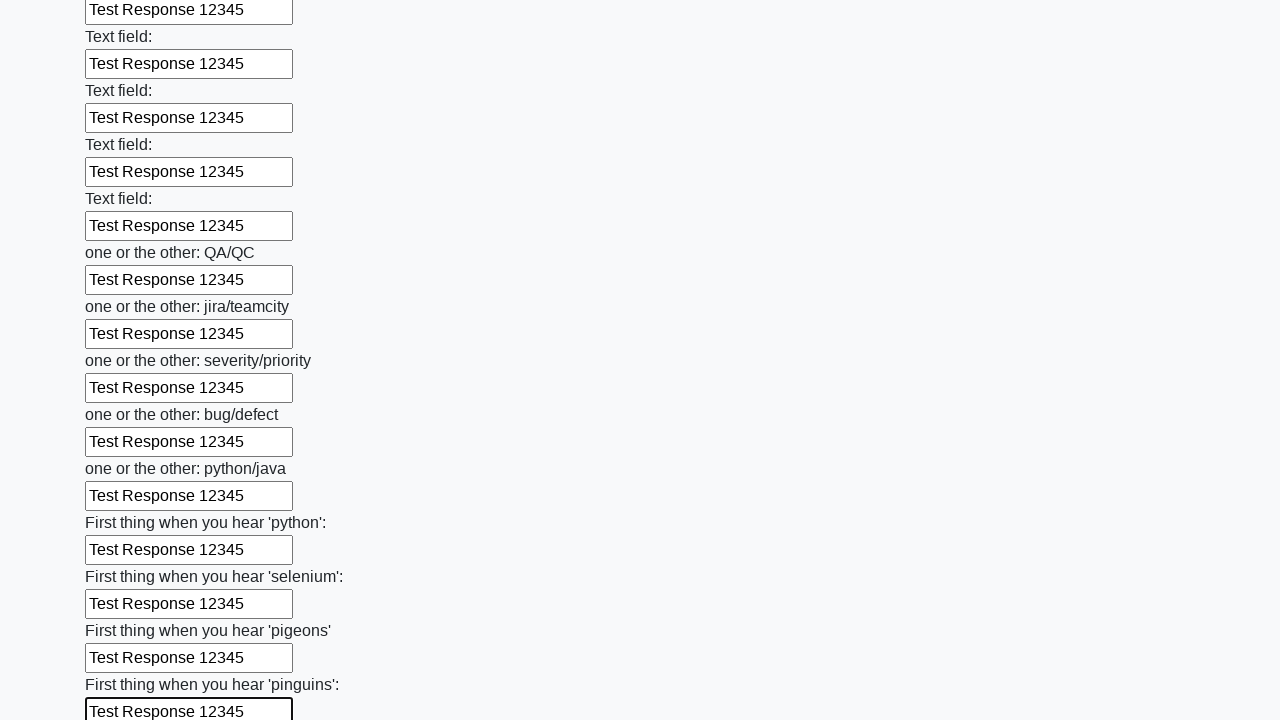

Filled text input field 97/100 with 'Test Response 12345' on input[type="text"] >> nth=96
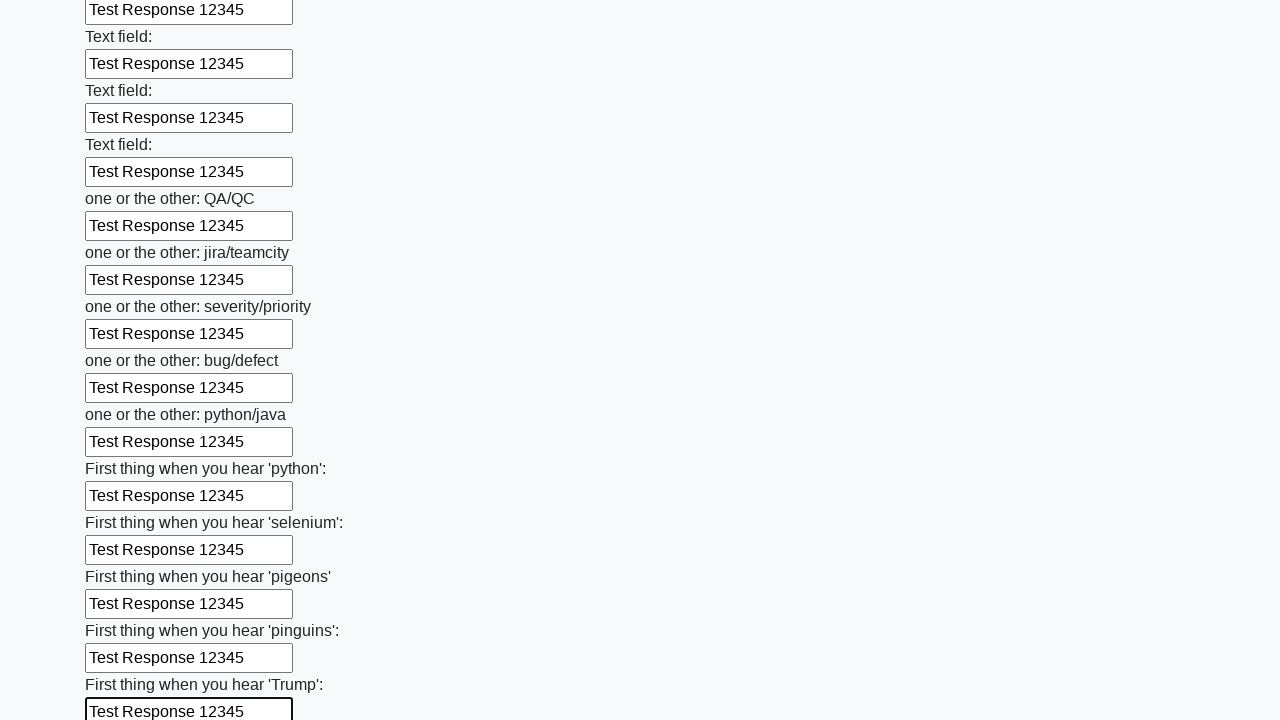

Filled text input field 98/100 with 'Test Response 12345' on input[type="text"] >> nth=97
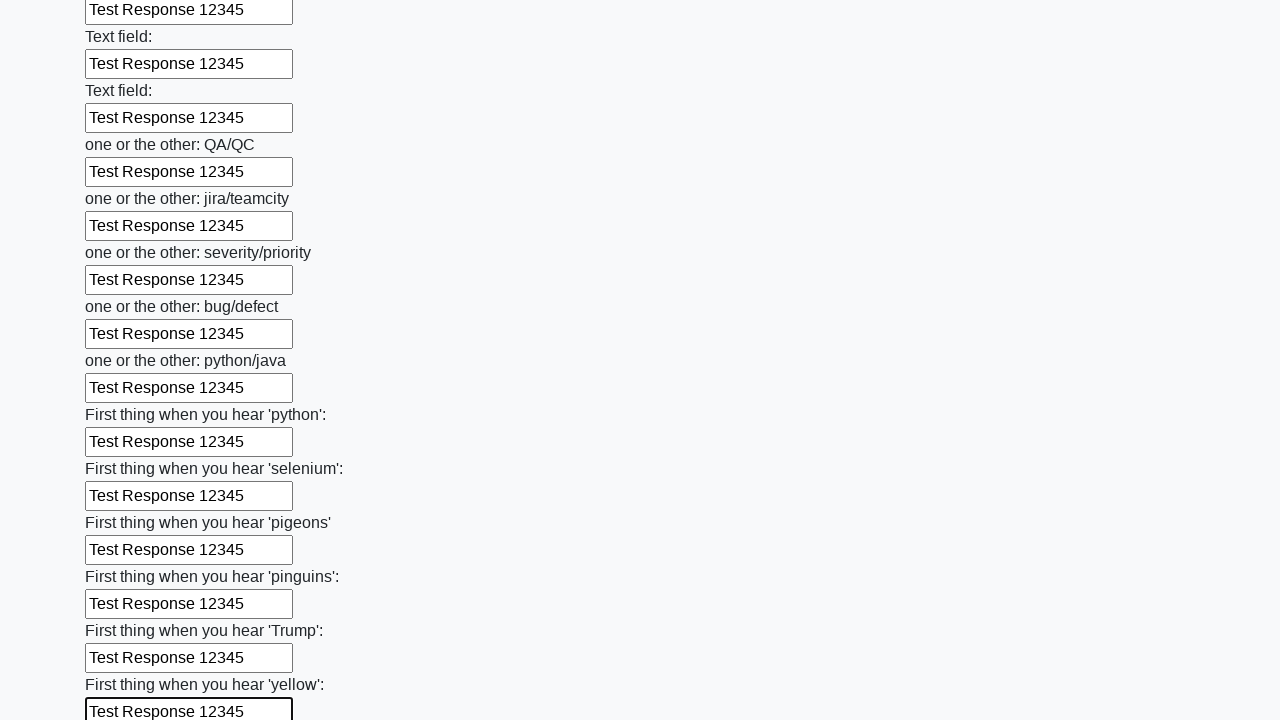

Filled text input field 99/100 with 'Test Response 12345' on input[type="text"] >> nth=98
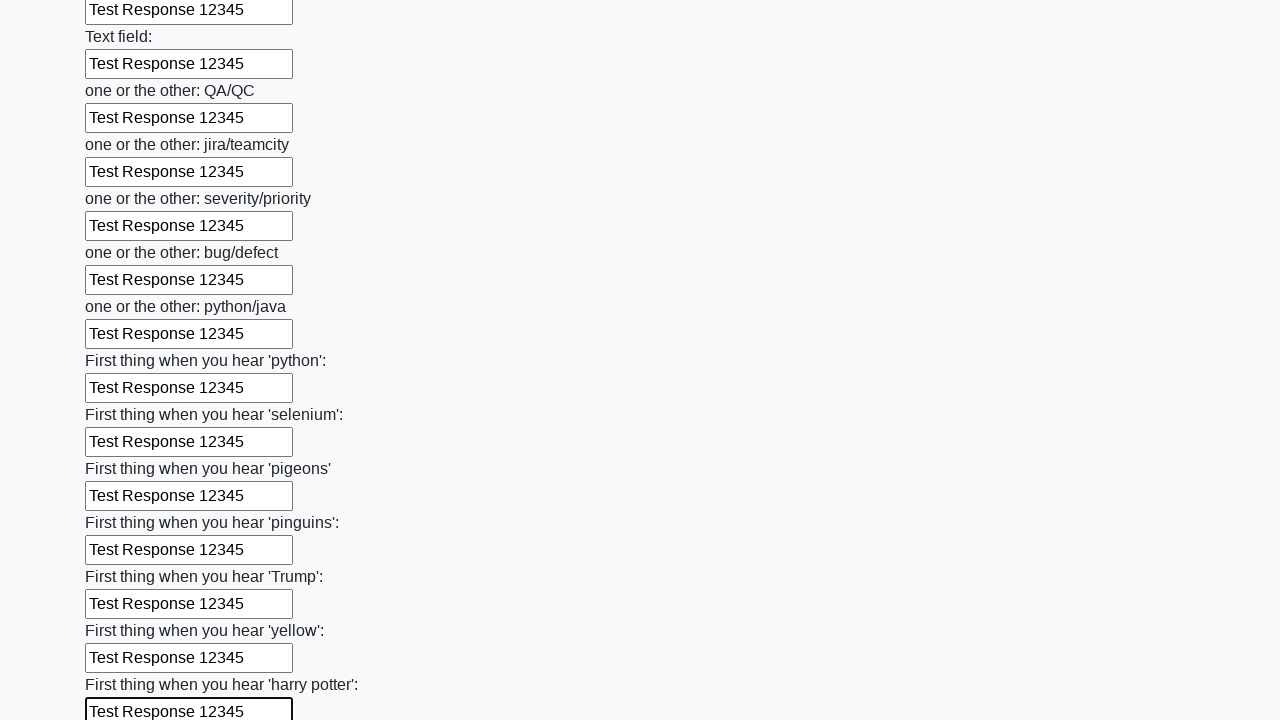

Filled text input field 100/100 with 'Test Response 12345' on input[type="text"] >> nth=99
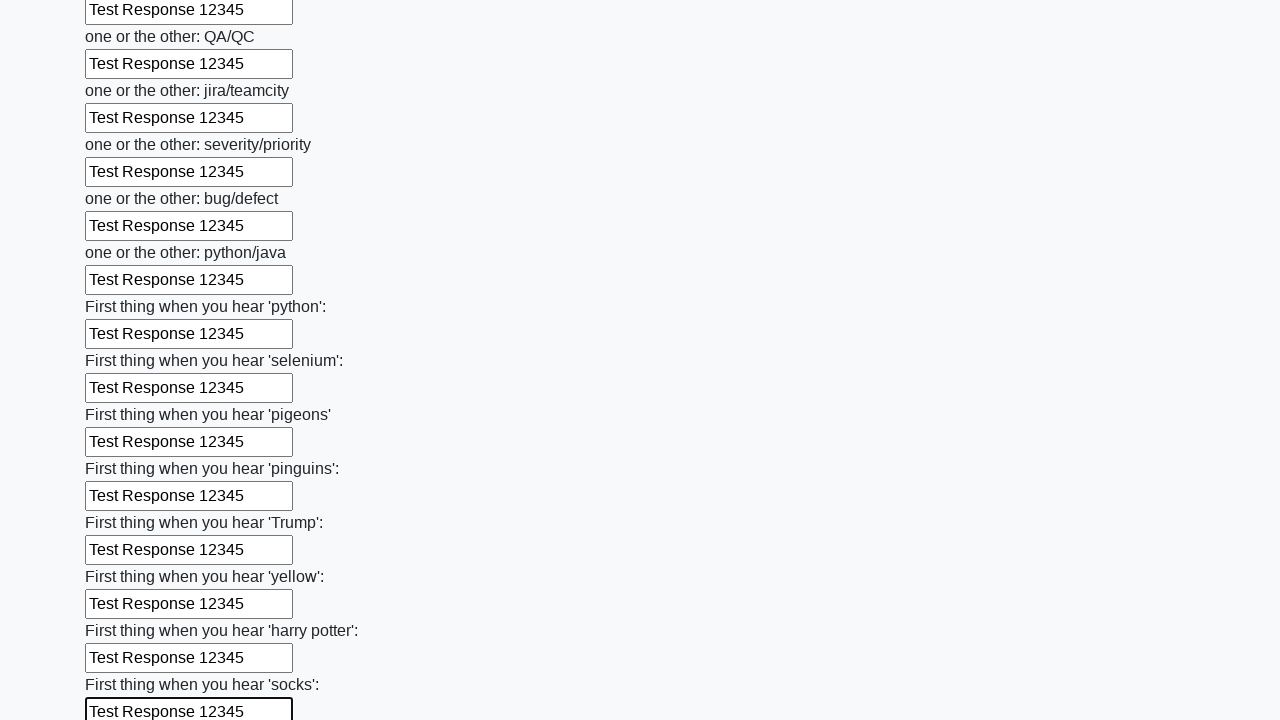

Clicked the submit button at (123, 611) on button.btn
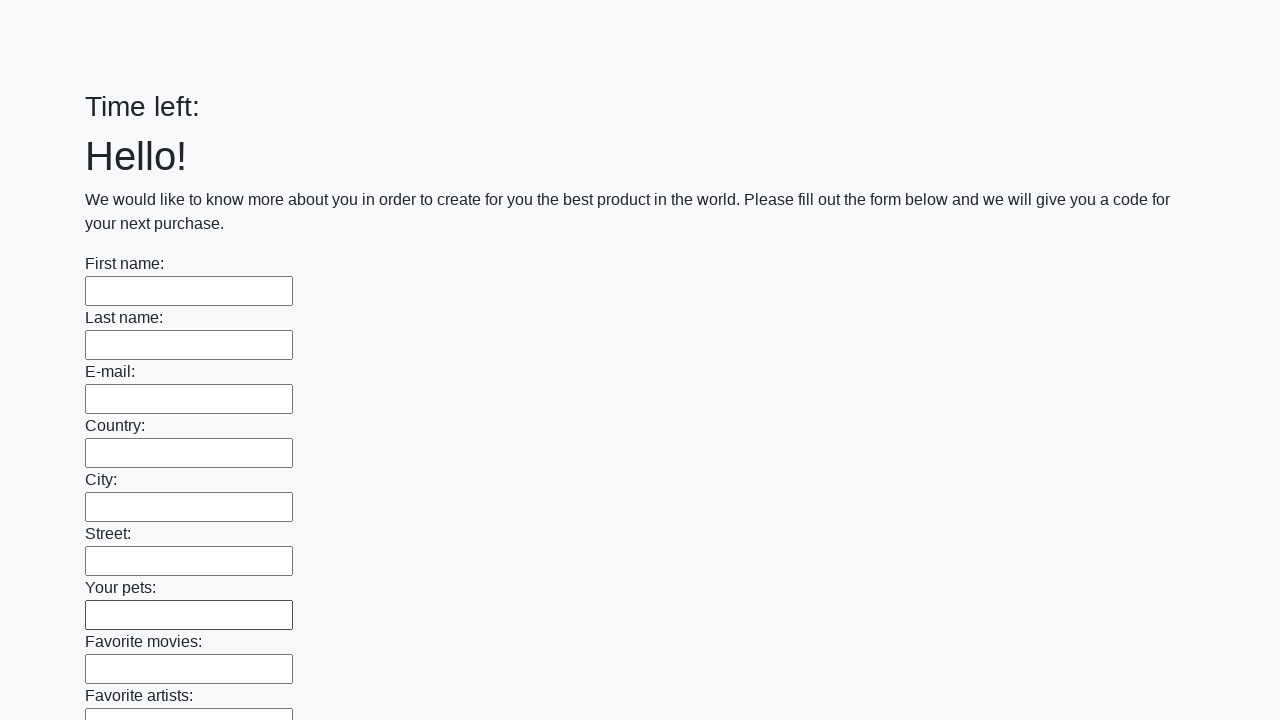

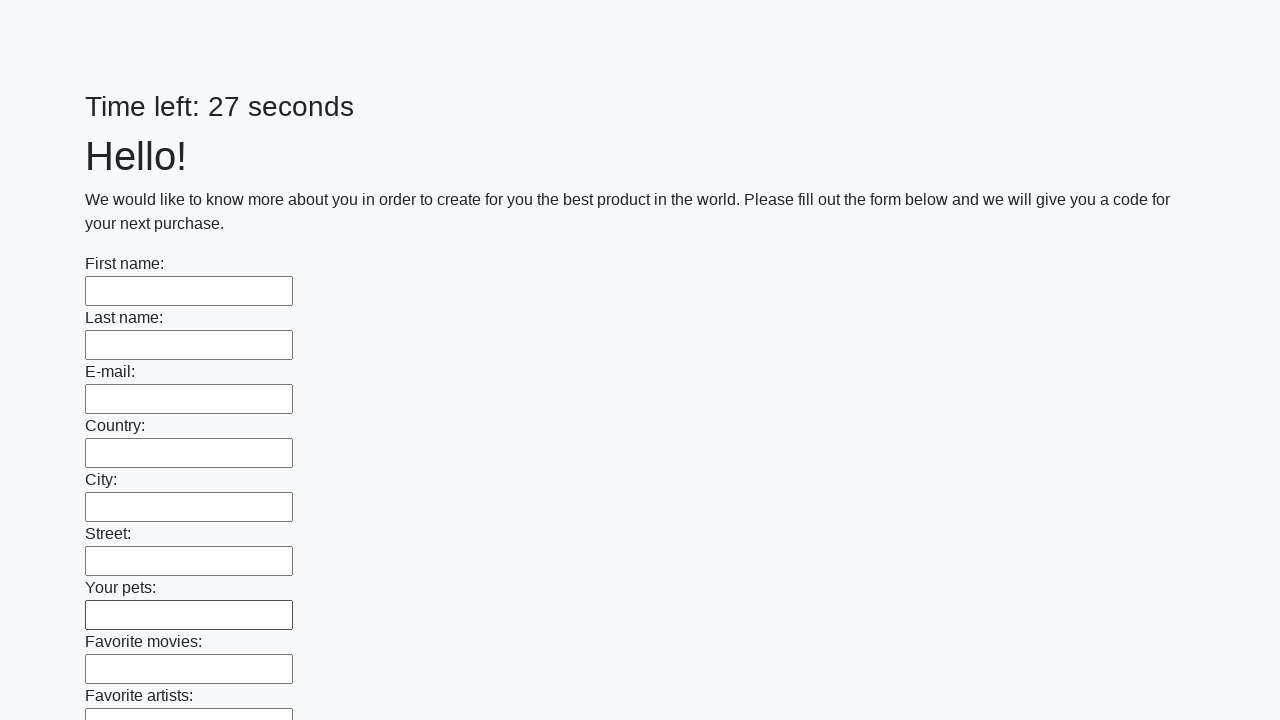